Fills out a form with multiple required fields using randomly generated text and submits it, then handles the resulting alert dialog

Starting URL: http://suninjuly.github.io/huge_form.html

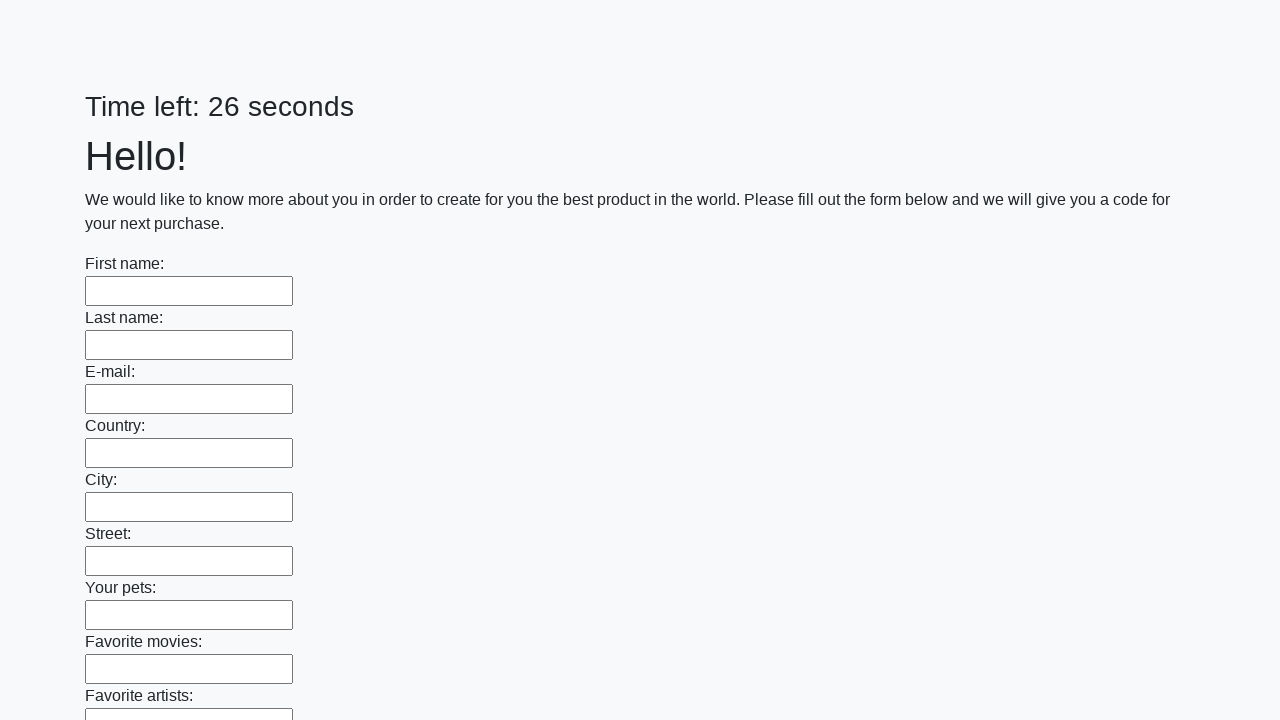

Located all required input fields on the form
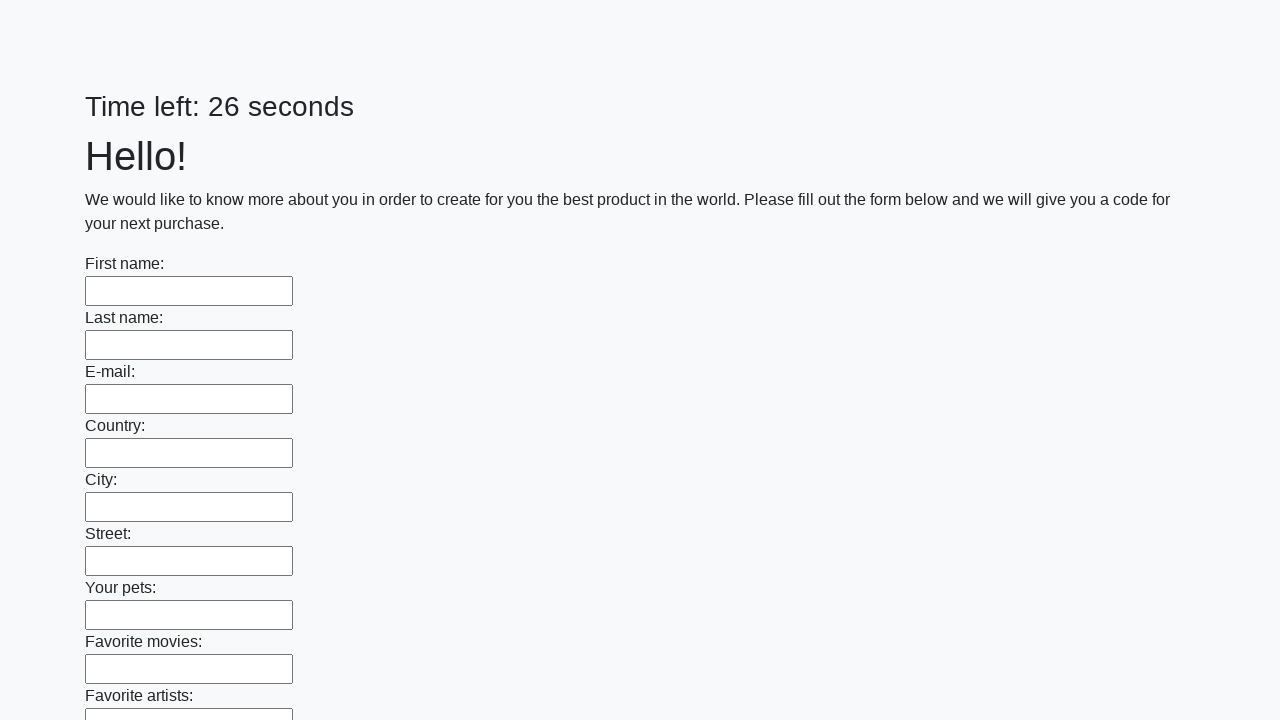

Filled a required field with randomly generated text on [required] >> nth=0
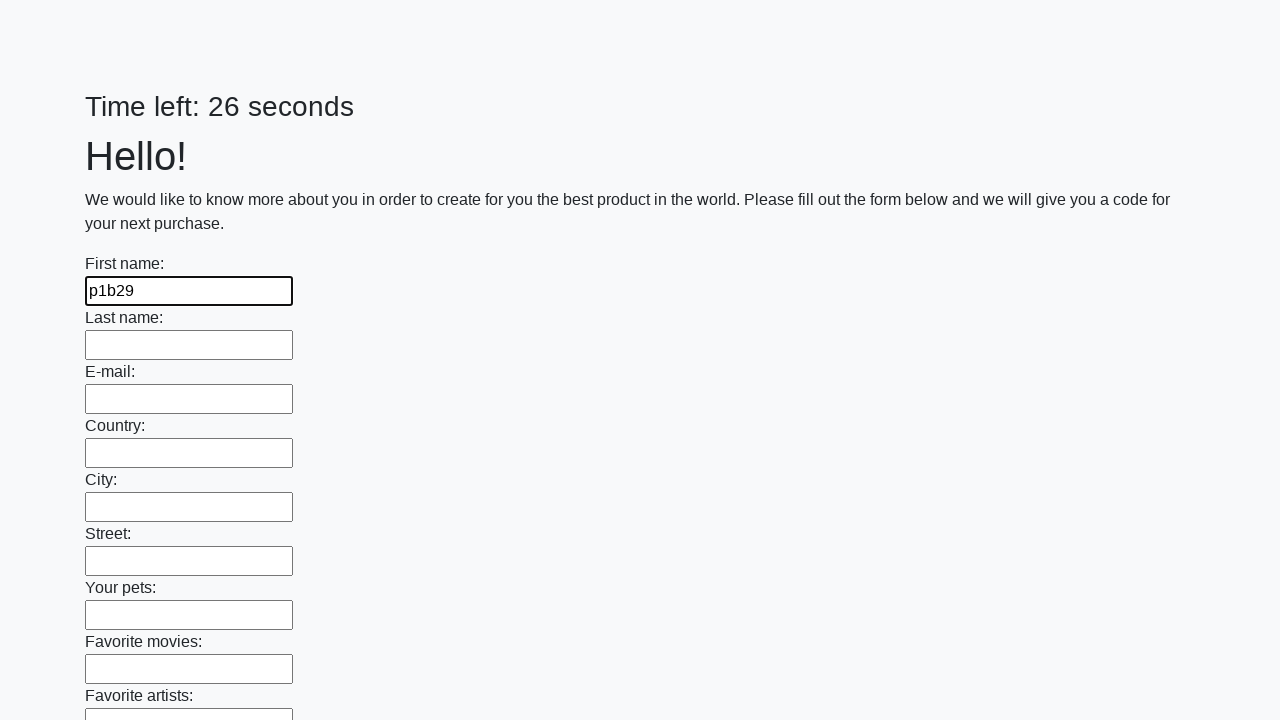

Filled a required field with randomly generated text on [required] >> nth=1
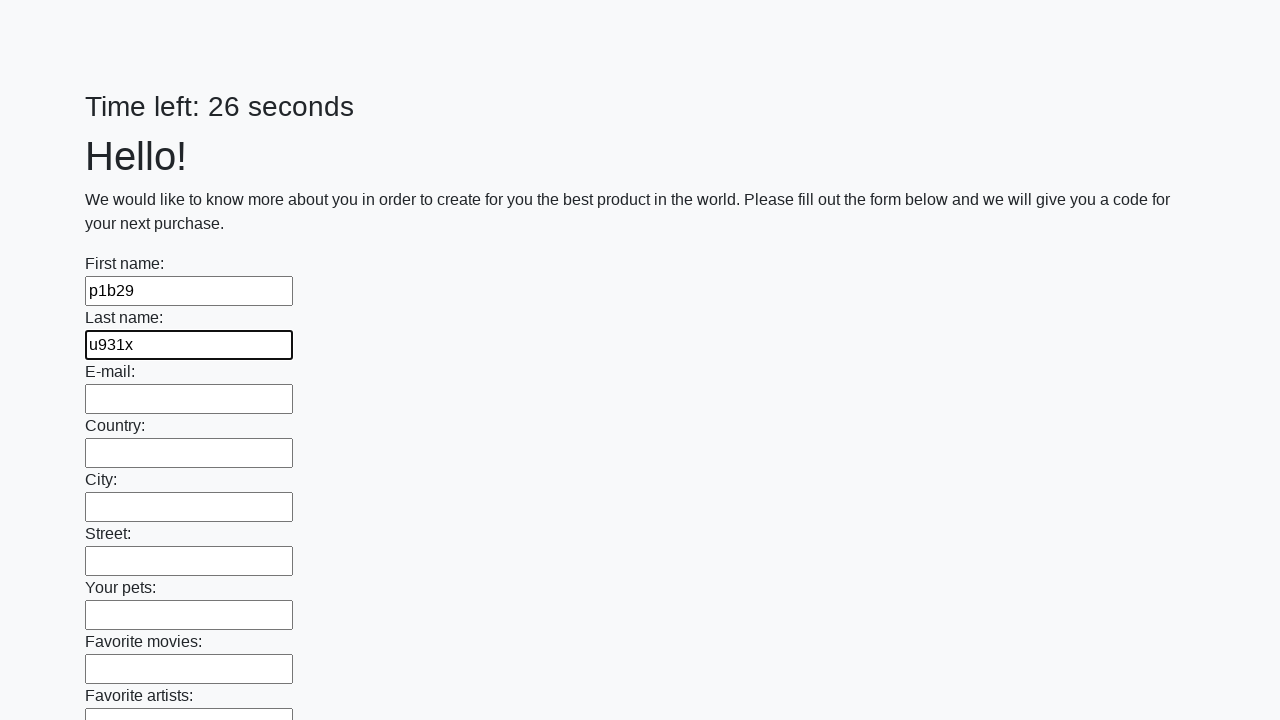

Filled a required field with randomly generated text on [required] >> nth=2
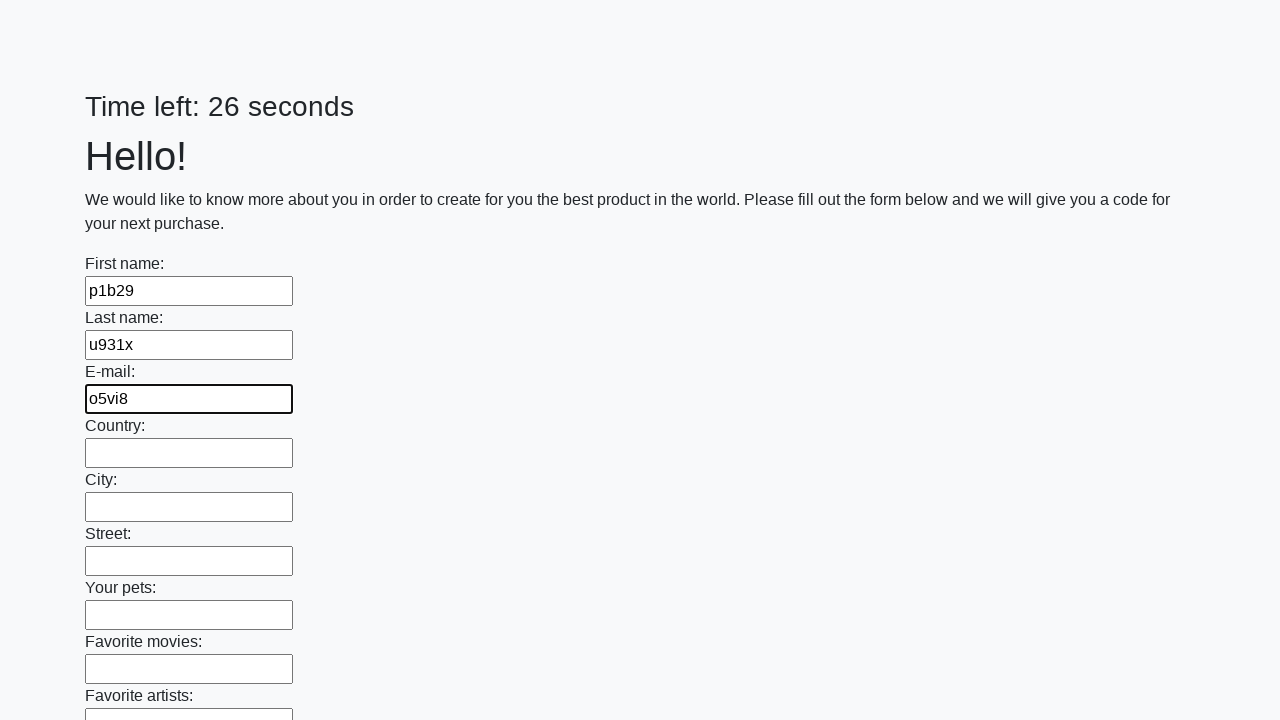

Filled a required field with randomly generated text on [required] >> nth=3
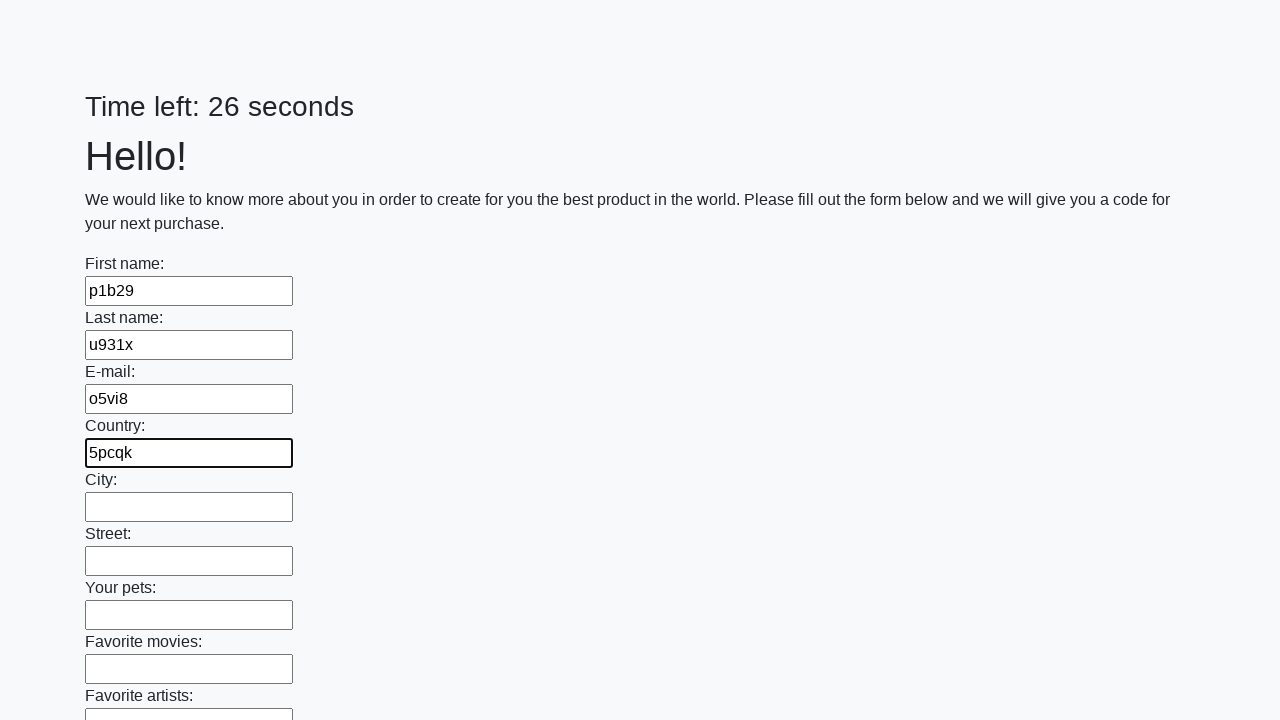

Filled a required field with randomly generated text on [required] >> nth=4
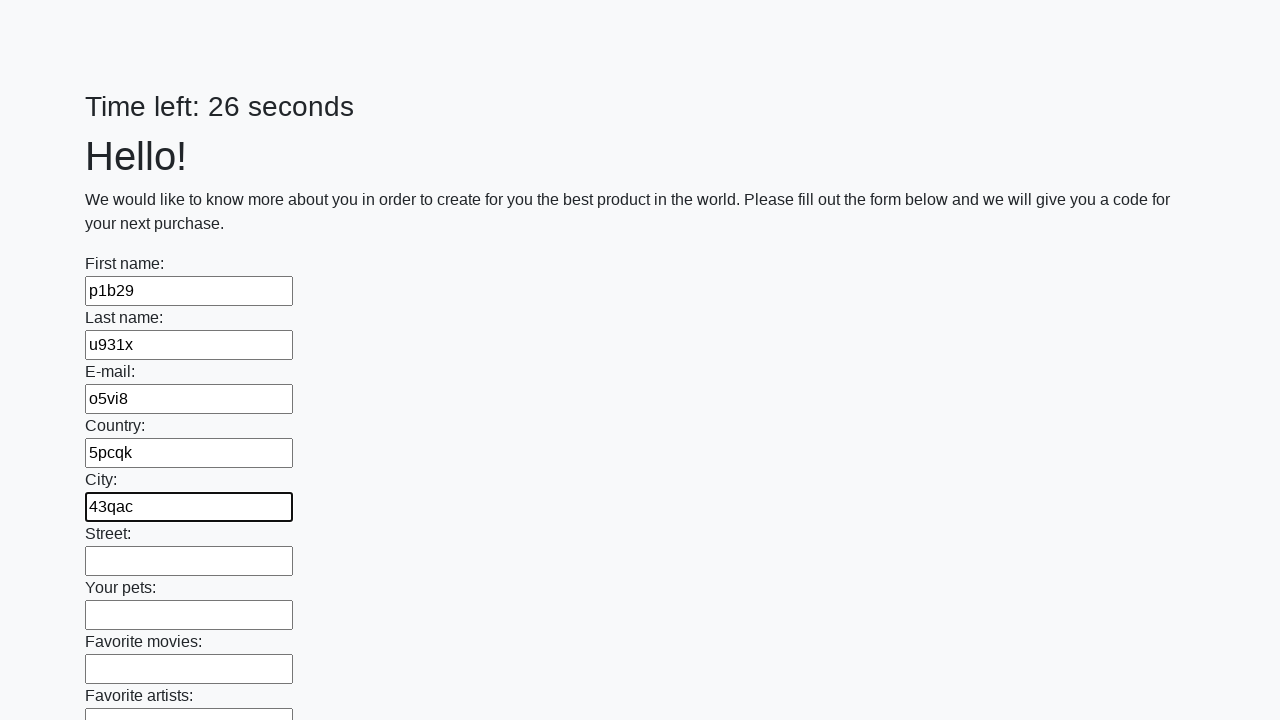

Filled a required field with randomly generated text on [required] >> nth=5
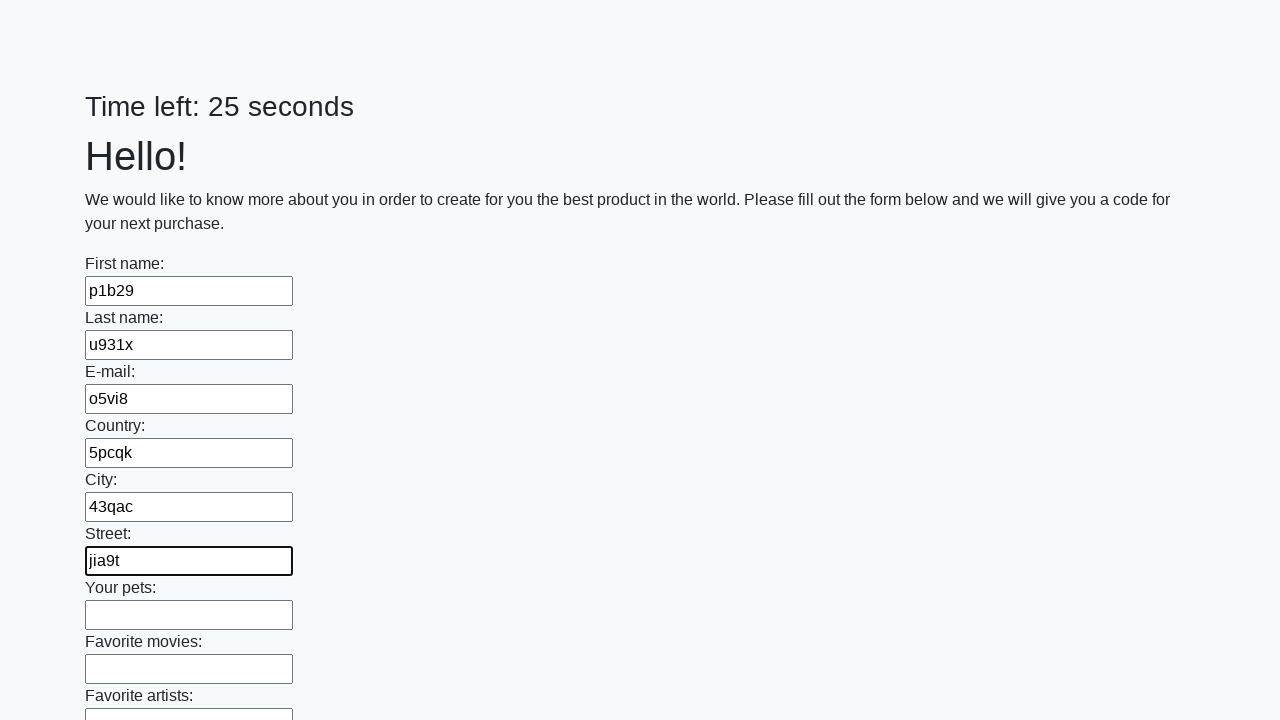

Filled a required field with randomly generated text on [required] >> nth=6
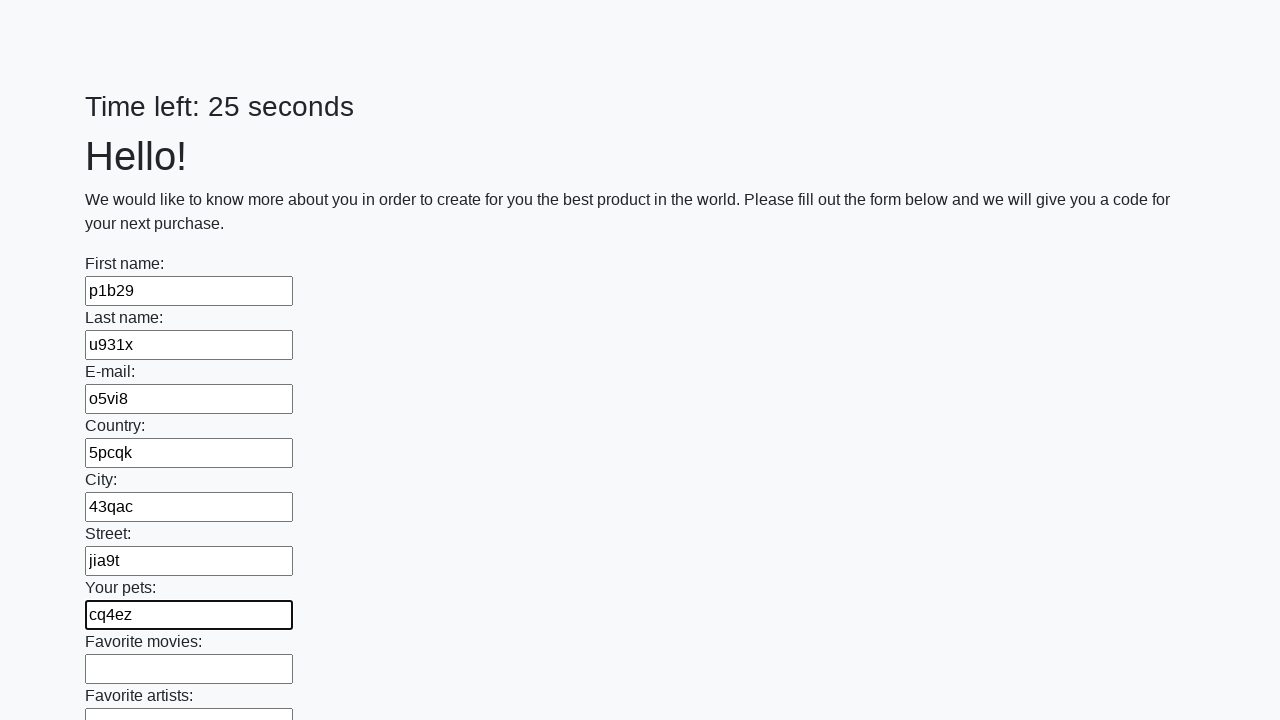

Filled a required field with randomly generated text on [required] >> nth=7
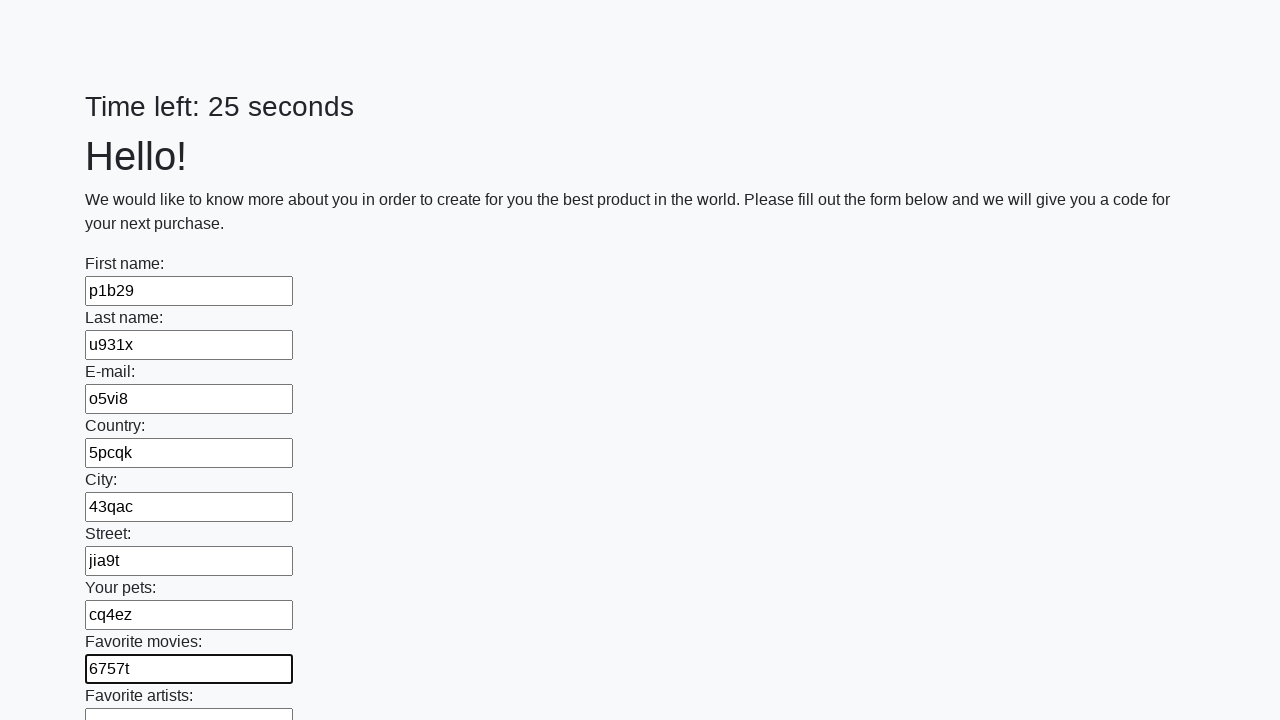

Filled a required field with randomly generated text on [required] >> nth=8
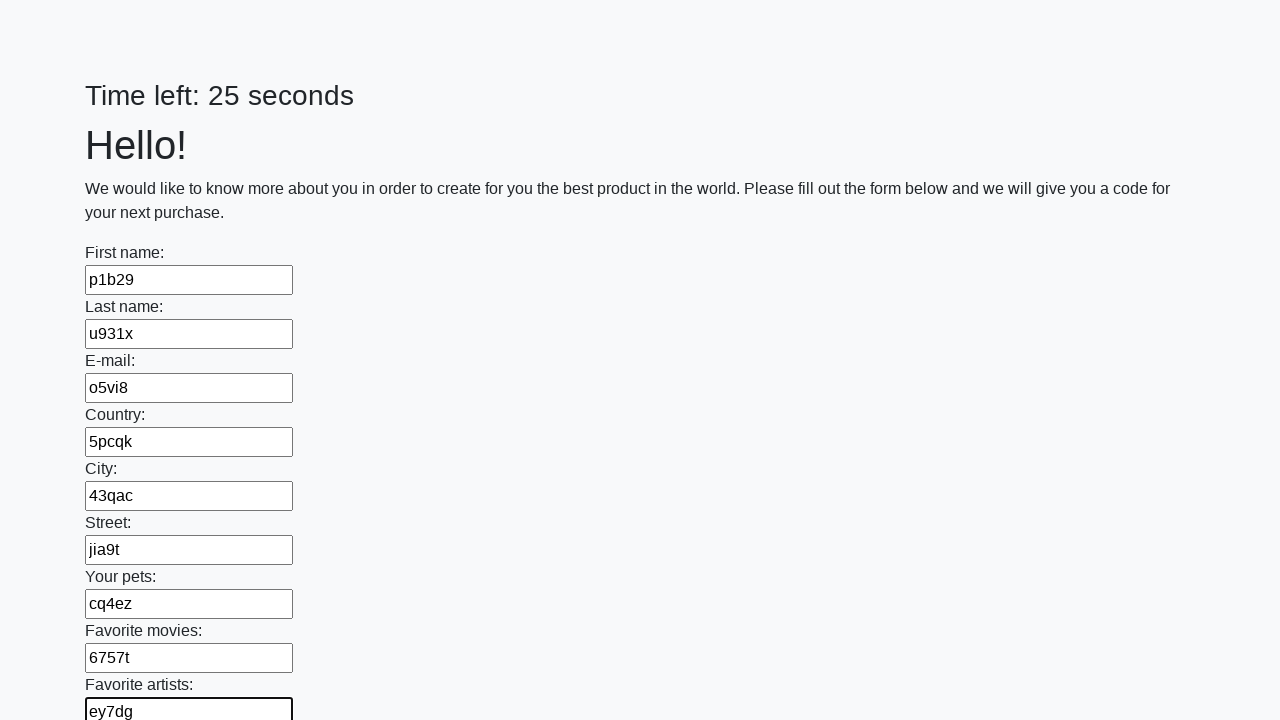

Filled a required field with randomly generated text on [required] >> nth=9
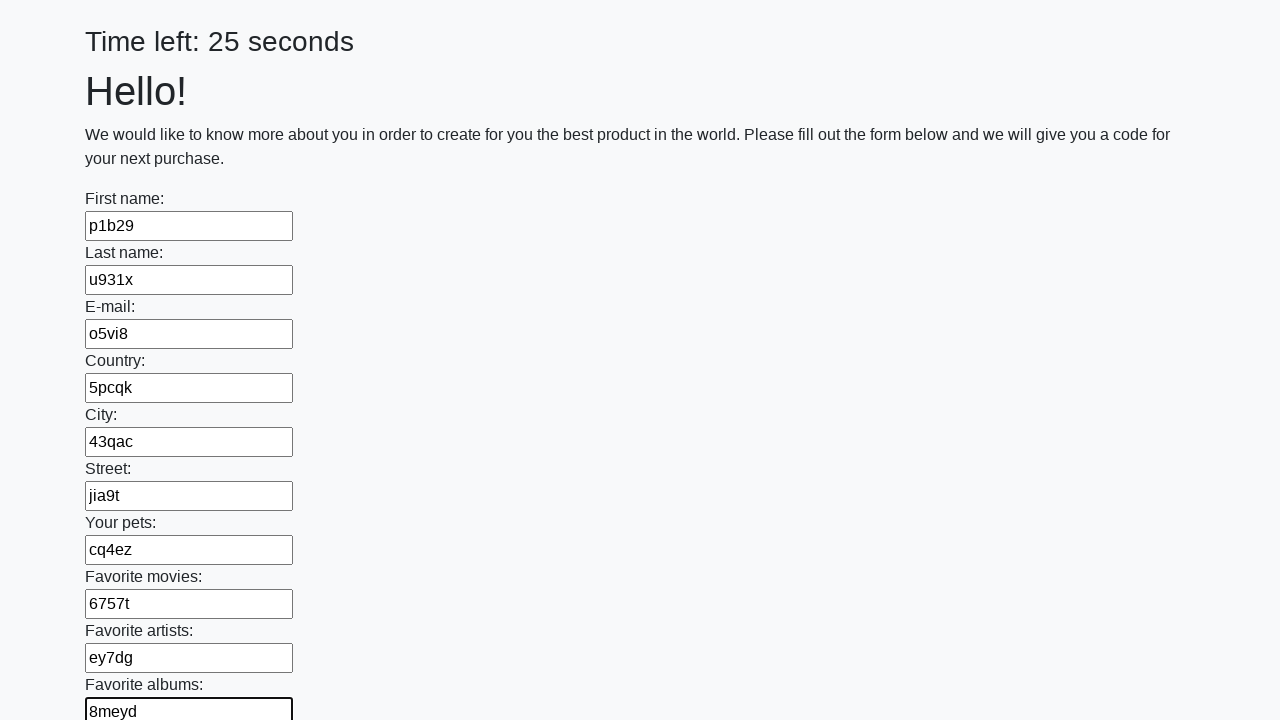

Filled a required field with randomly generated text on [required] >> nth=10
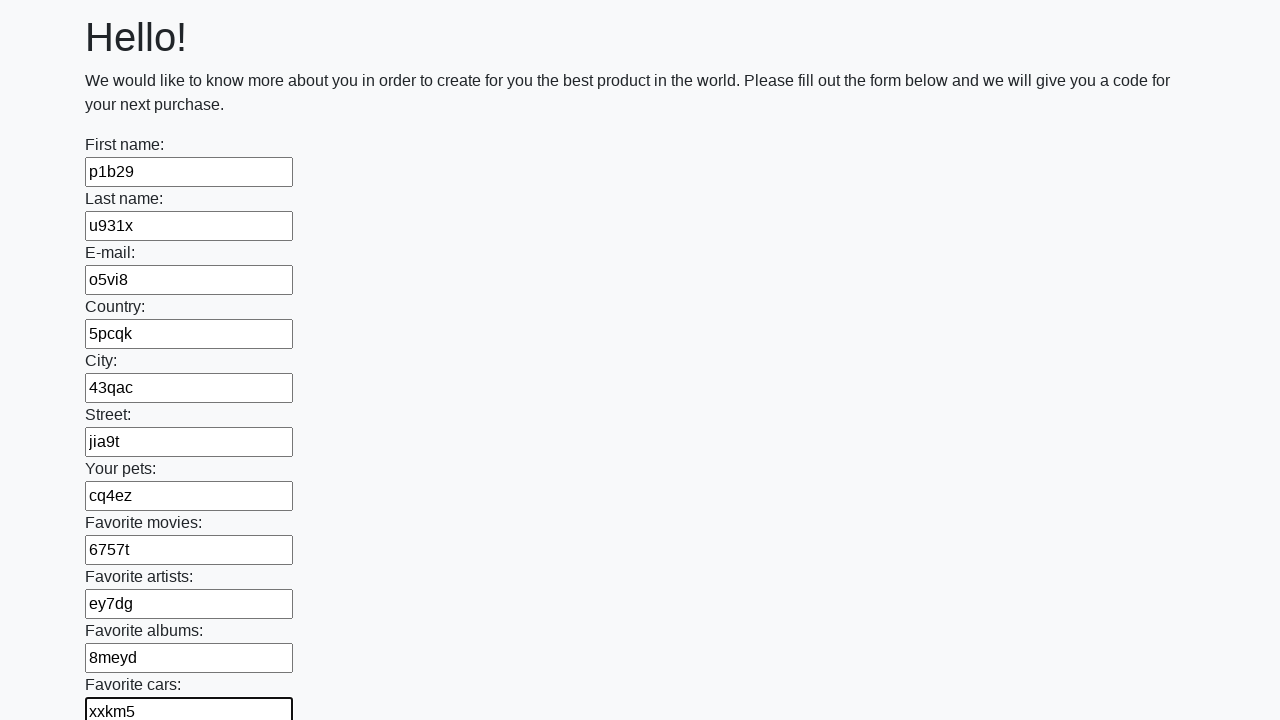

Filled a required field with randomly generated text on [required] >> nth=11
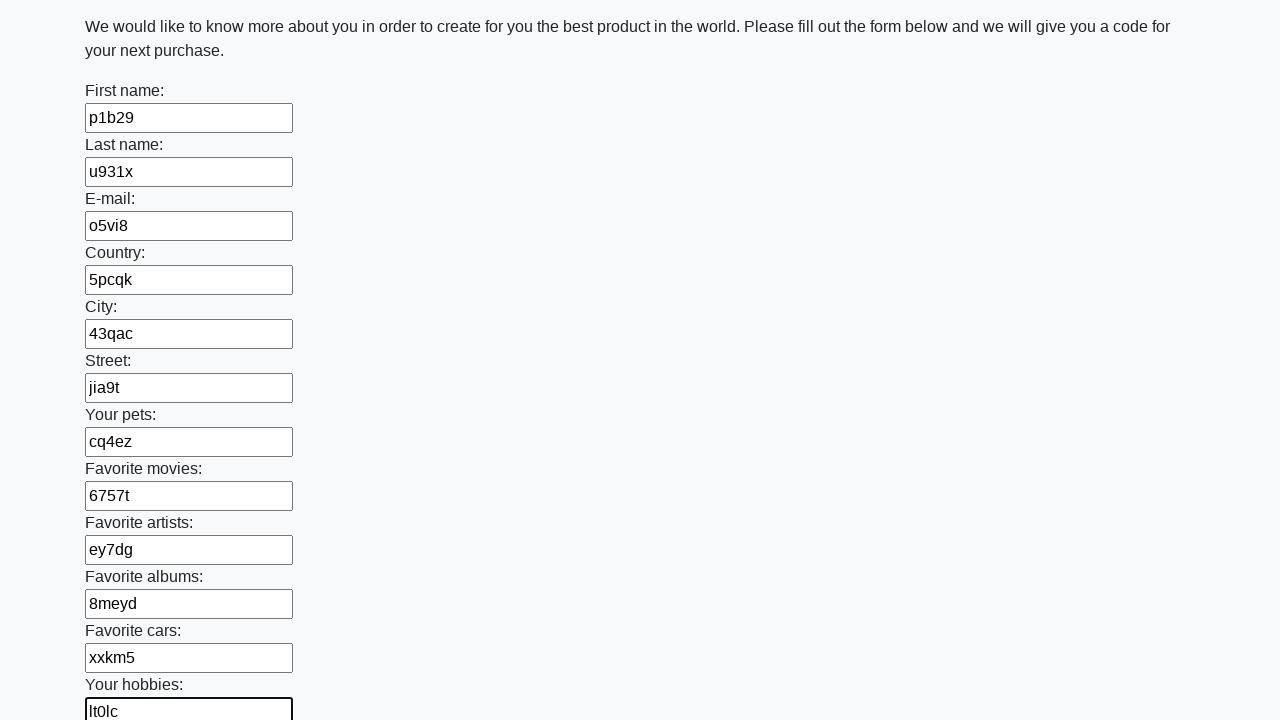

Filled a required field with randomly generated text on [required] >> nth=12
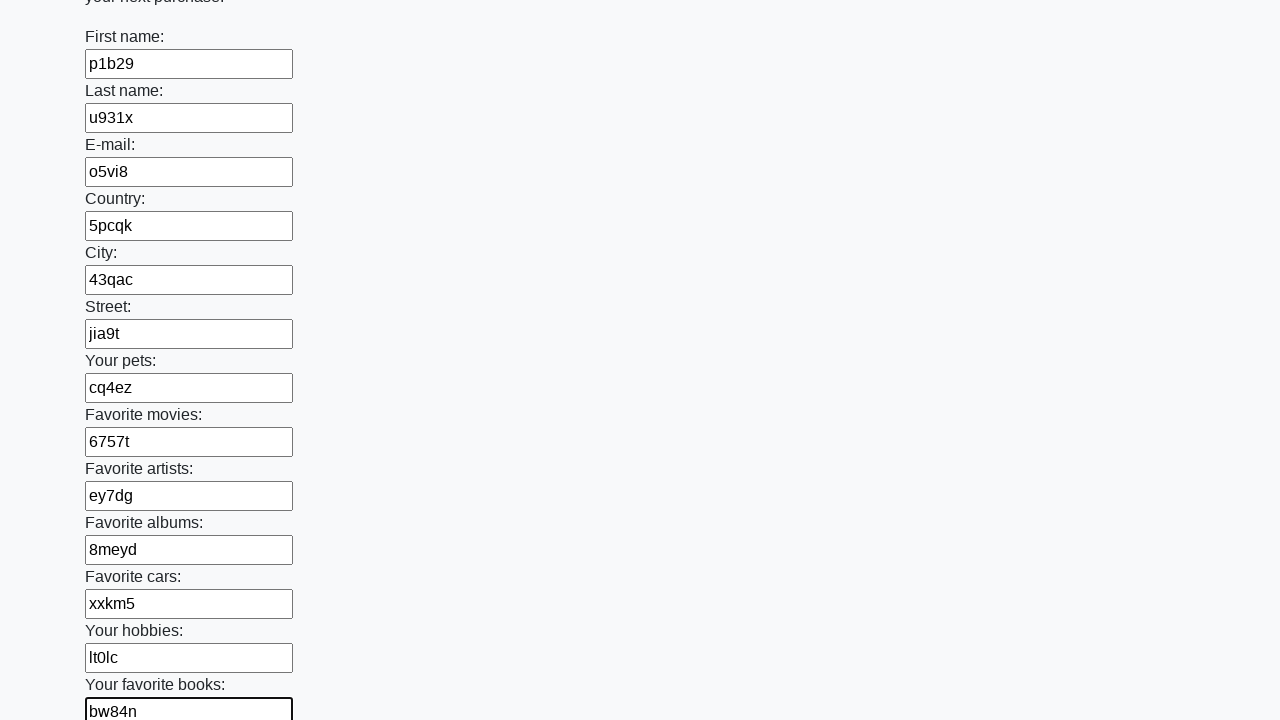

Filled a required field with randomly generated text on [required] >> nth=13
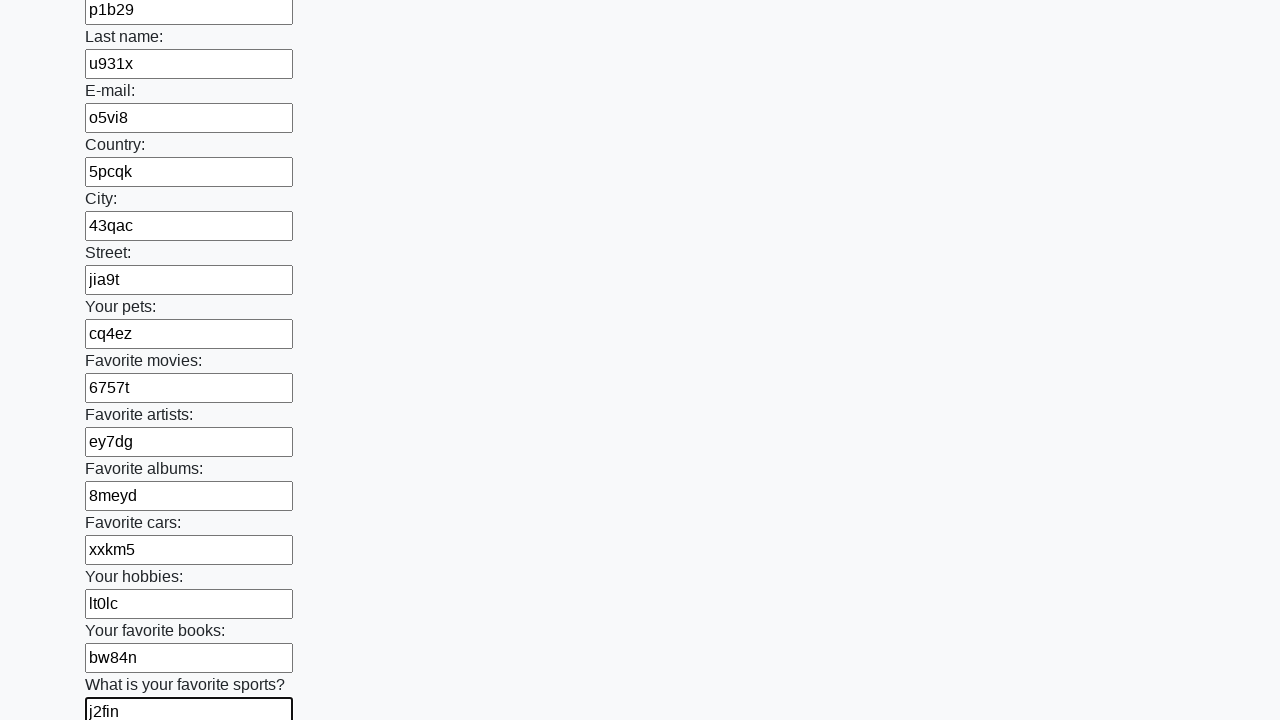

Filled a required field with randomly generated text on [required] >> nth=14
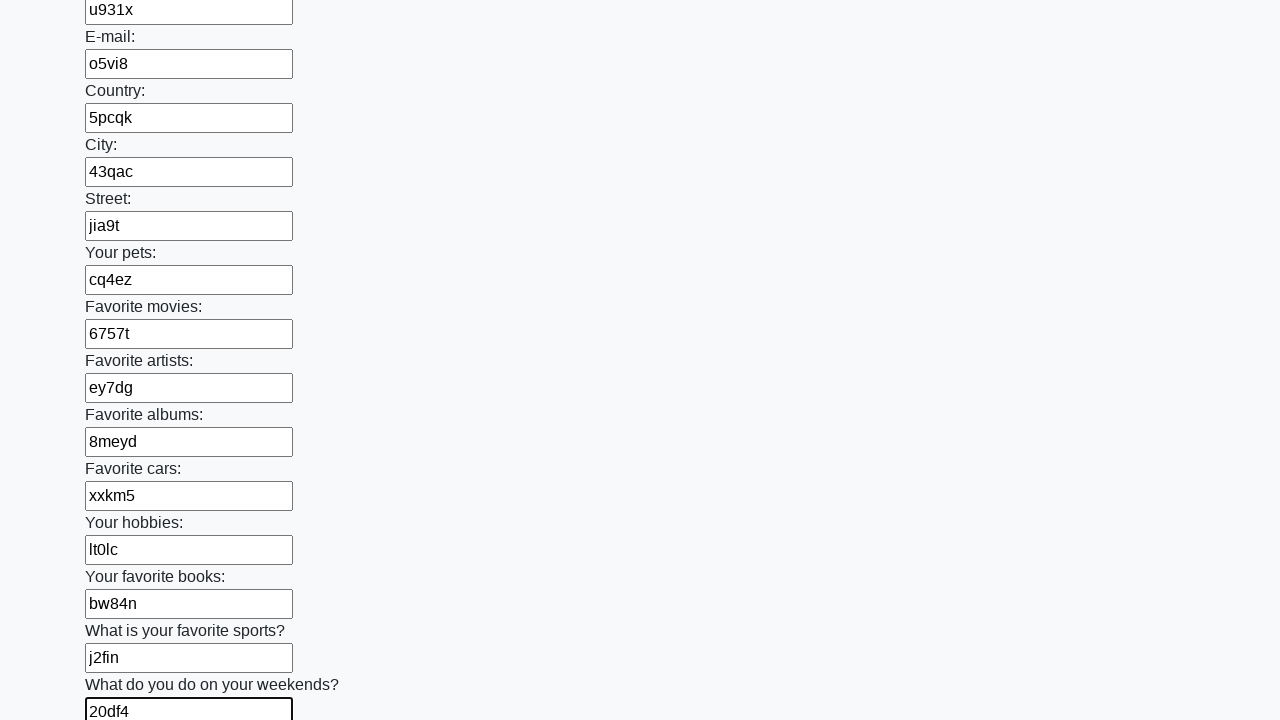

Filled a required field with randomly generated text on [required] >> nth=15
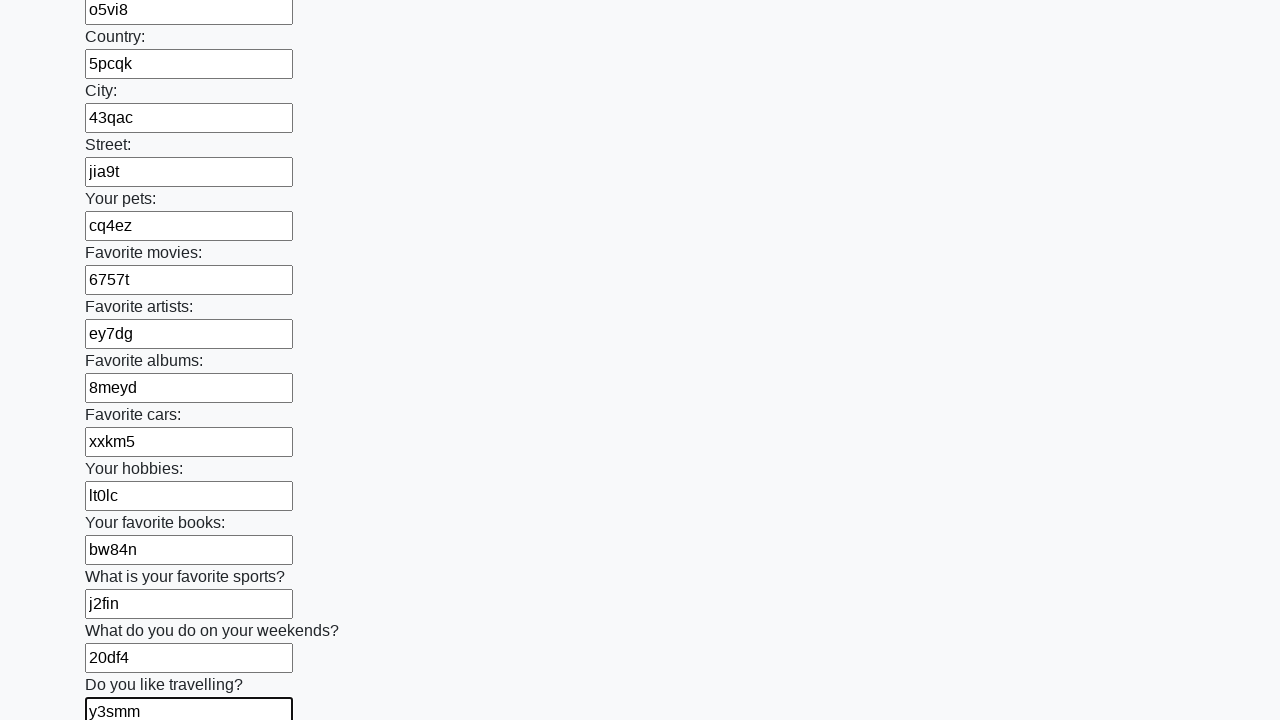

Filled a required field with randomly generated text on [required] >> nth=16
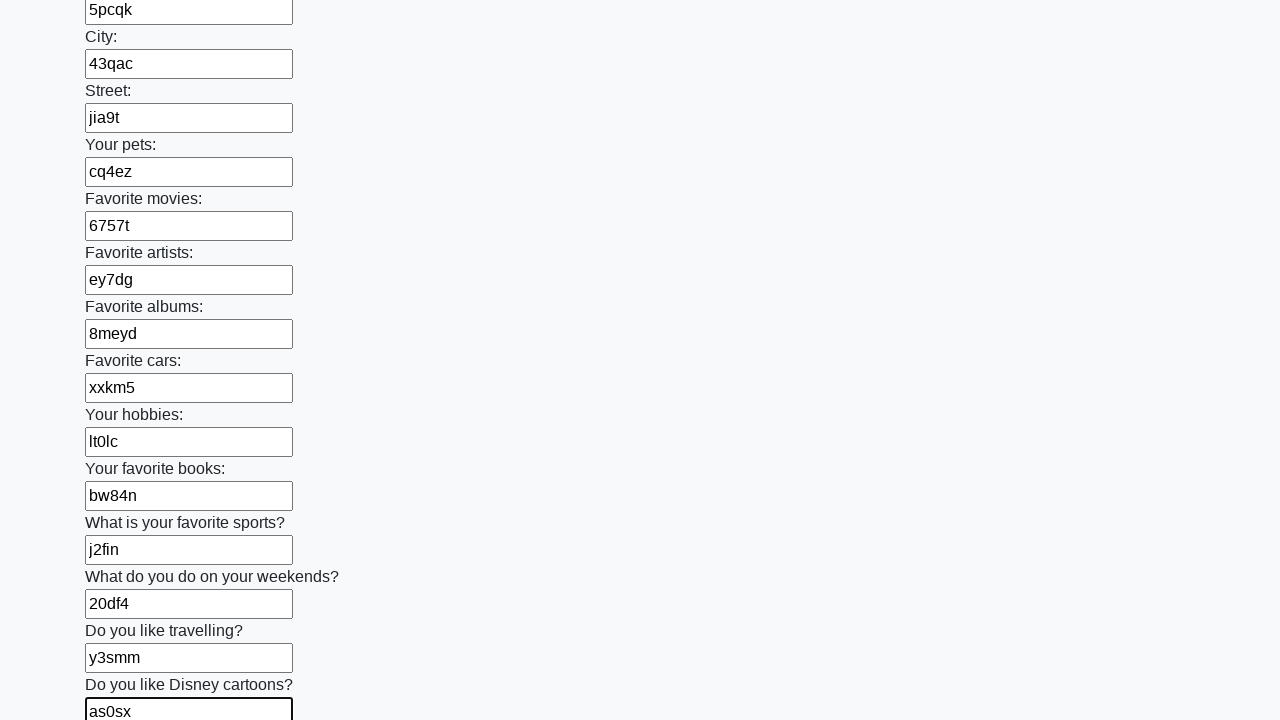

Filled a required field with randomly generated text on [required] >> nth=17
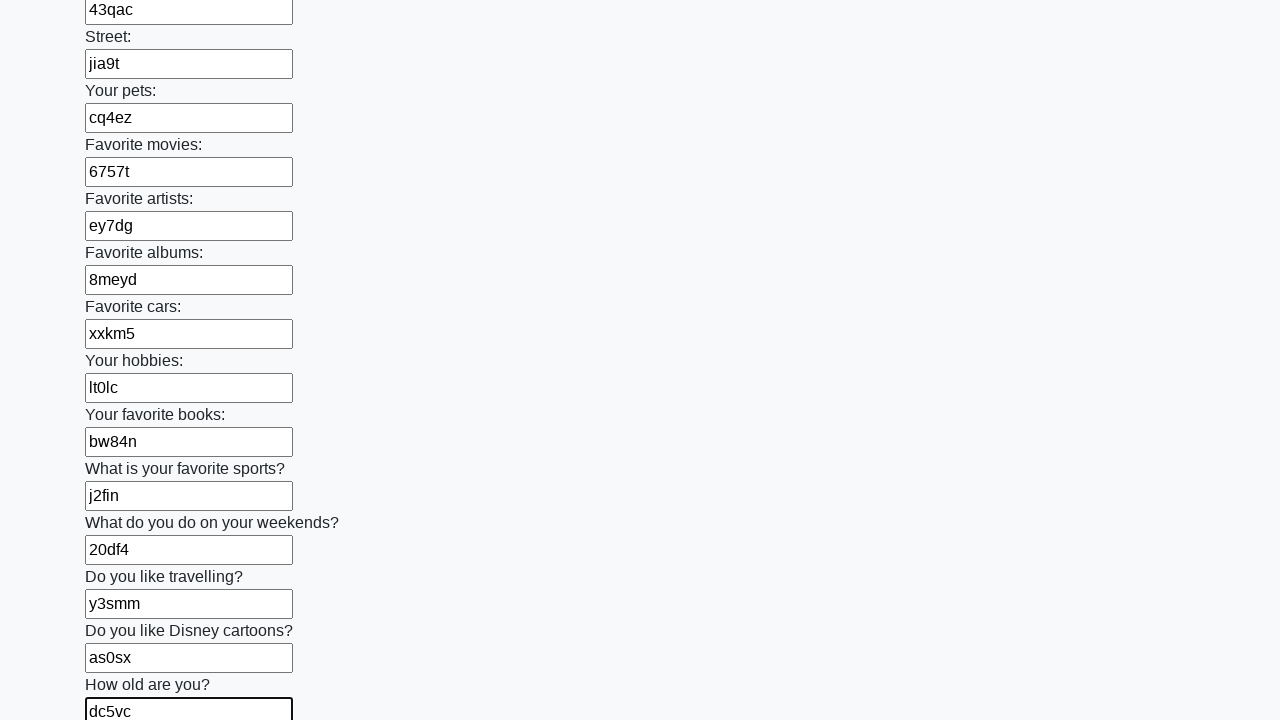

Filled a required field with randomly generated text on [required] >> nth=18
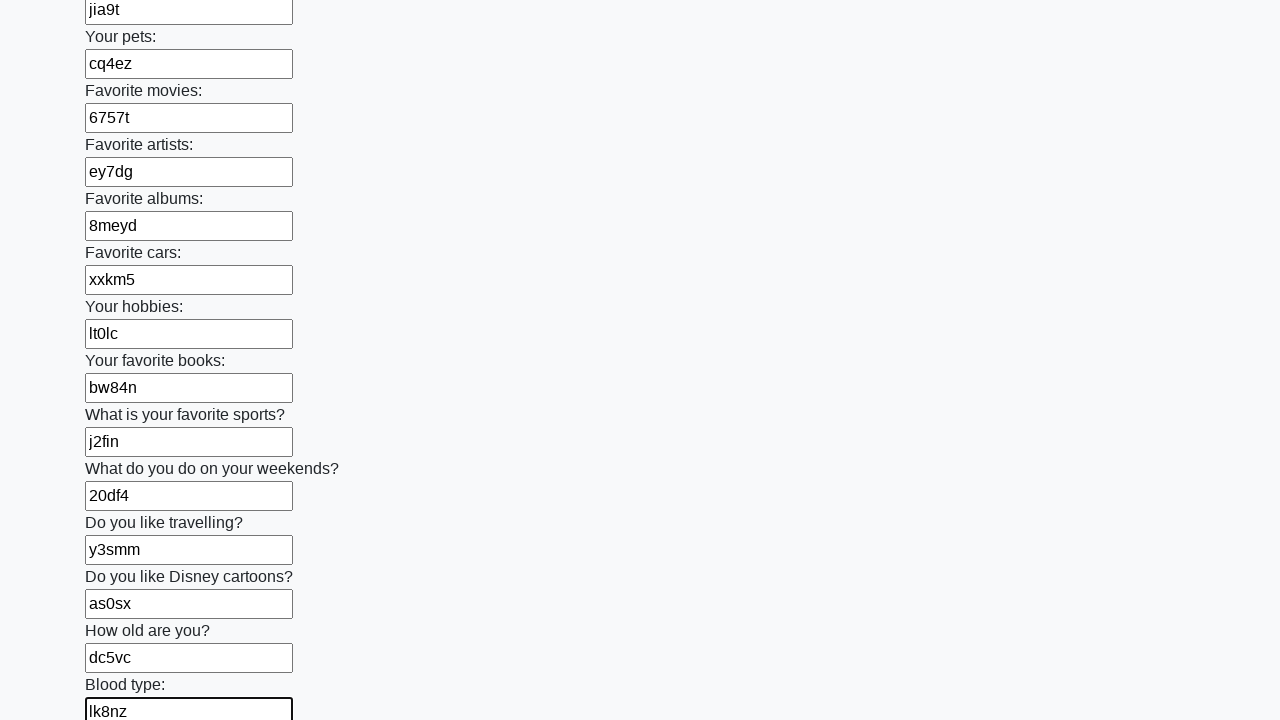

Filled a required field with randomly generated text on [required] >> nth=19
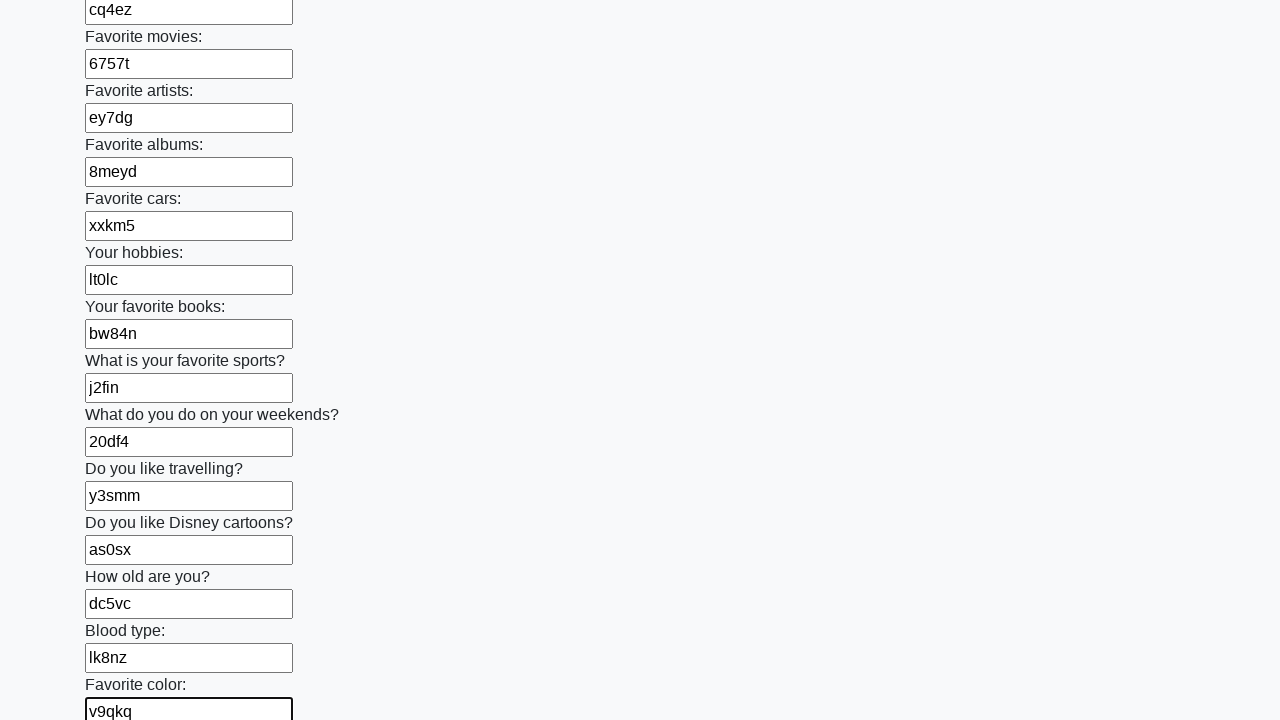

Filled a required field with randomly generated text on [required] >> nth=20
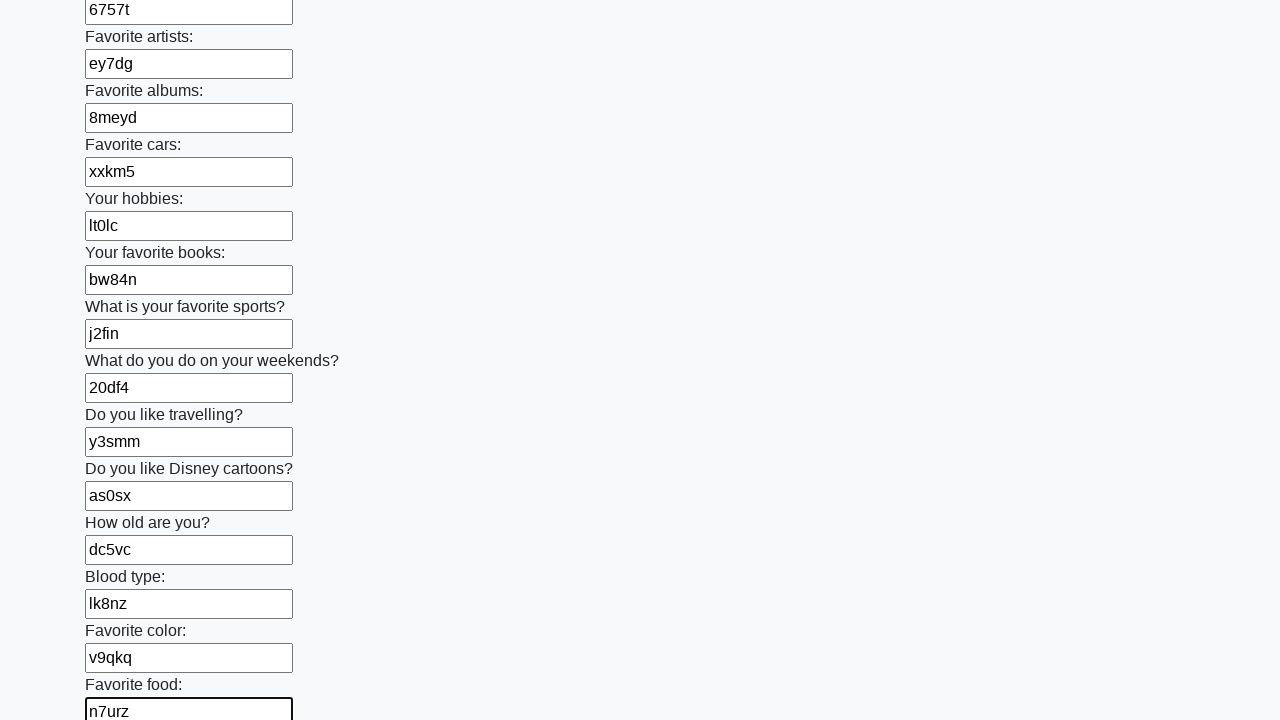

Filled a required field with randomly generated text on [required] >> nth=21
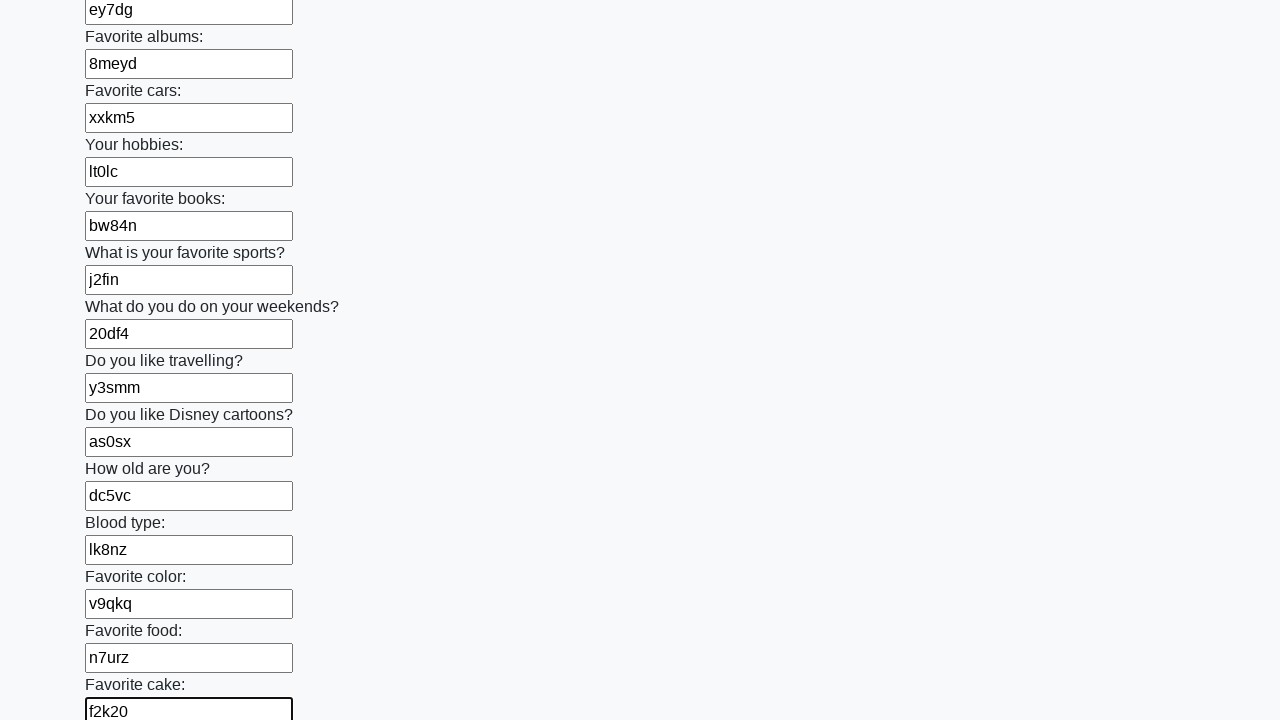

Filled a required field with randomly generated text on [required] >> nth=22
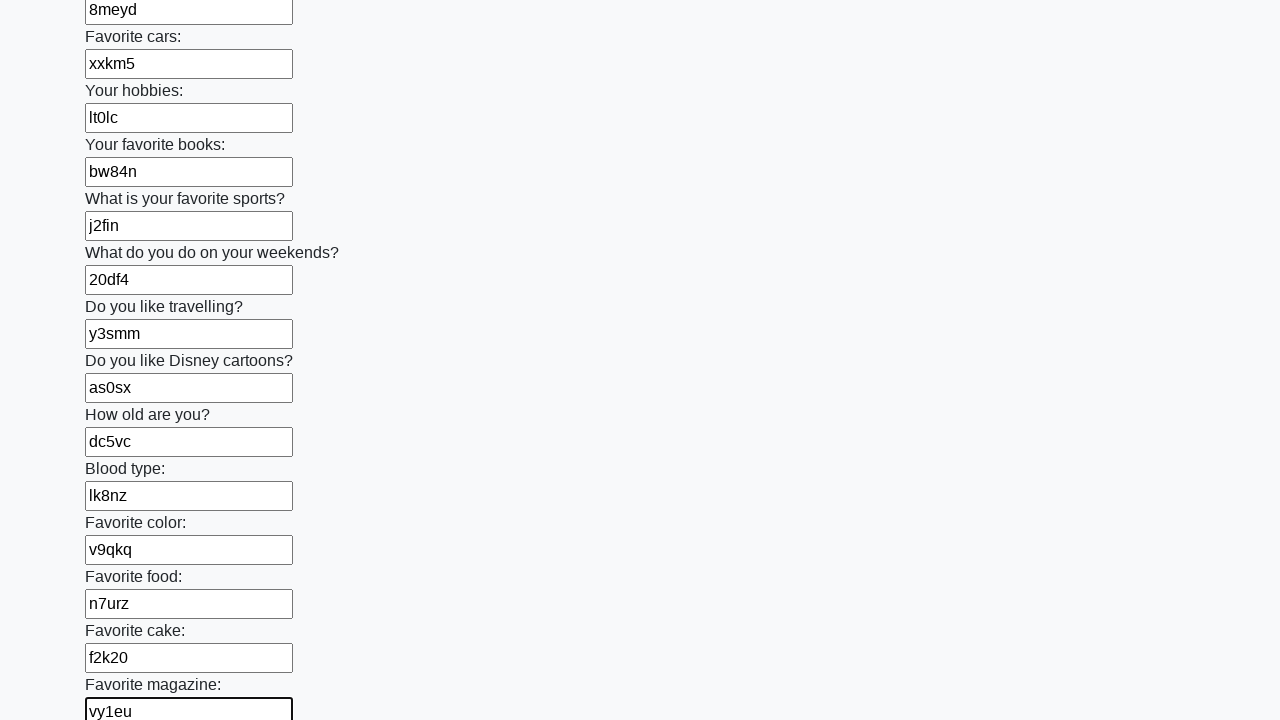

Filled a required field with randomly generated text on [required] >> nth=23
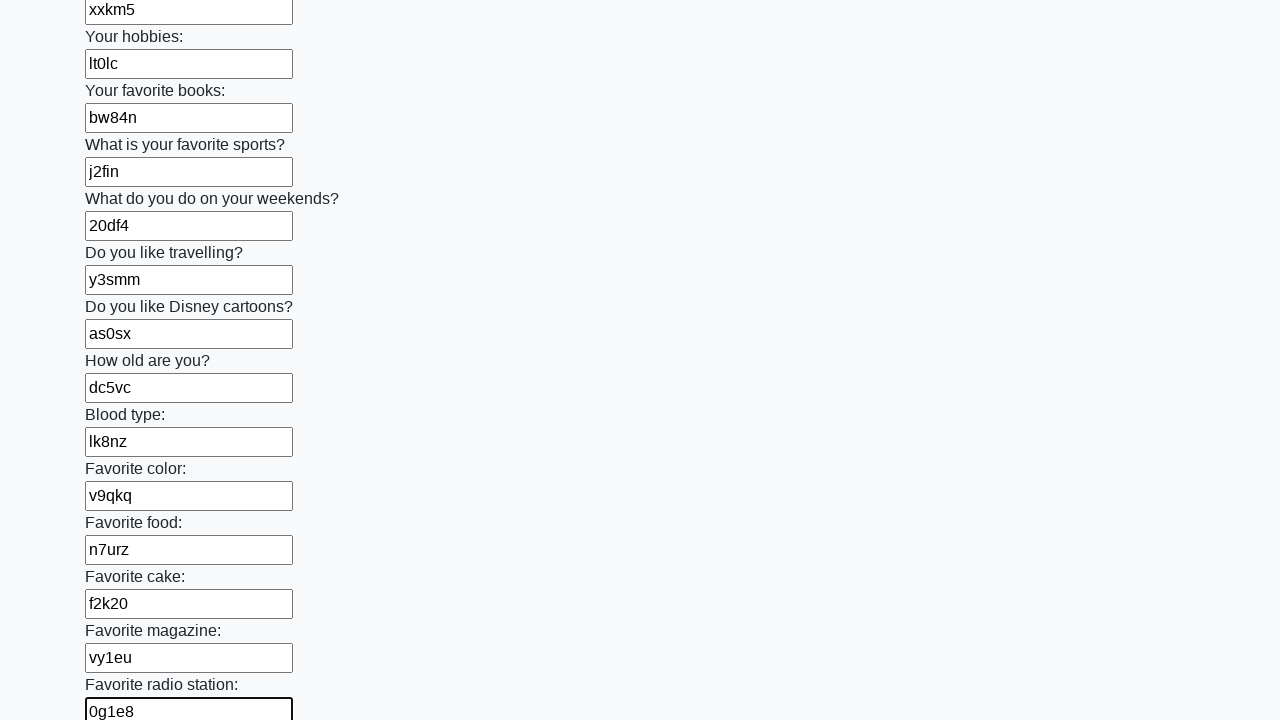

Filled a required field with randomly generated text on [required] >> nth=24
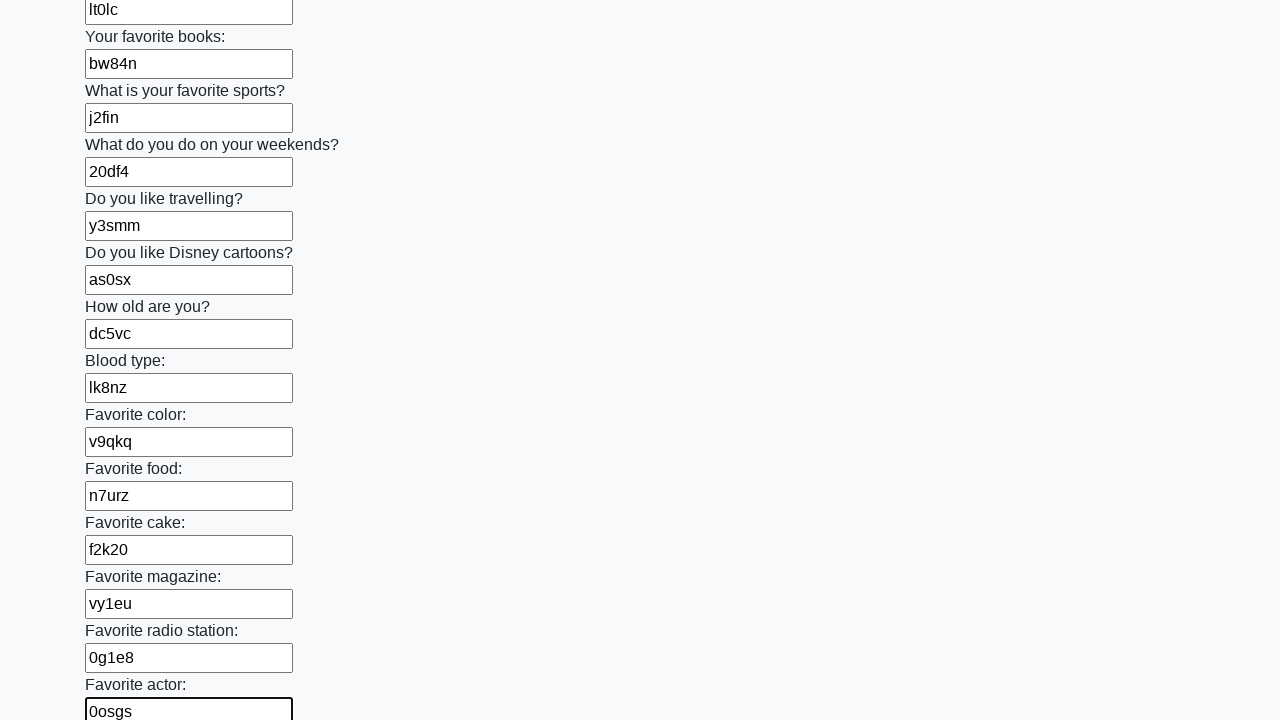

Filled a required field with randomly generated text on [required] >> nth=25
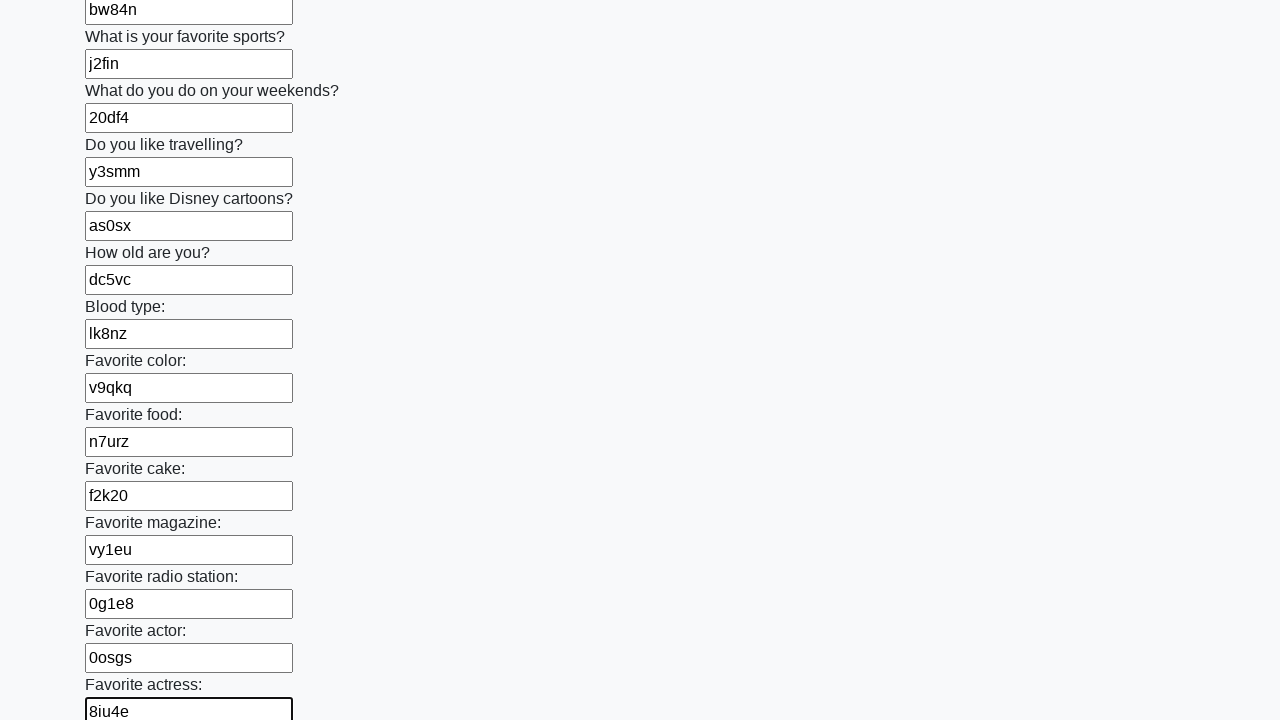

Filled a required field with randomly generated text on [required] >> nth=26
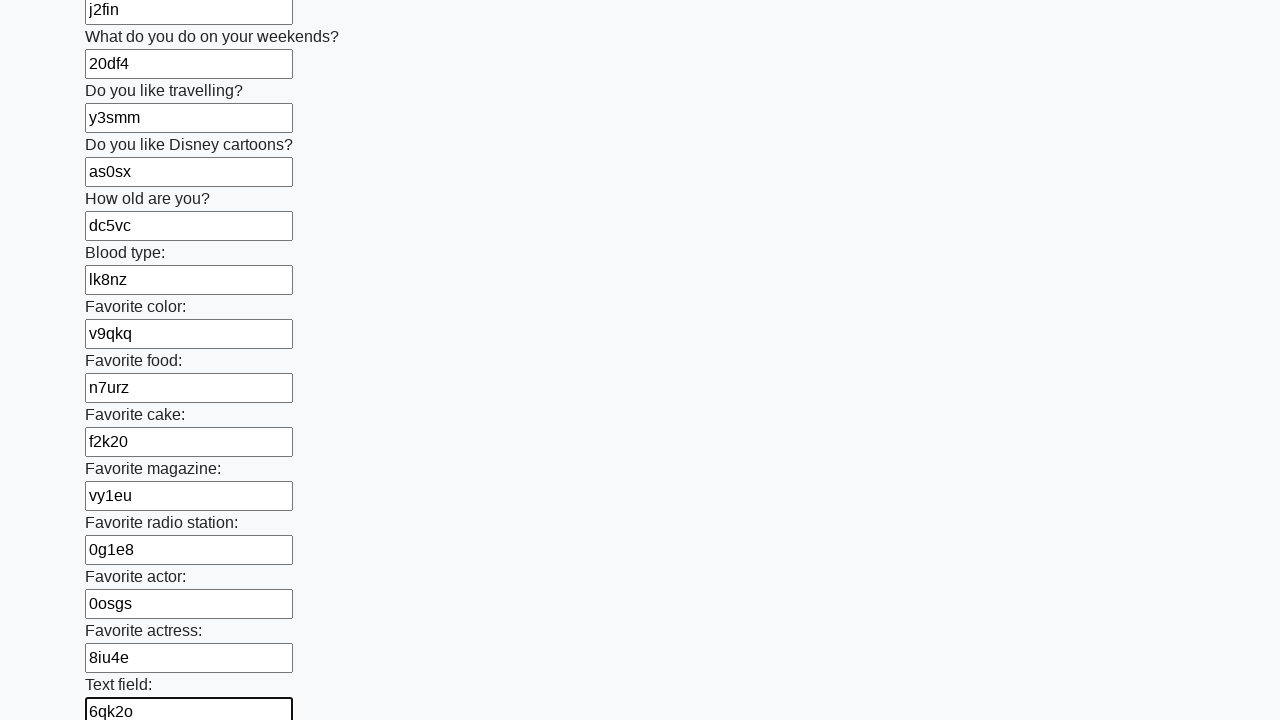

Filled a required field with randomly generated text on [required] >> nth=27
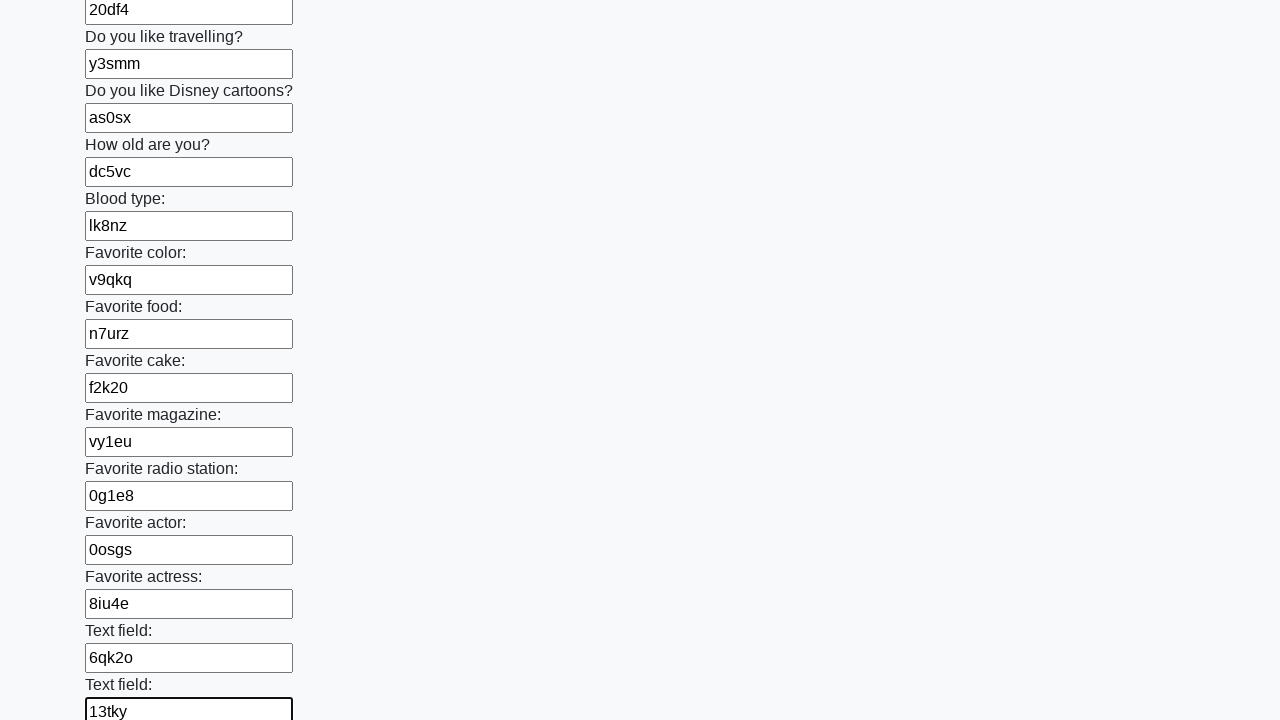

Filled a required field with randomly generated text on [required] >> nth=28
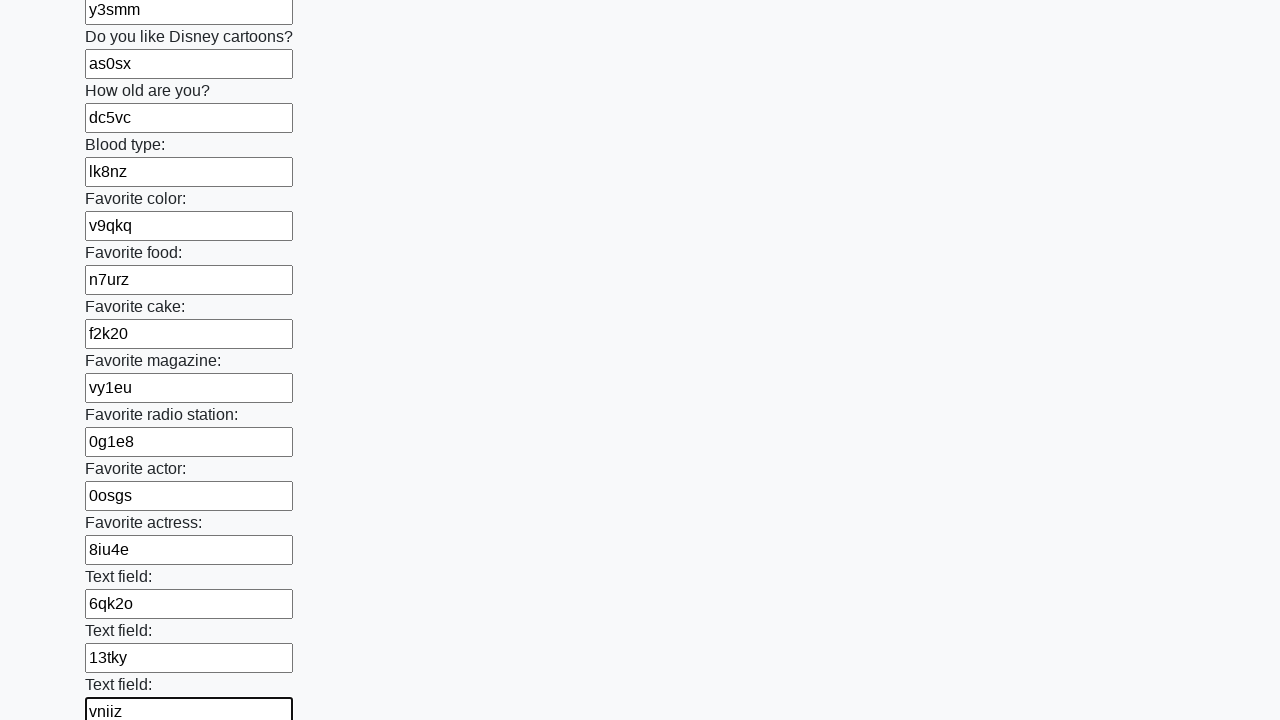

Filled a required field with randomly generated text on [required] >> nth=29
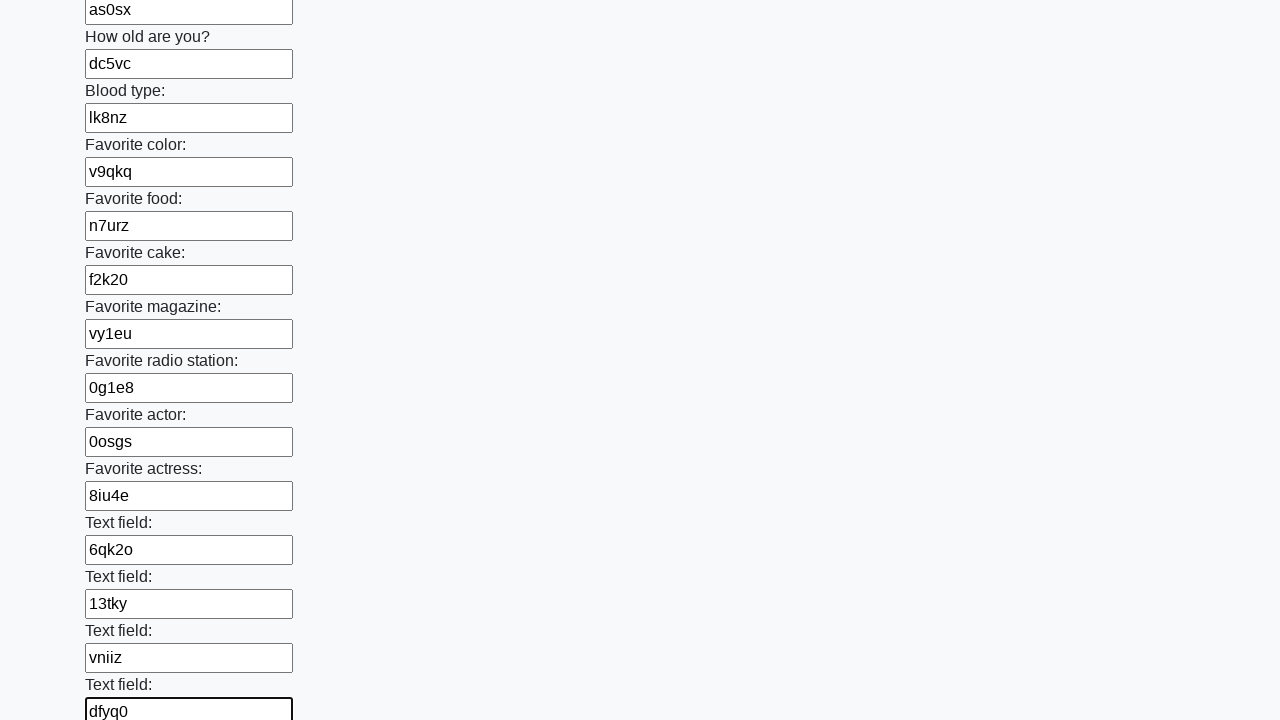

Filled a required field with randomly generated text on [required] >> nth=30
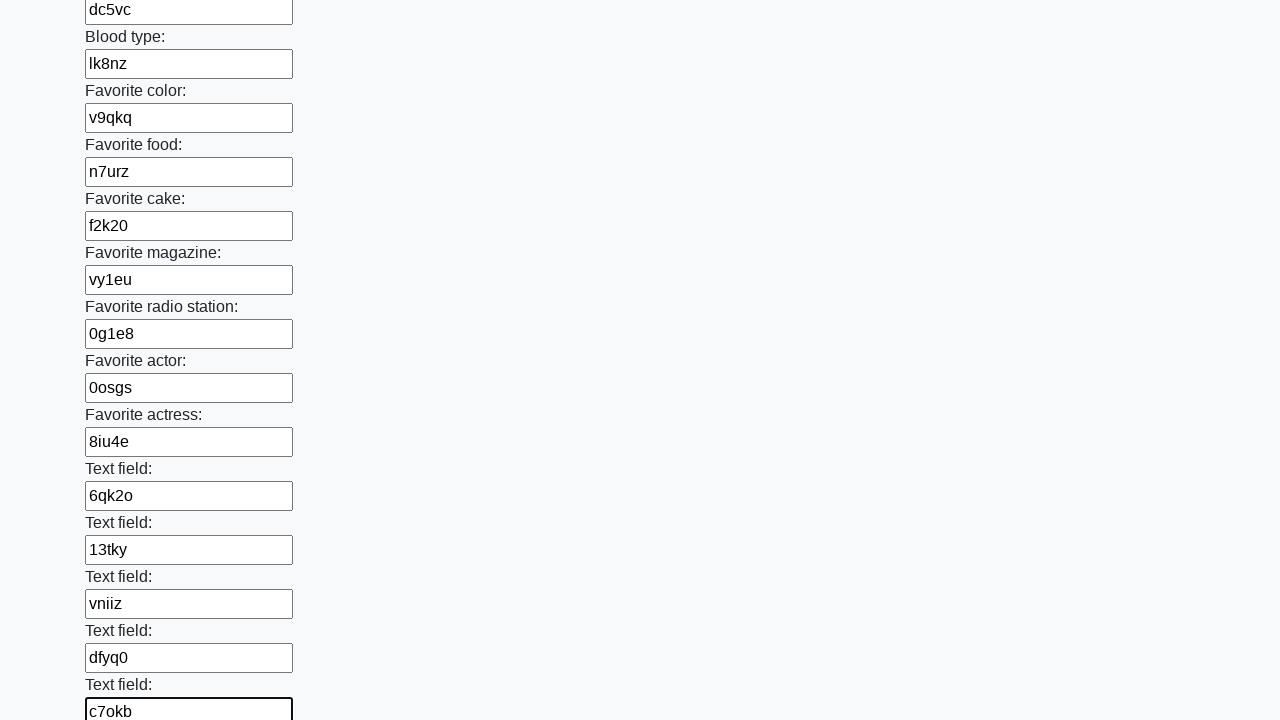

Filled a required field with randomly generated text on [required] >> nth=31
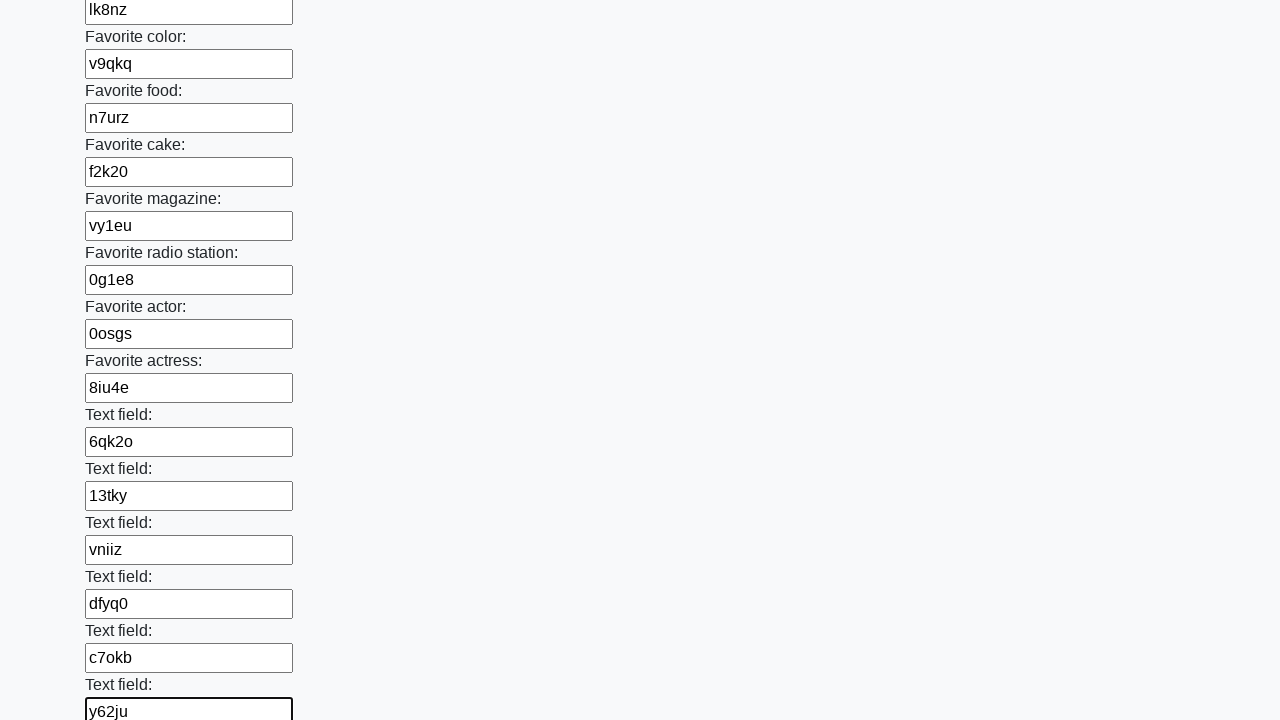

Filled a required field with randomly generated text on [required] >> nth=32
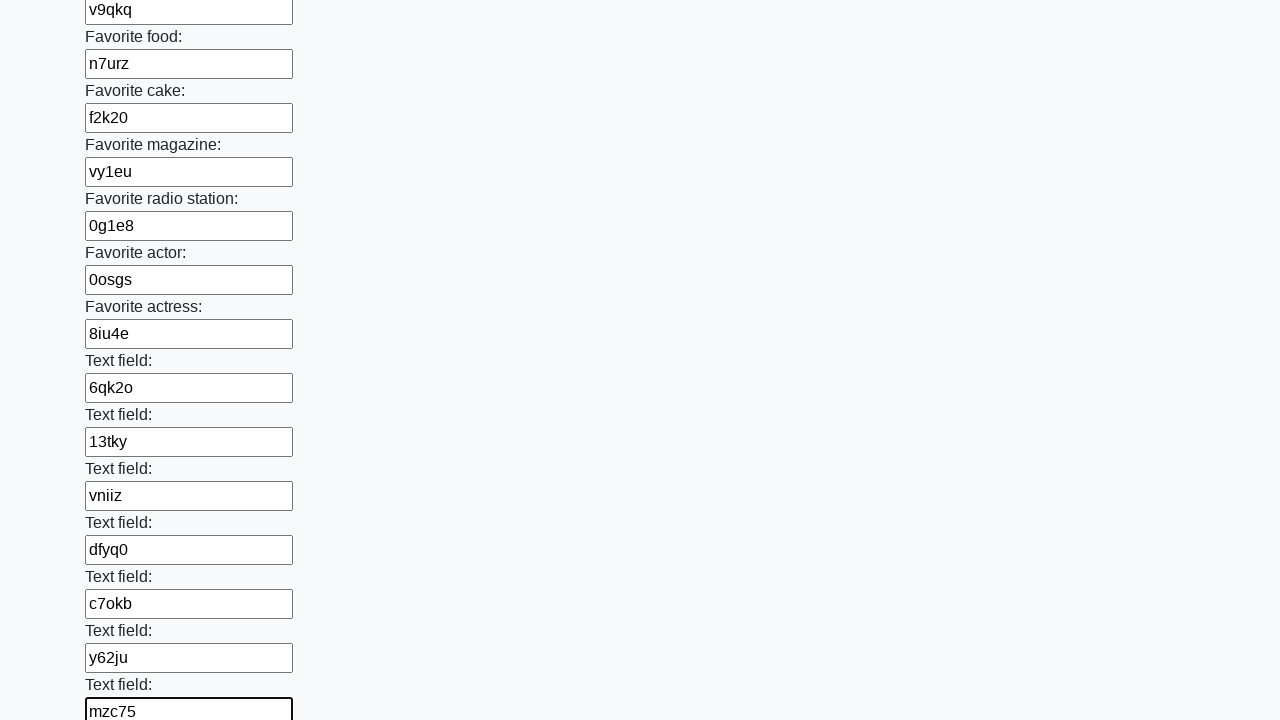

Filled a required field with randomly generated text on [required] >> nth=33
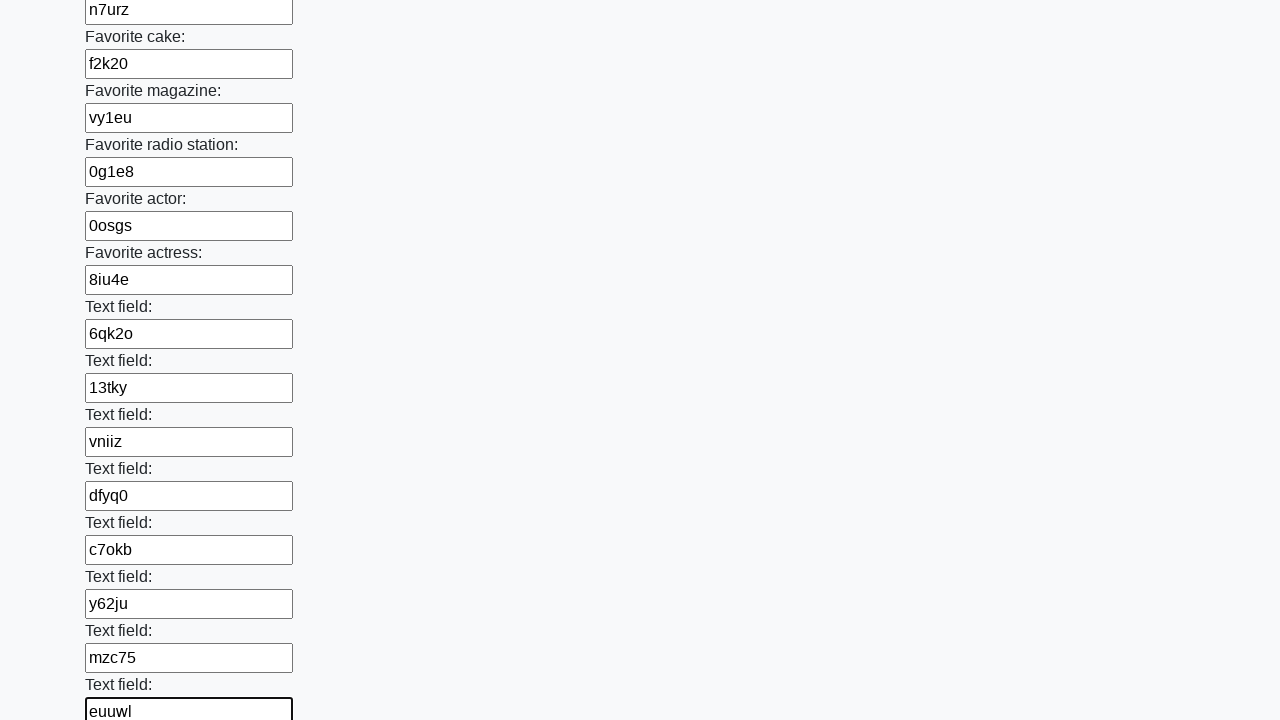

Filled a required field with randomly generated text on [required] >> nth=34
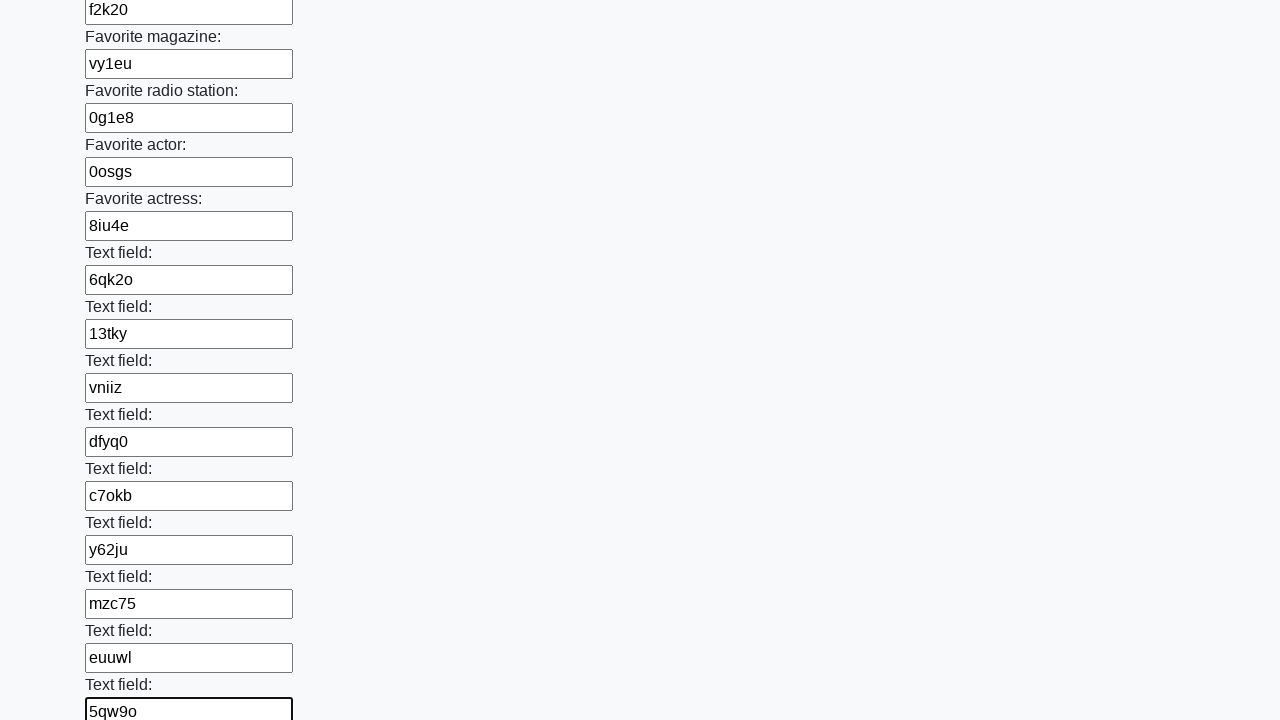

Filled a required field with randomly generated text on [required] >> nth=35
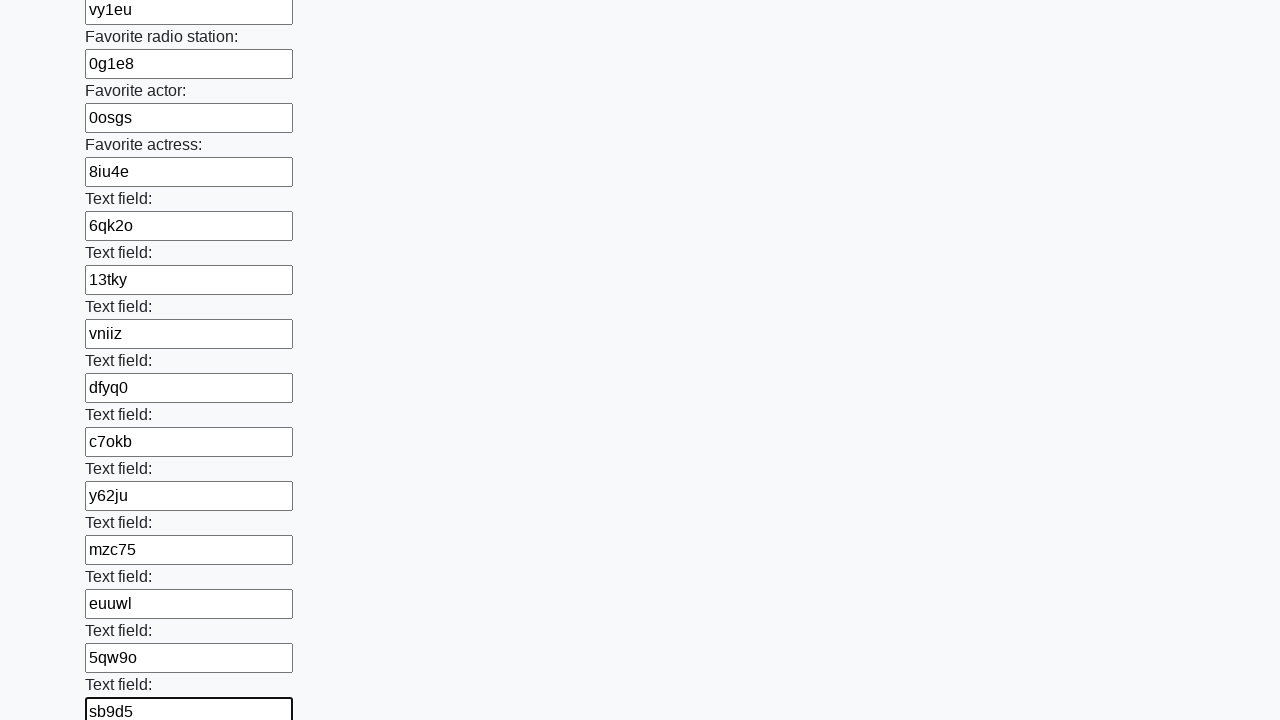

Filled a required field with randomly generated text on [required] >> nth=36
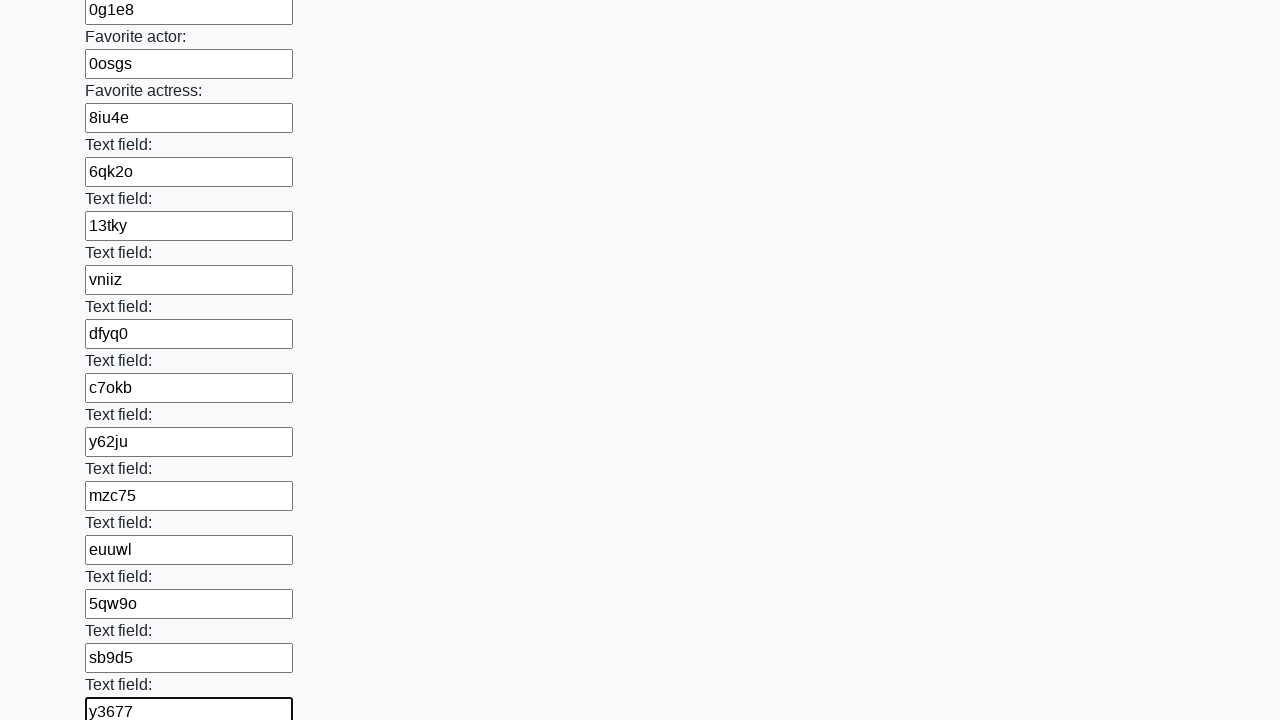

Filled a required field with randomly generated text on [required] >> nth=37
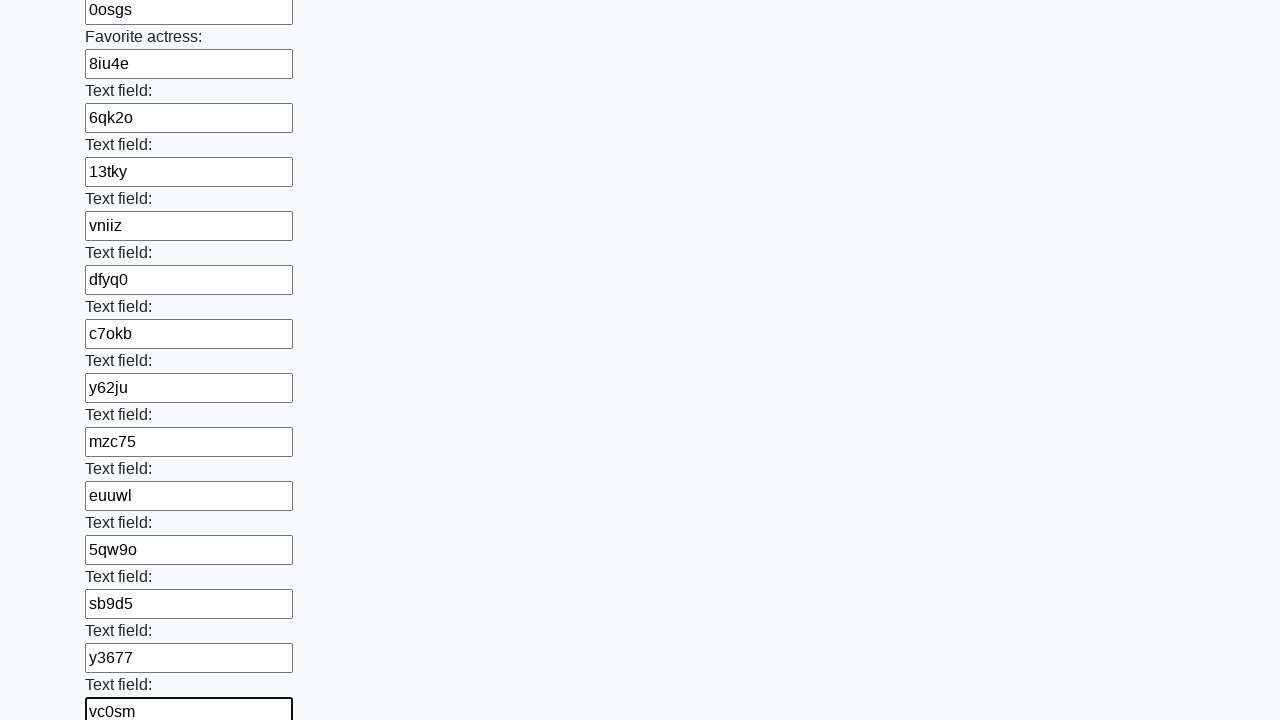

Filled a required field with randomly generated text on [required] >> nth=38
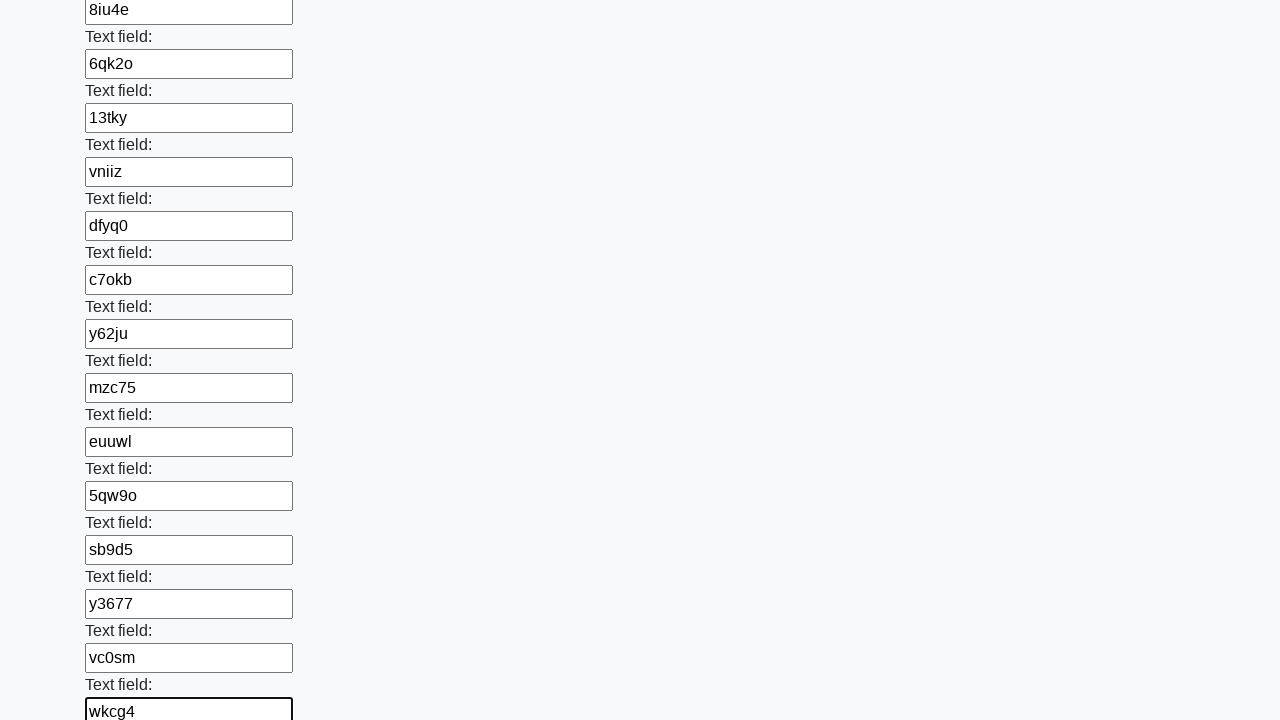

Filled a required field with randomly generated text on [required] >> nth=39
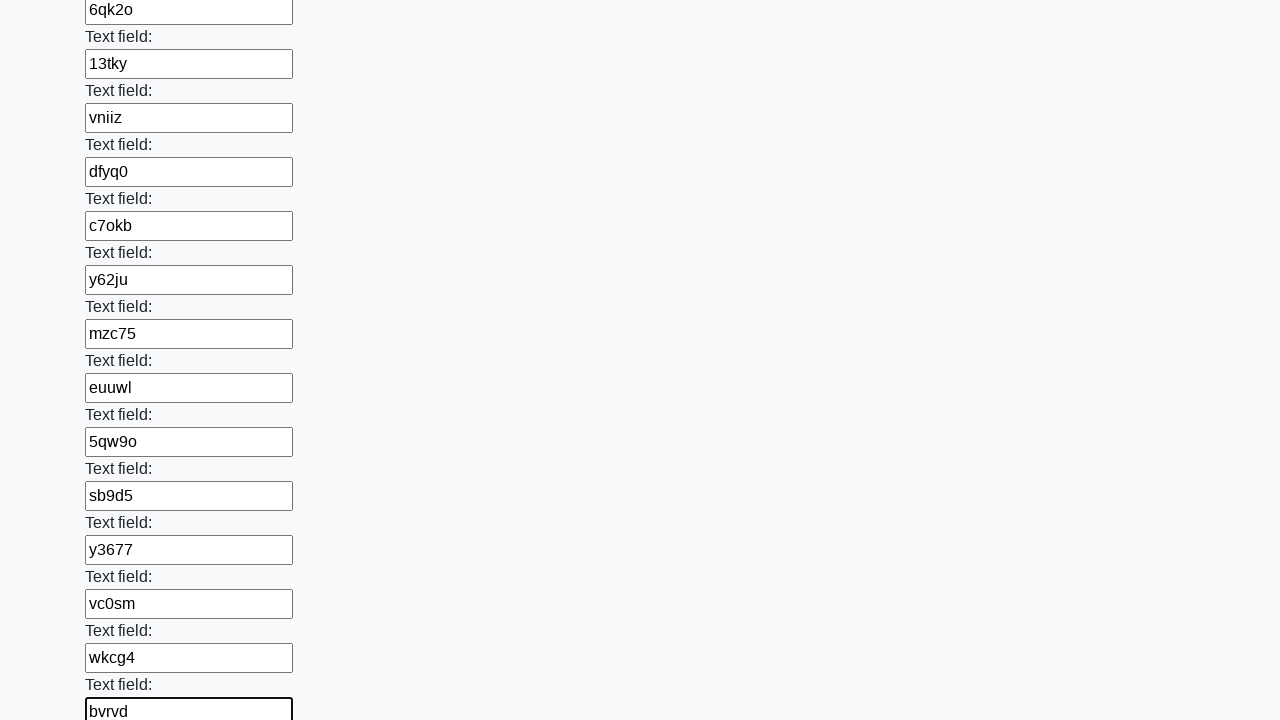

Filled a required field with randomly generated text on [required] >> nth=40
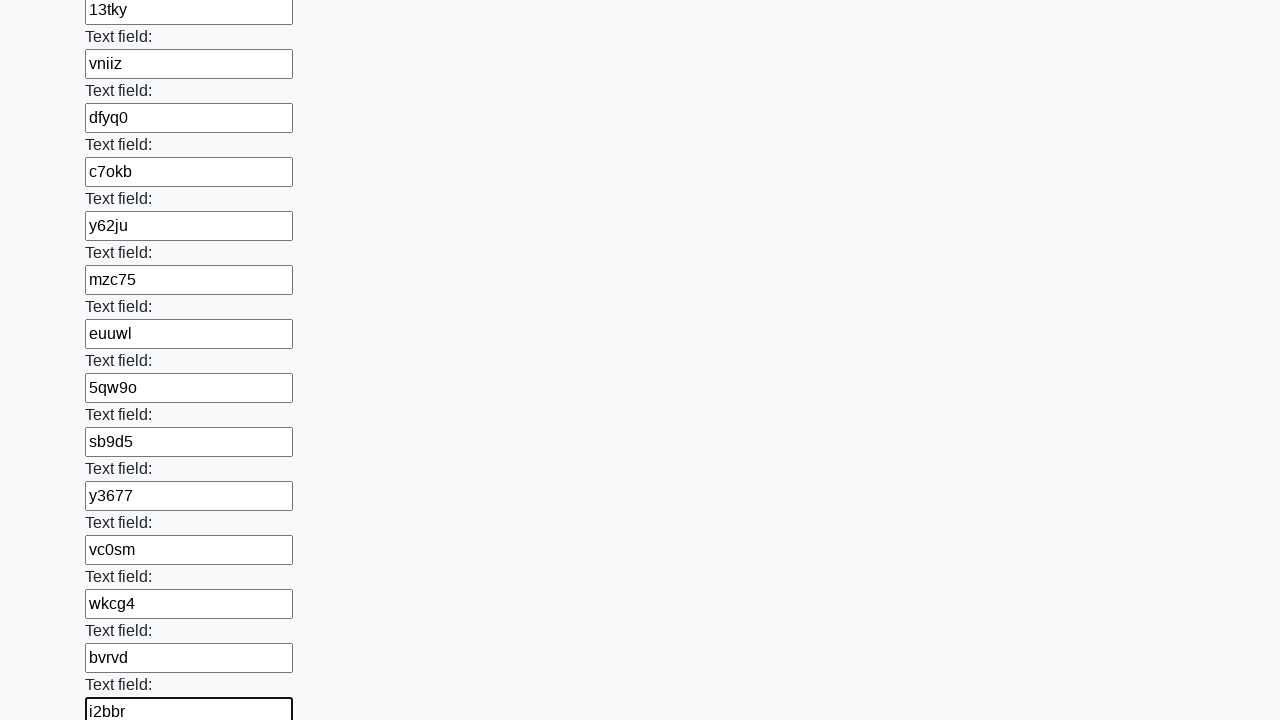

Filled a required field with randomly generated text on [required] >> nth=41
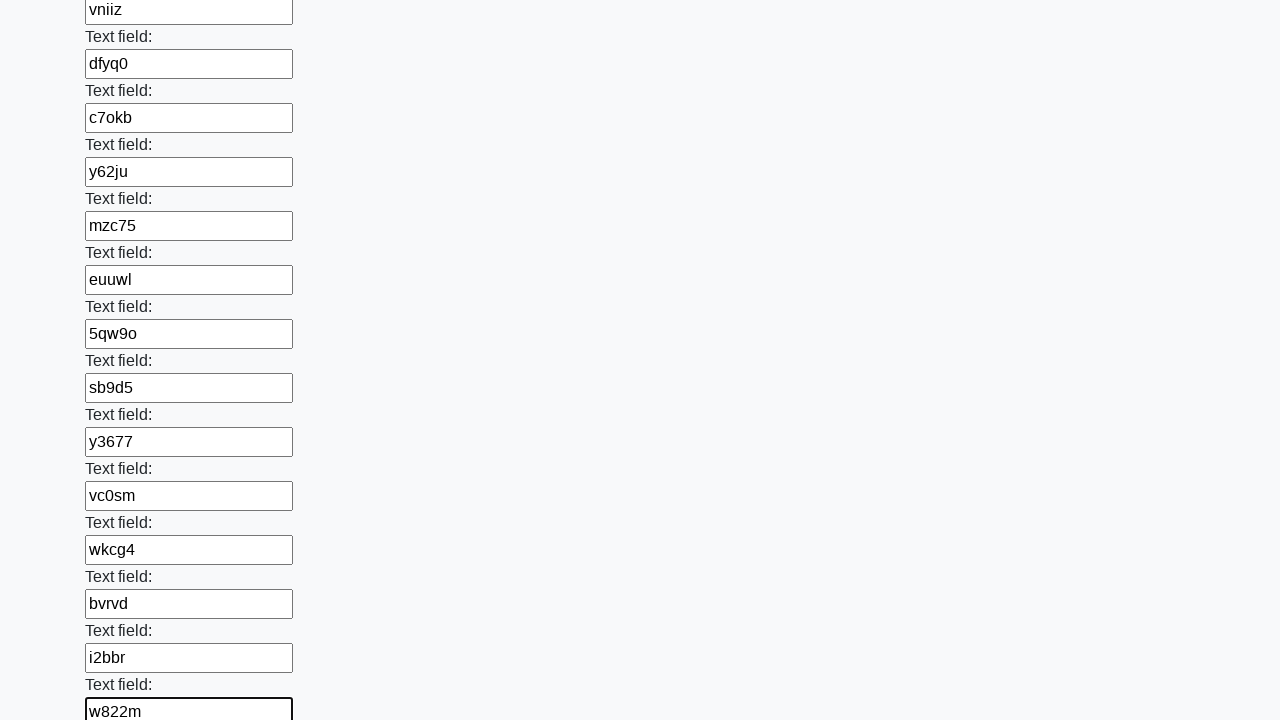

Filled a required field with randomly generated text on [required] >> nth=42
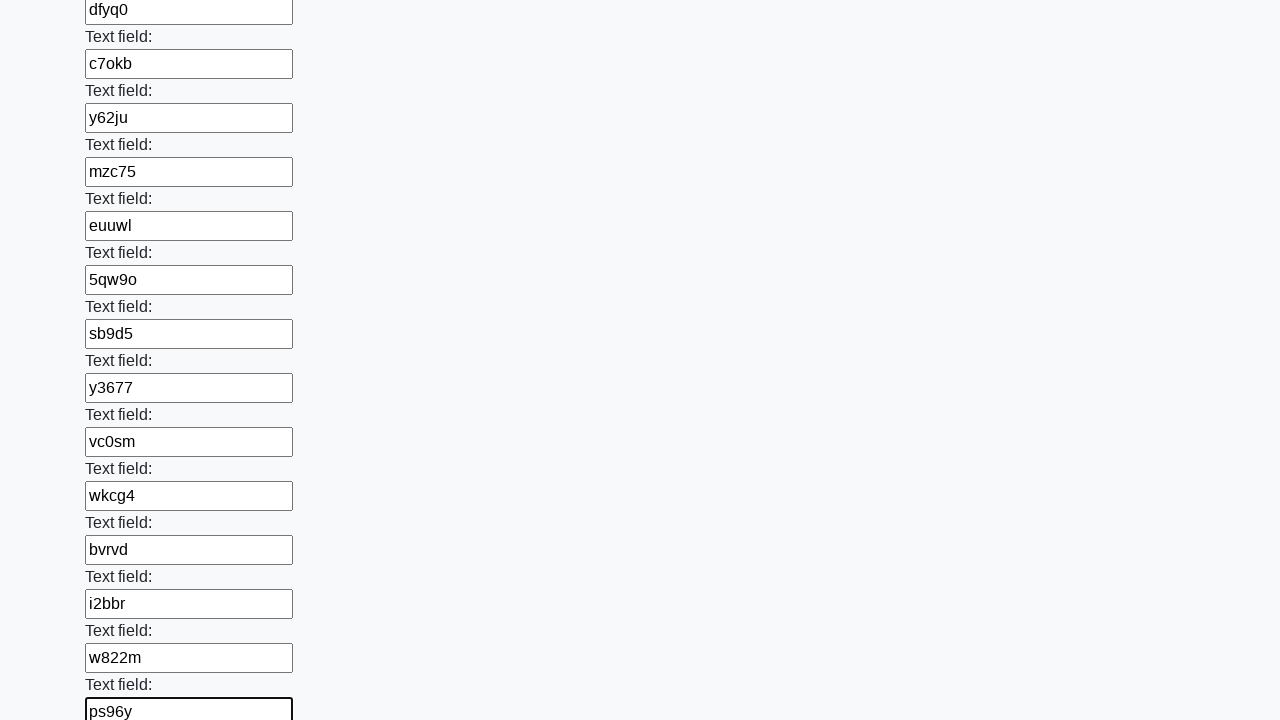

Filled a required field with randomly generated text on [required] >> nth=43
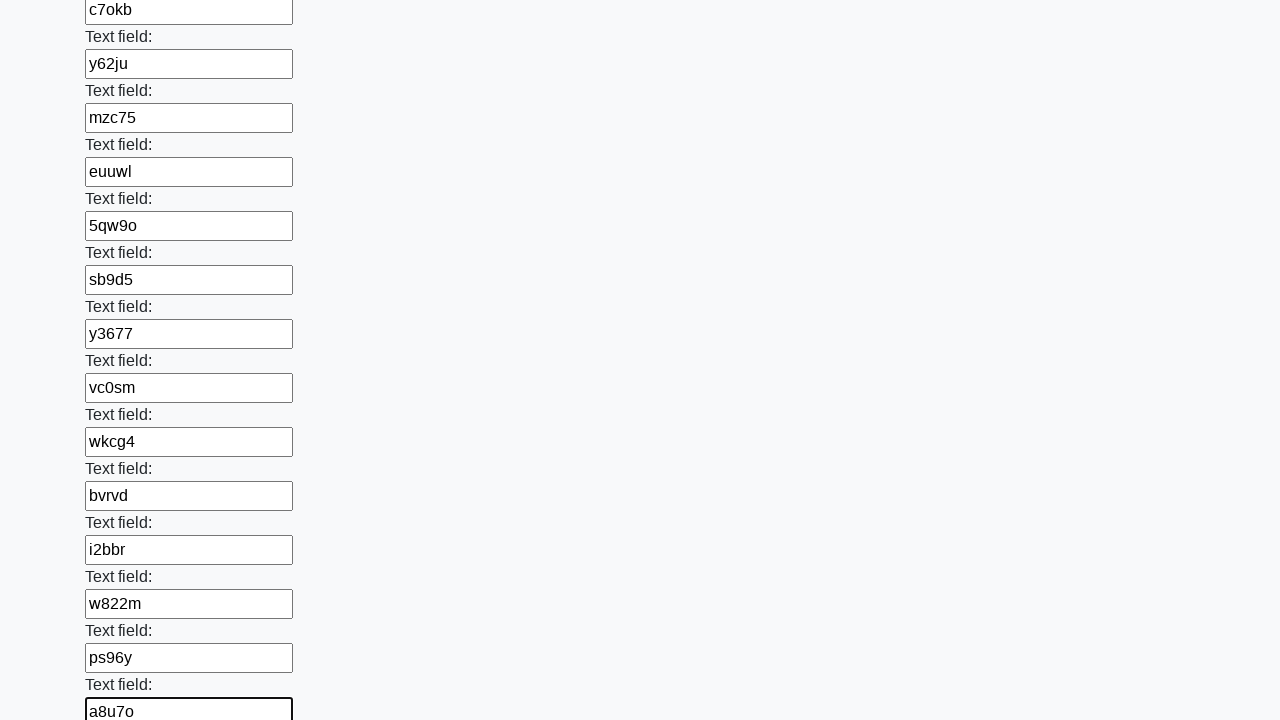

Filled a required field with randomly generated text on [required] >> nth=44
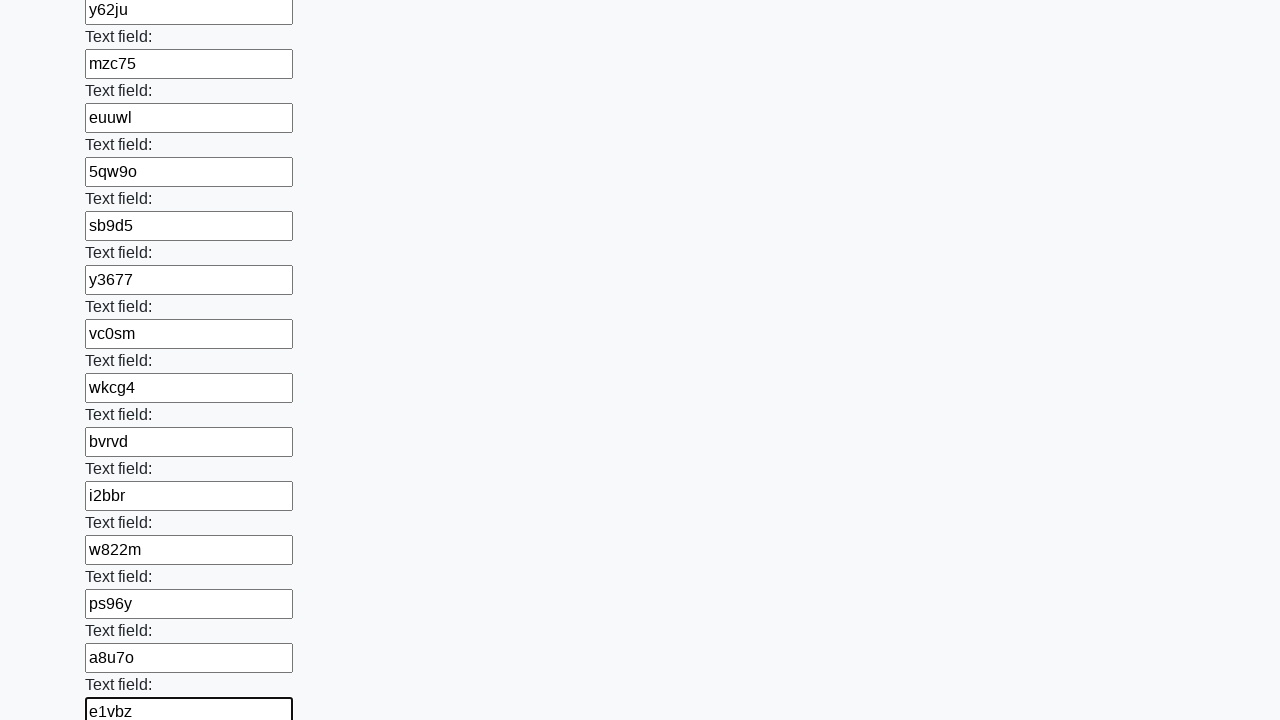

Filled a required field with randomly generated text on [required] >> nth=45
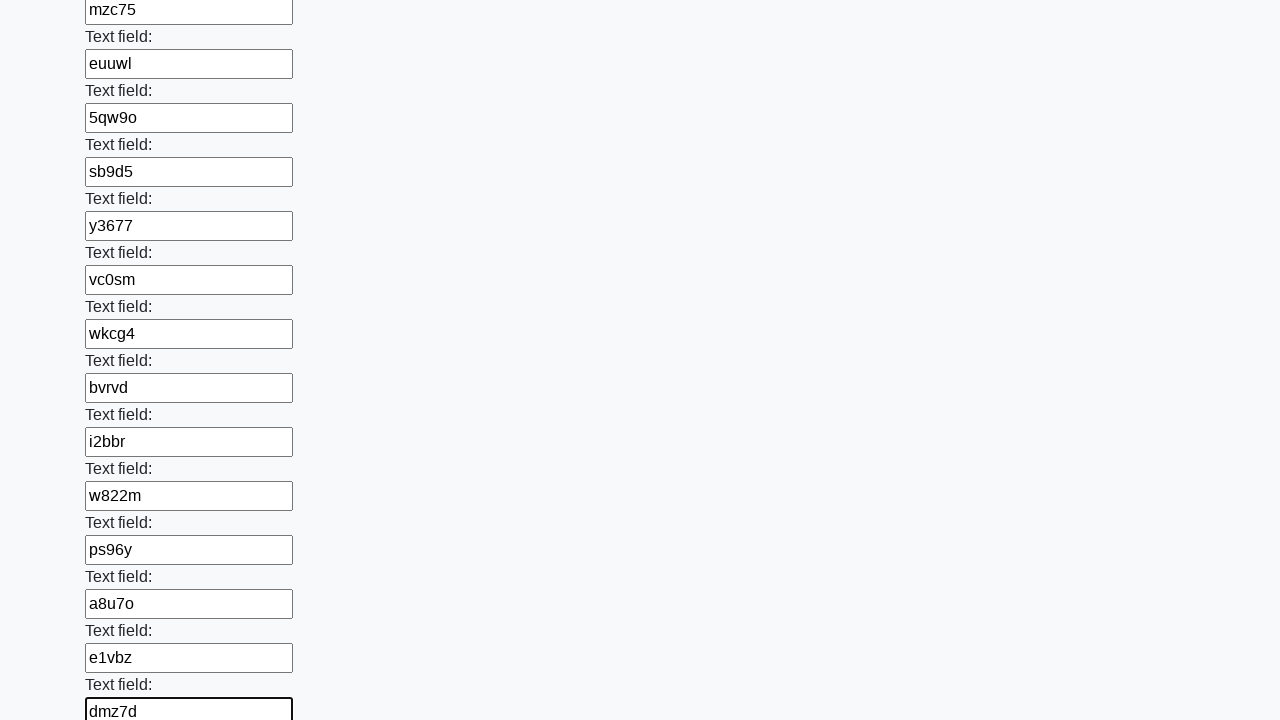

Filled a required field with randomly generated text on [required] >> nth=46
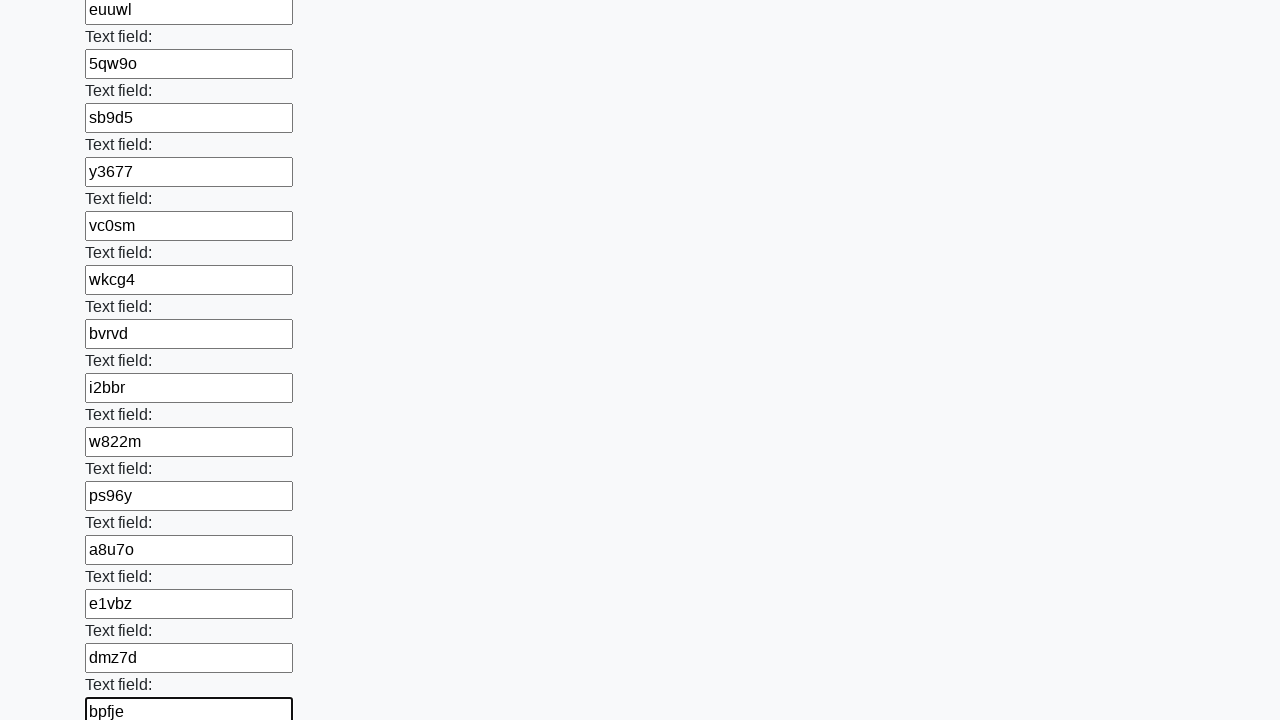

Filled a required field with randomly generated text on [required] >> nth=47
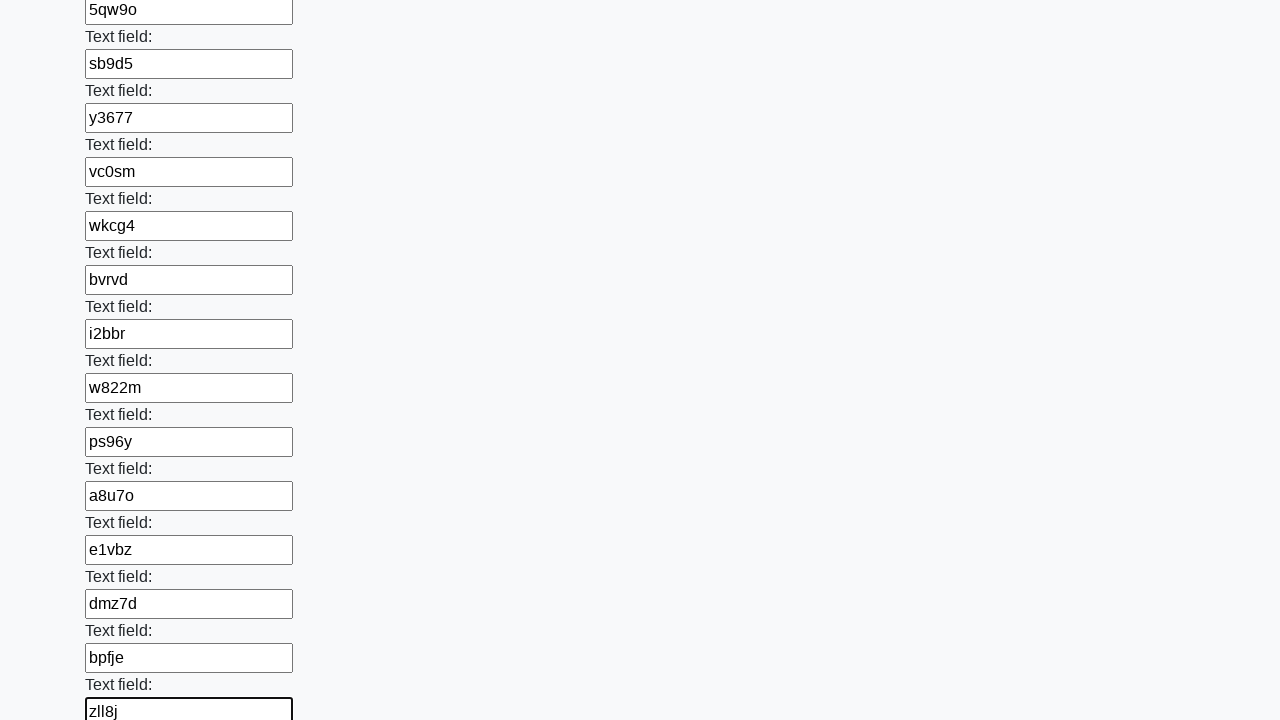

Filled a required field with randomly generated text on [required] >> nth=48
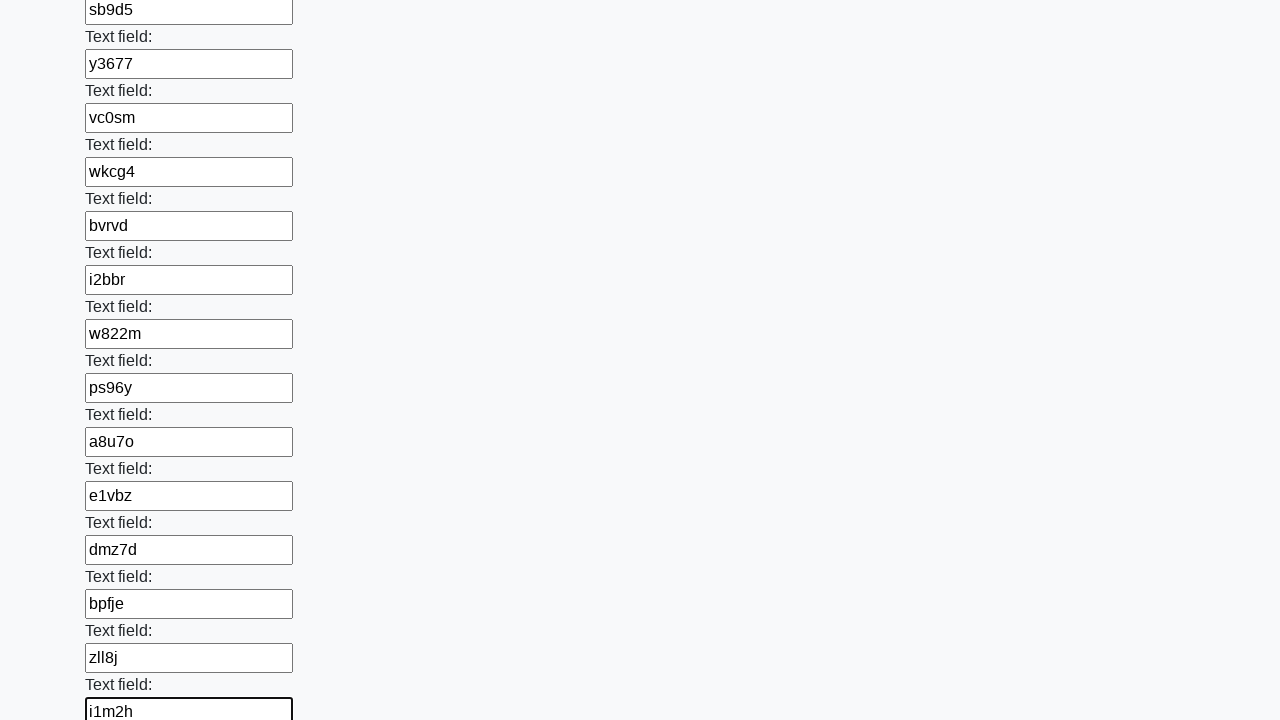

Filled a required field with randomly generated text on [required] >> nth=49
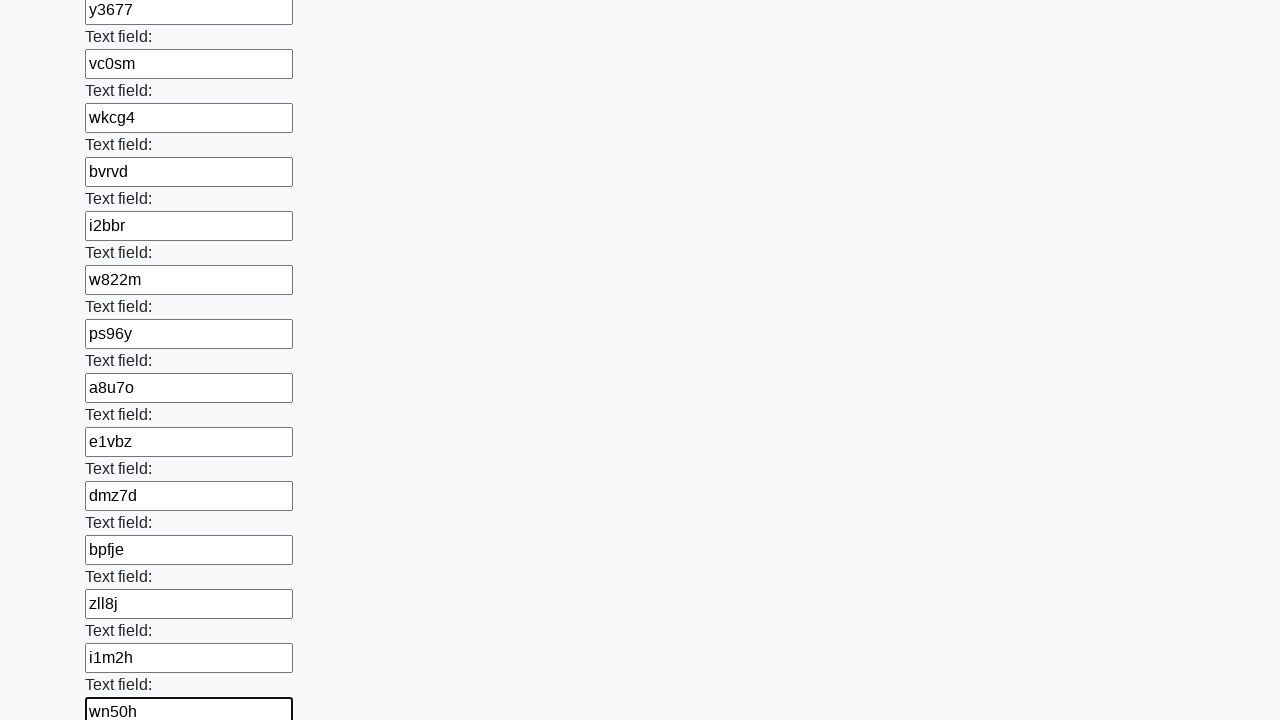

Filled a required field with randomly generated text on [required] >> nth=50
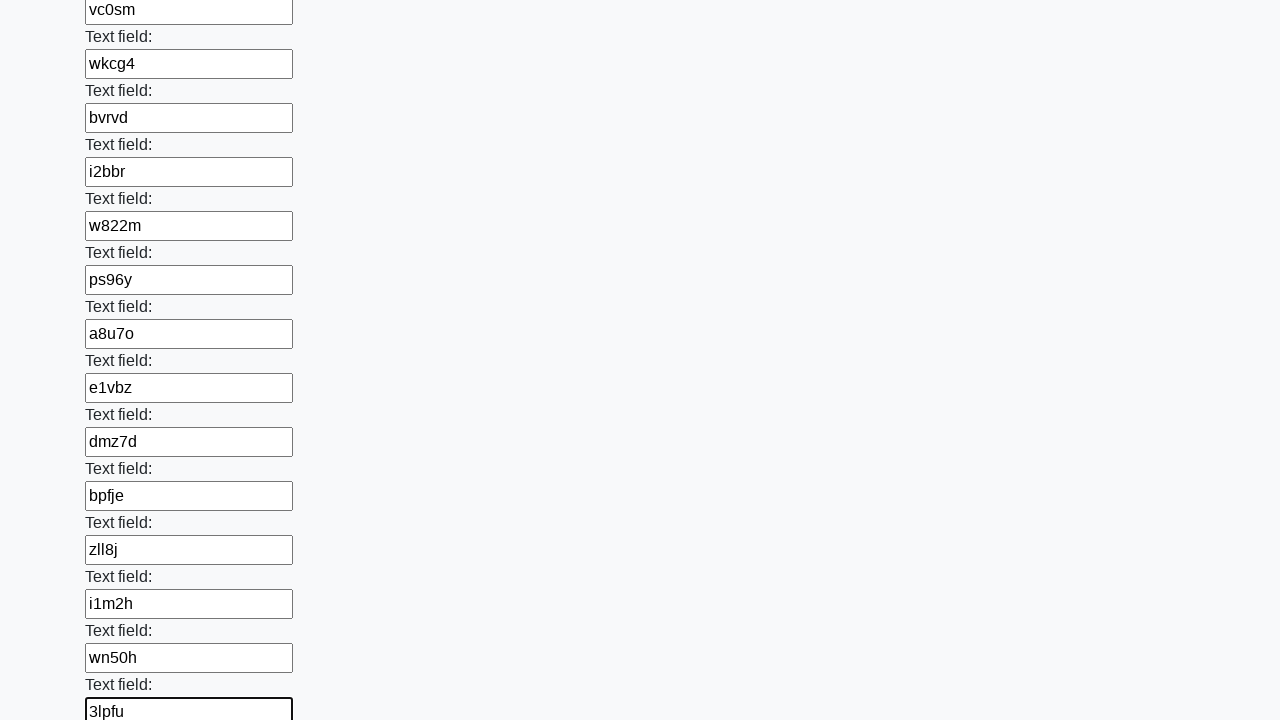

Filled a required field with randomly generated text on [required] >> nth=51
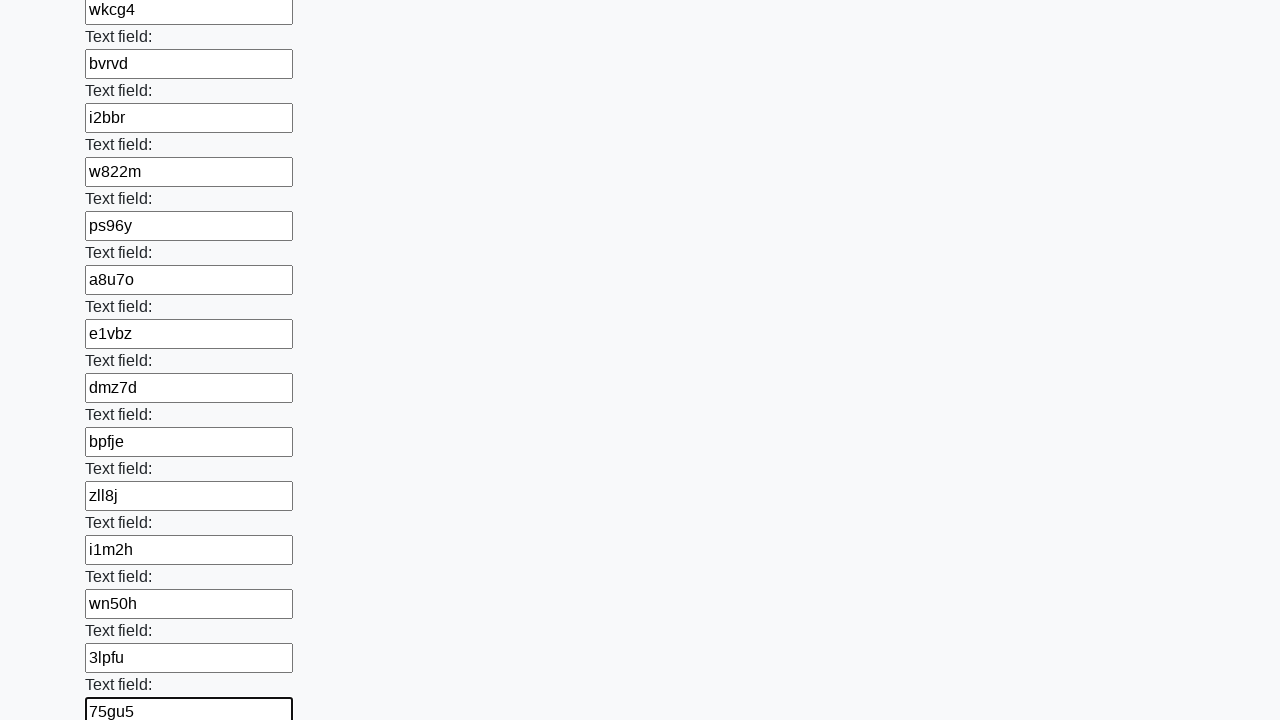

Filled a required field with randomly generated text on [required] >> nth=52
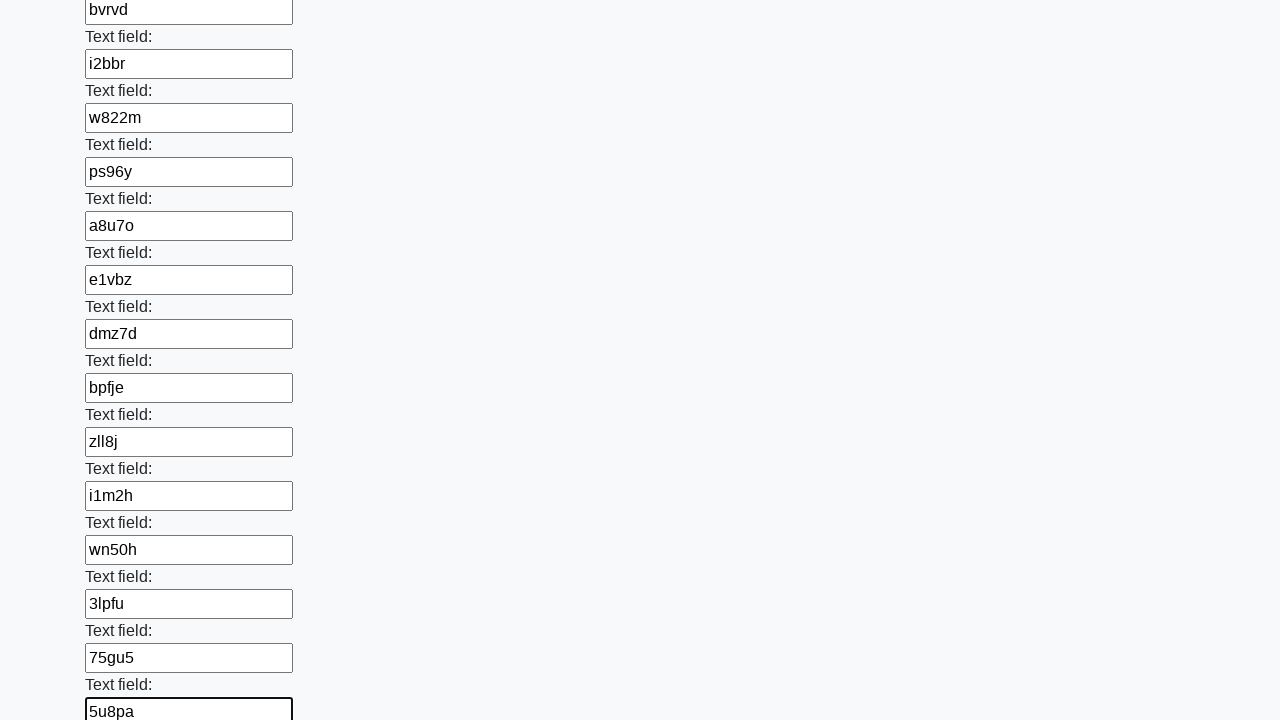

Filled a required field with randomly generated text on [required] >> nth=53
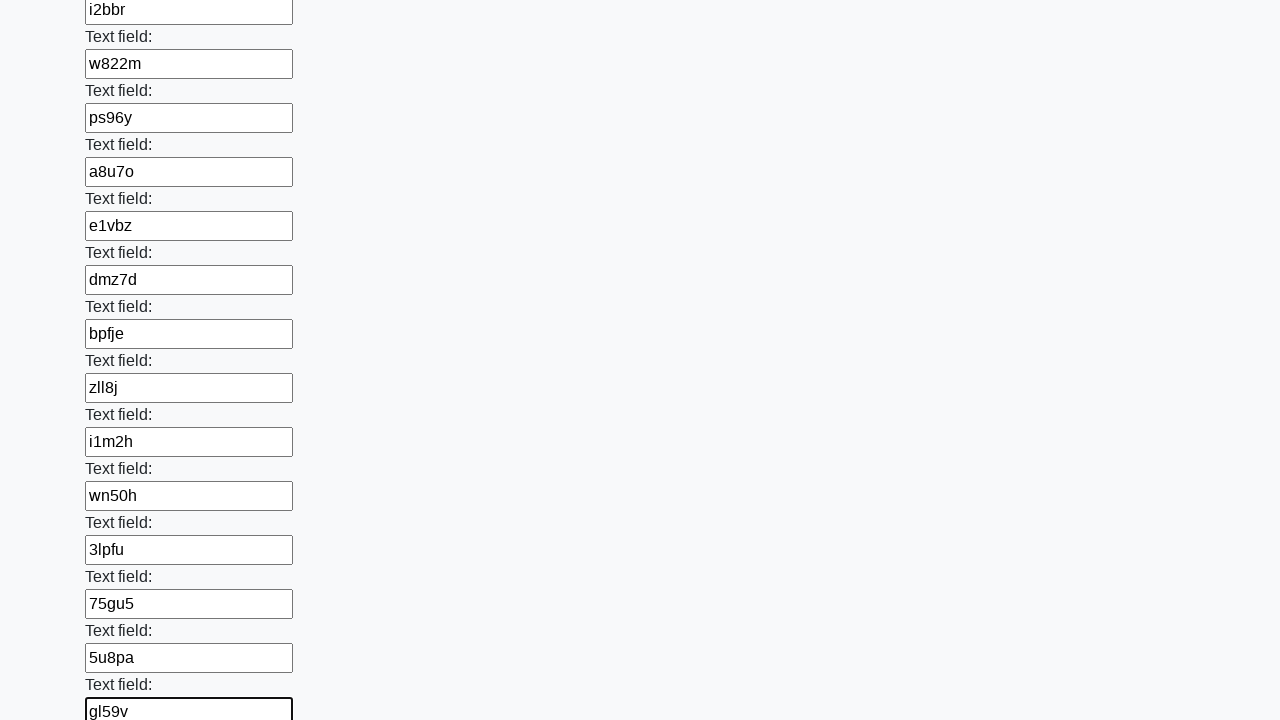

Filled a required field with randomly generated text on [required] >> nth=54
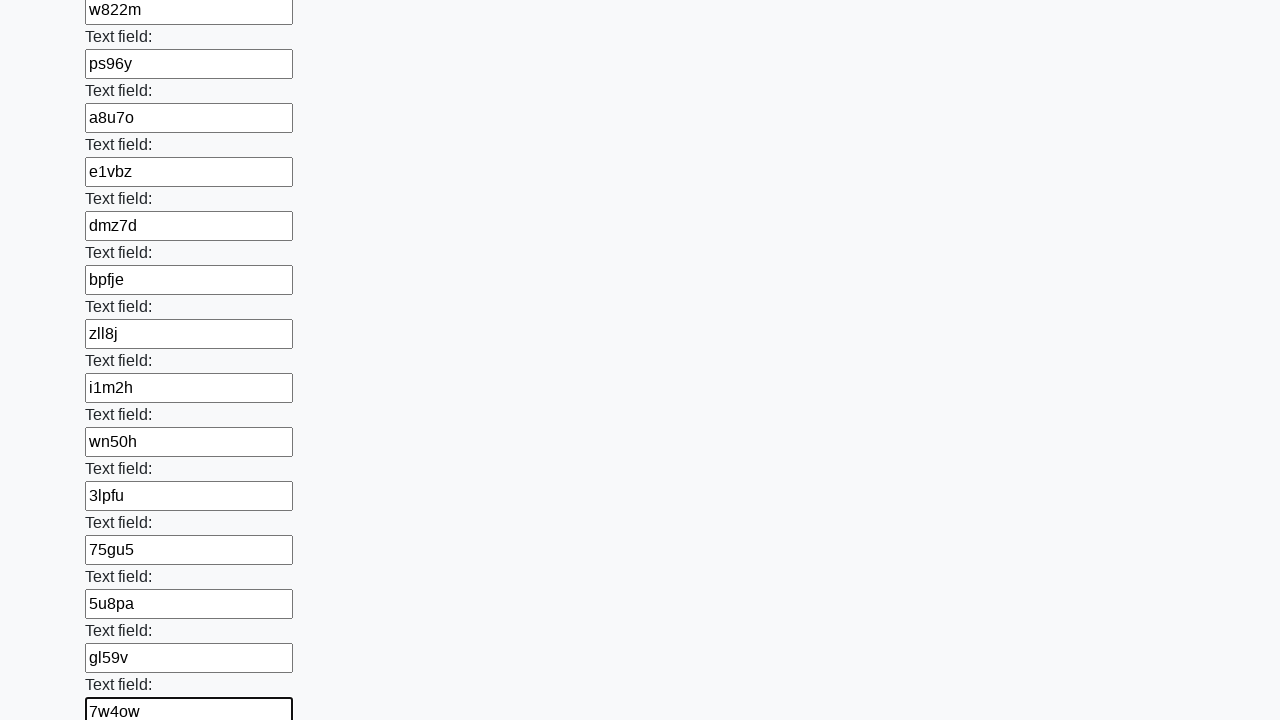

Filled a required field with randomly generated text on [required] >> nth=55
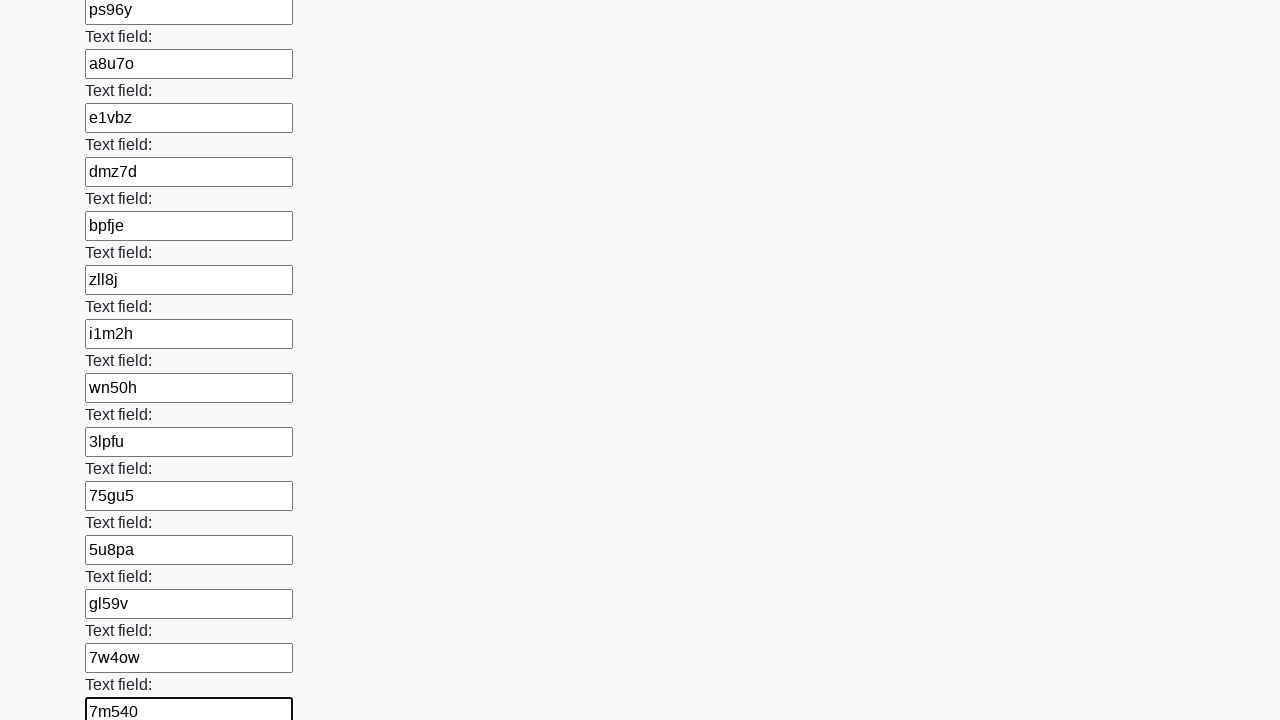

Filled a required field with randomly generated text on [required] >> nth=56
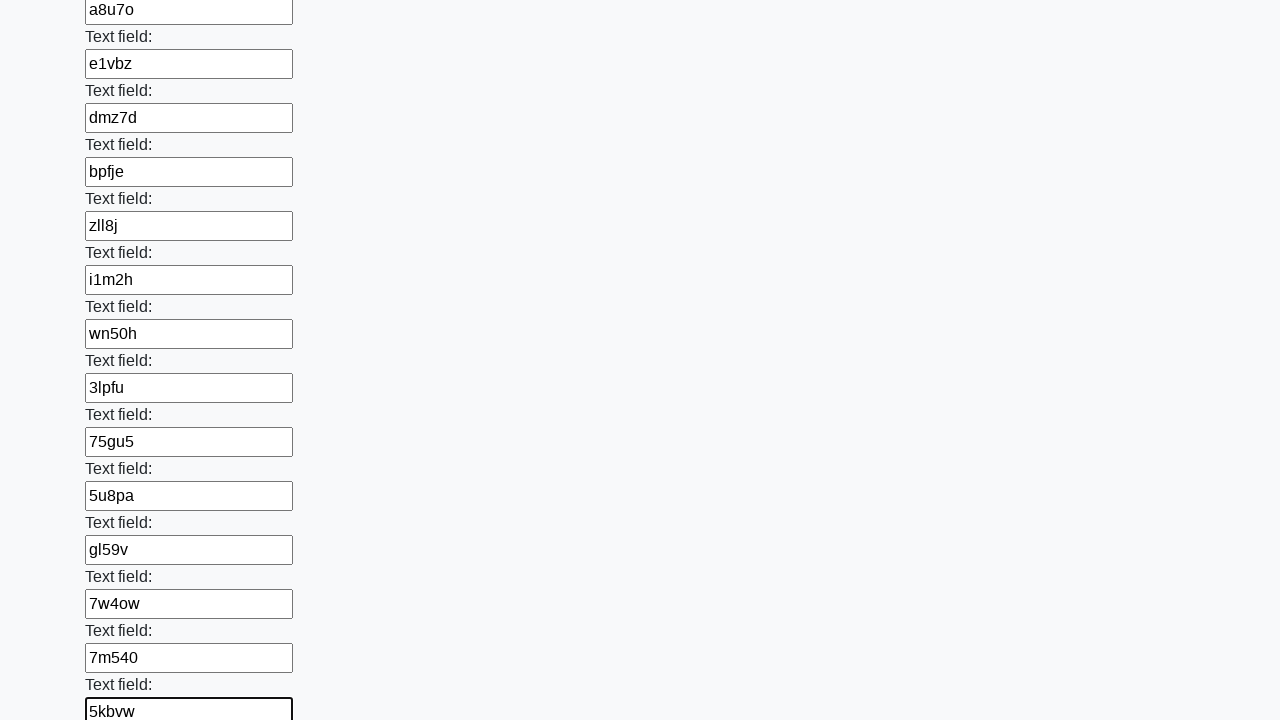

Filled a required field with randomly generated text on [required] >> nth=57
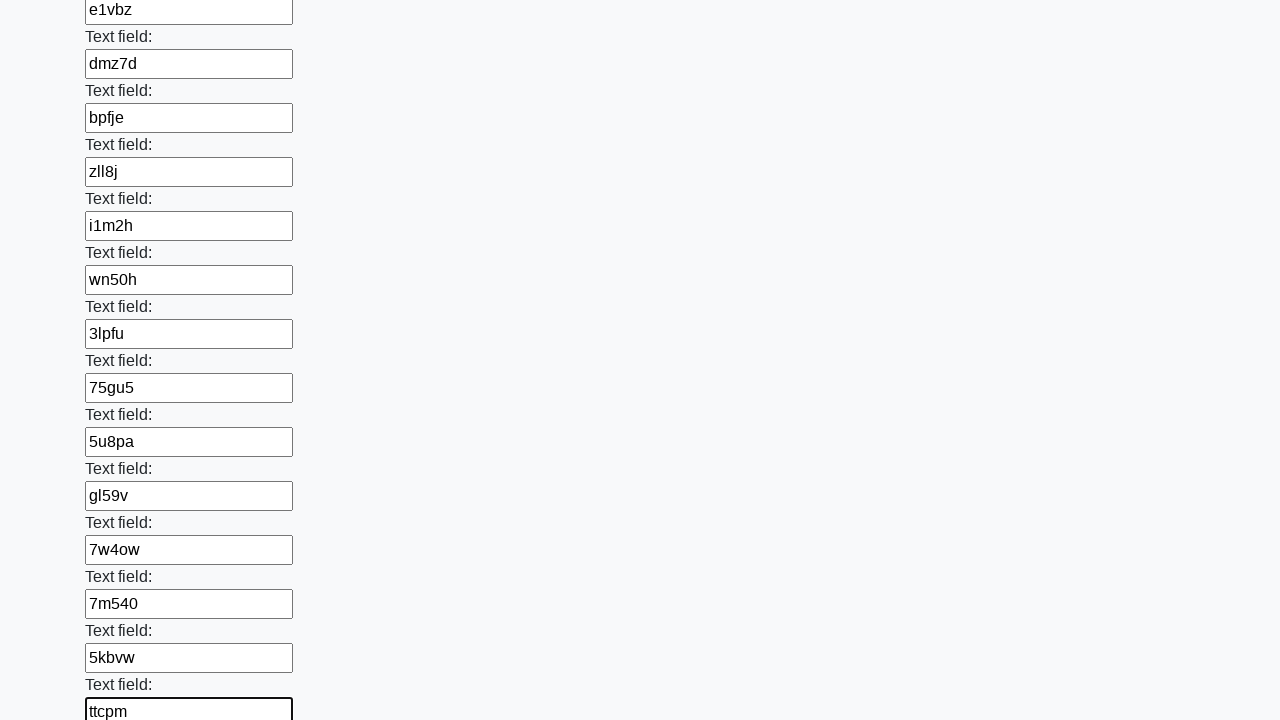

Filled a required field with randomly generated text on [required] >> nth=58
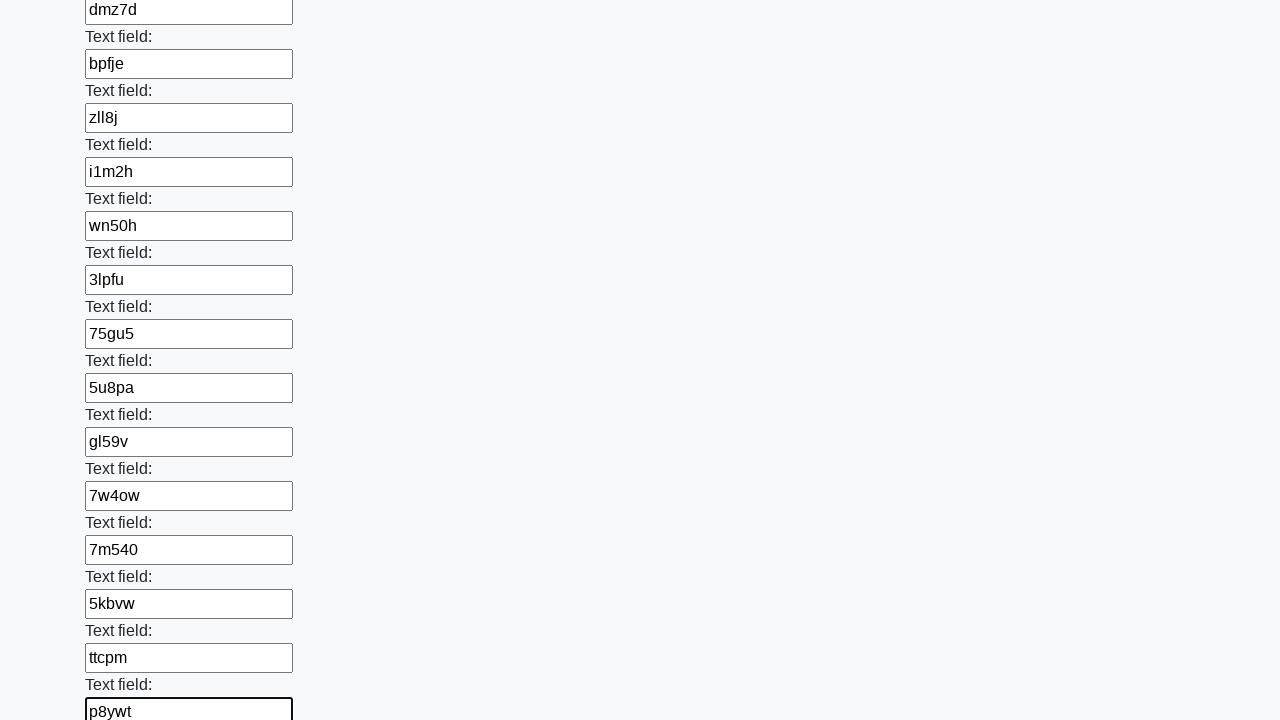

Filled a required field with randomly generated text on [required] >> nth=59
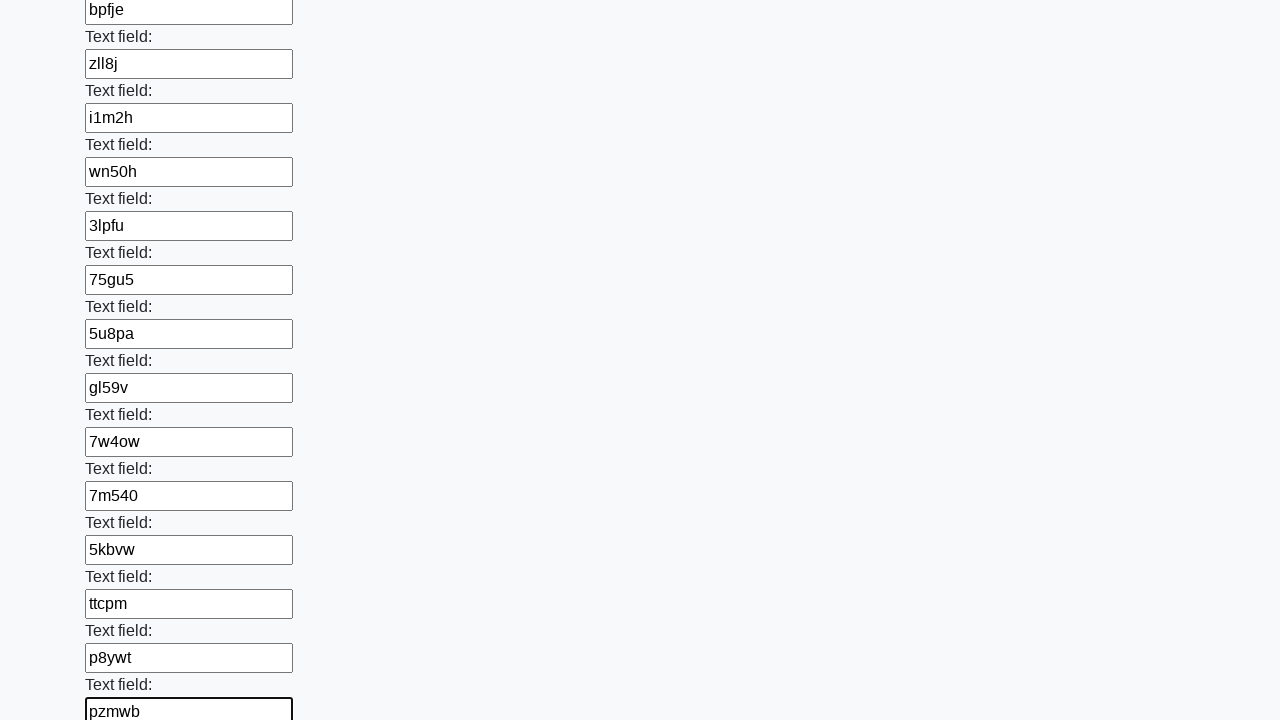

Filled a required field with randomly generated text on [required] >> nth=60
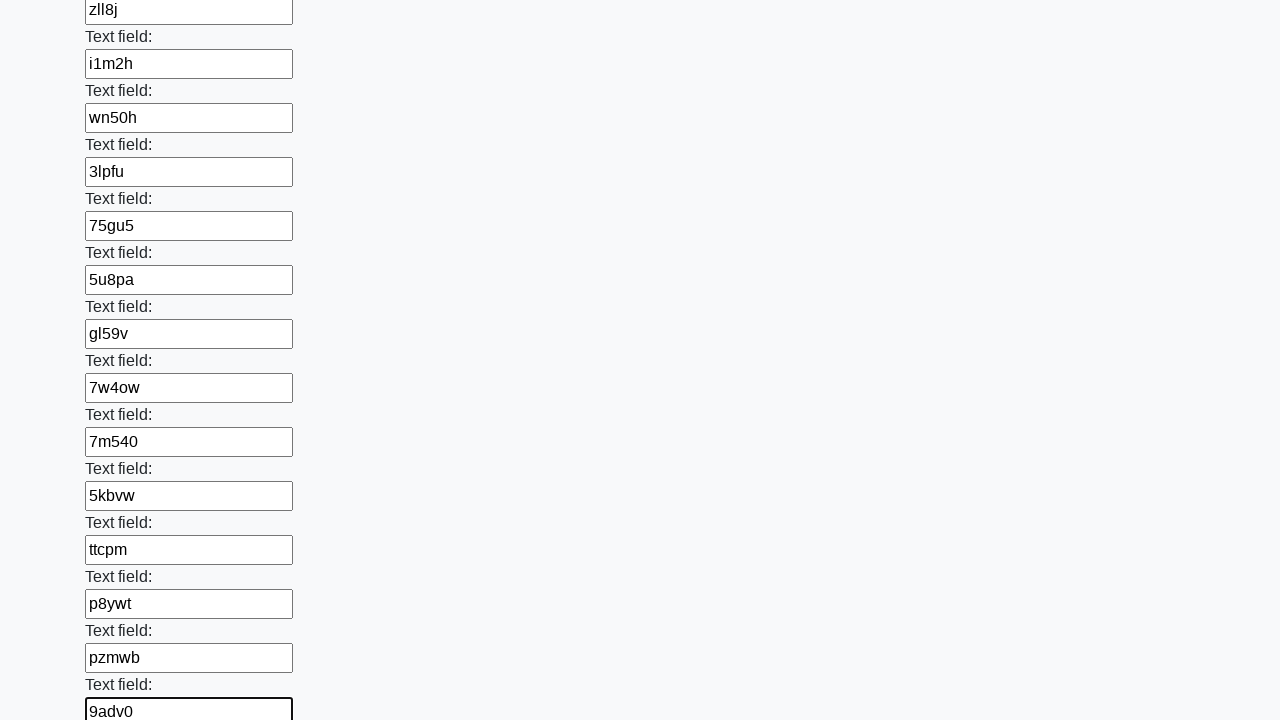

Filled a required field with randomly generated text on [required] >> nth=61
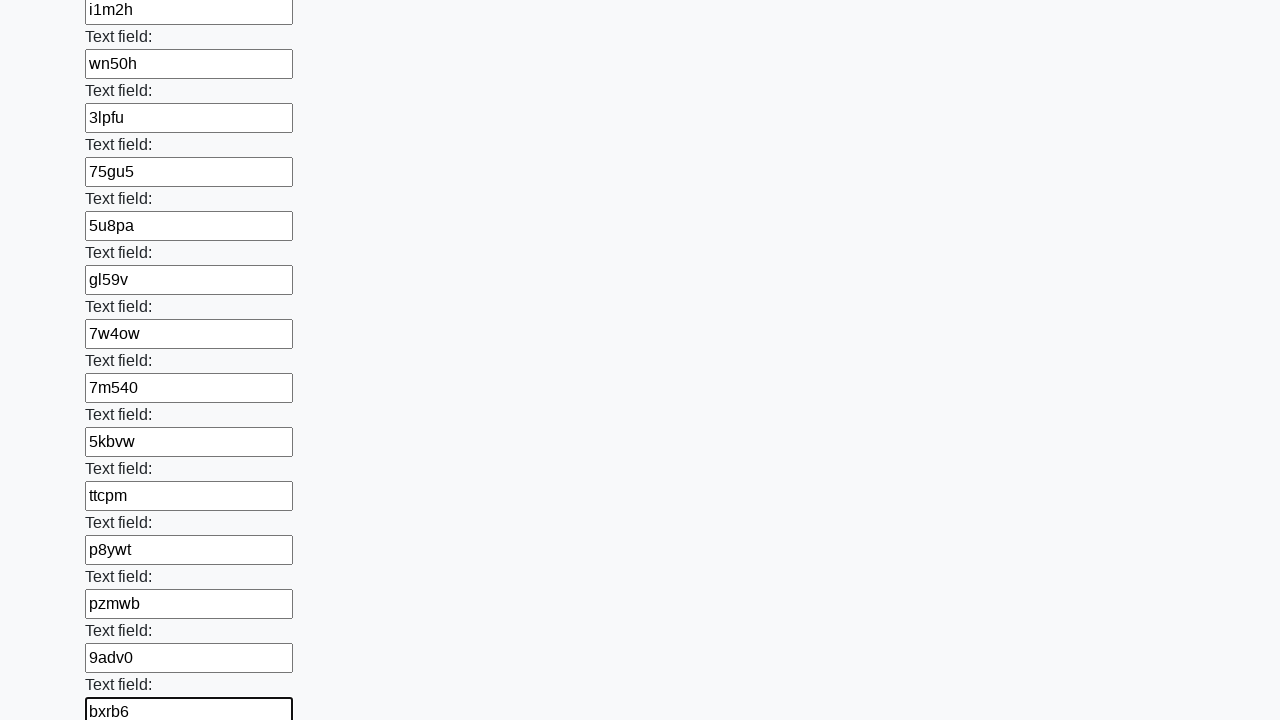

Filled a required field with randomly generated text on [required] >> nth=62
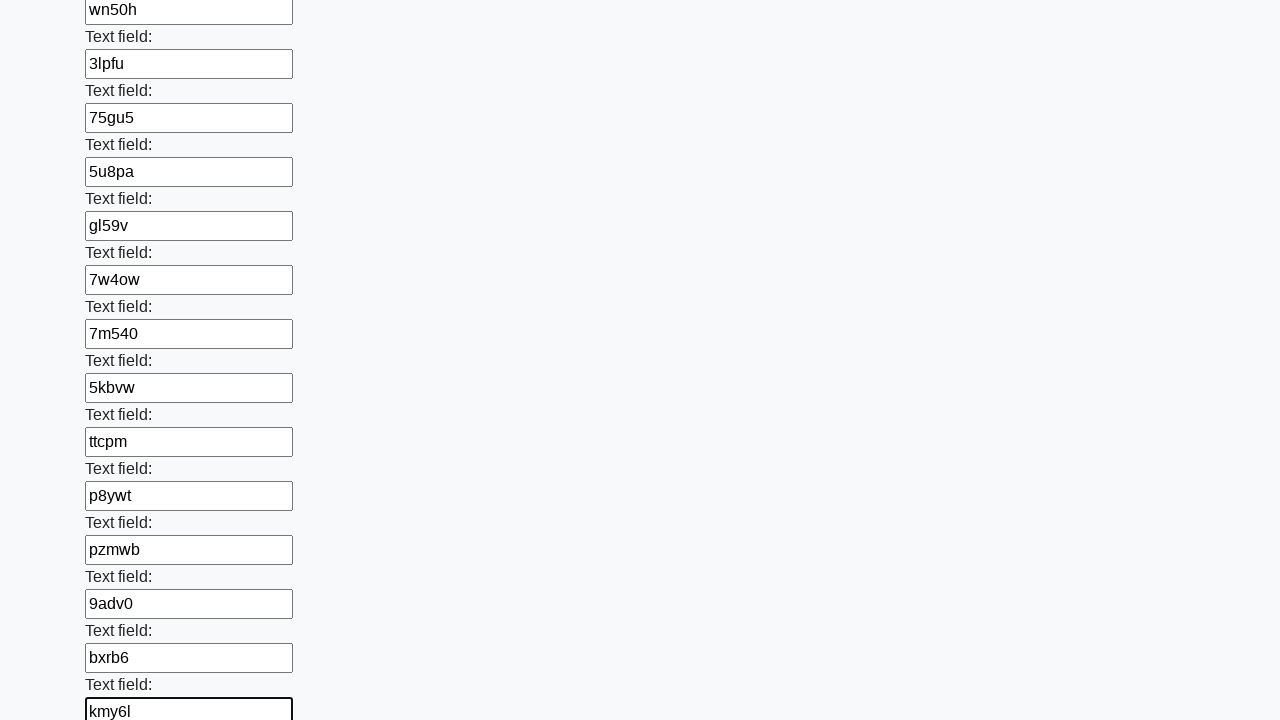

Filled a required field with randomly generated text on [required] >> nth=63
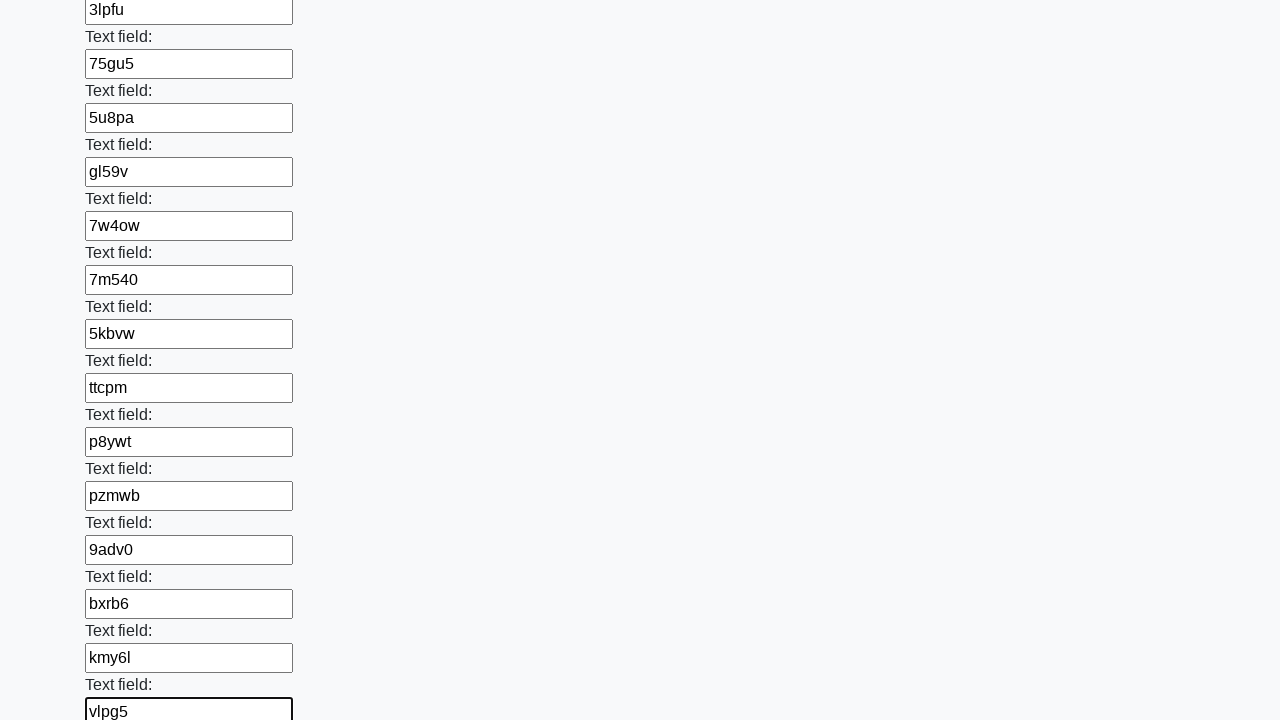

Filled a required field with randomly generated text on [required] >> nth=64
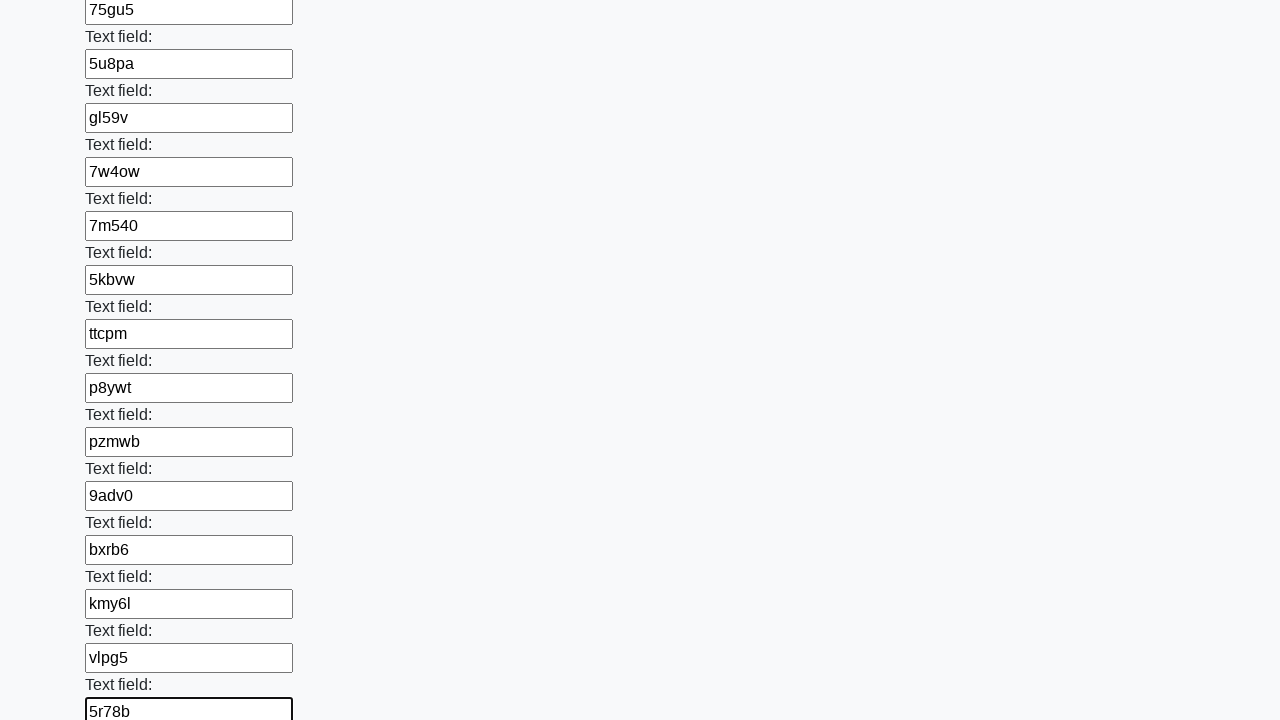

Filled a required field with randomly generated text on [required] >> nth=65
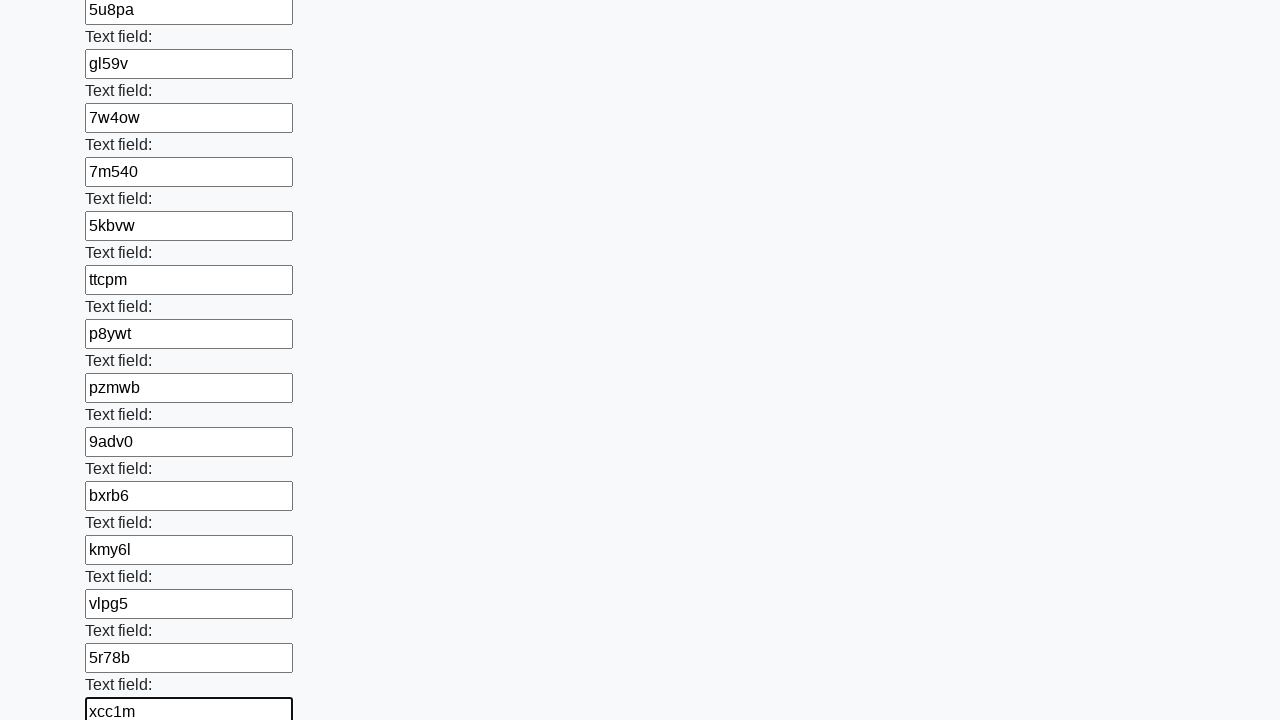

Filled a required field with randomly generated text on [required] >> nth=66
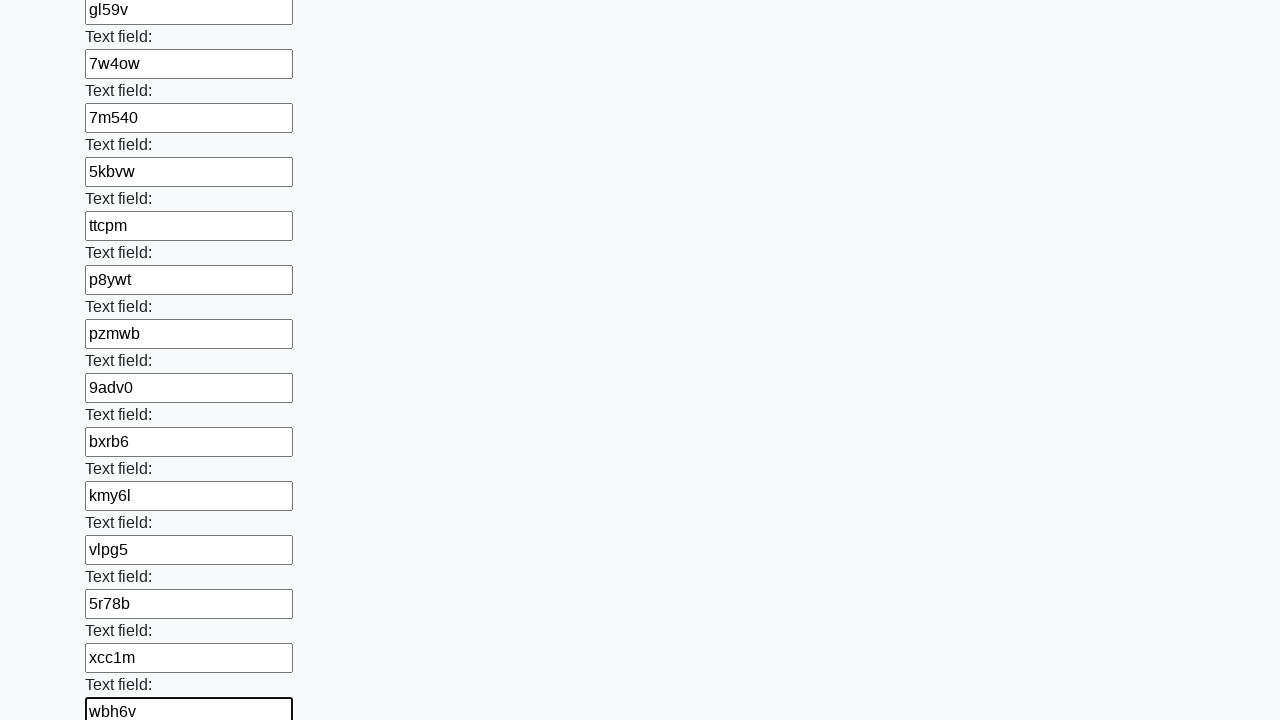

Filled a required field with randomly generated text on [required] >> nth=67
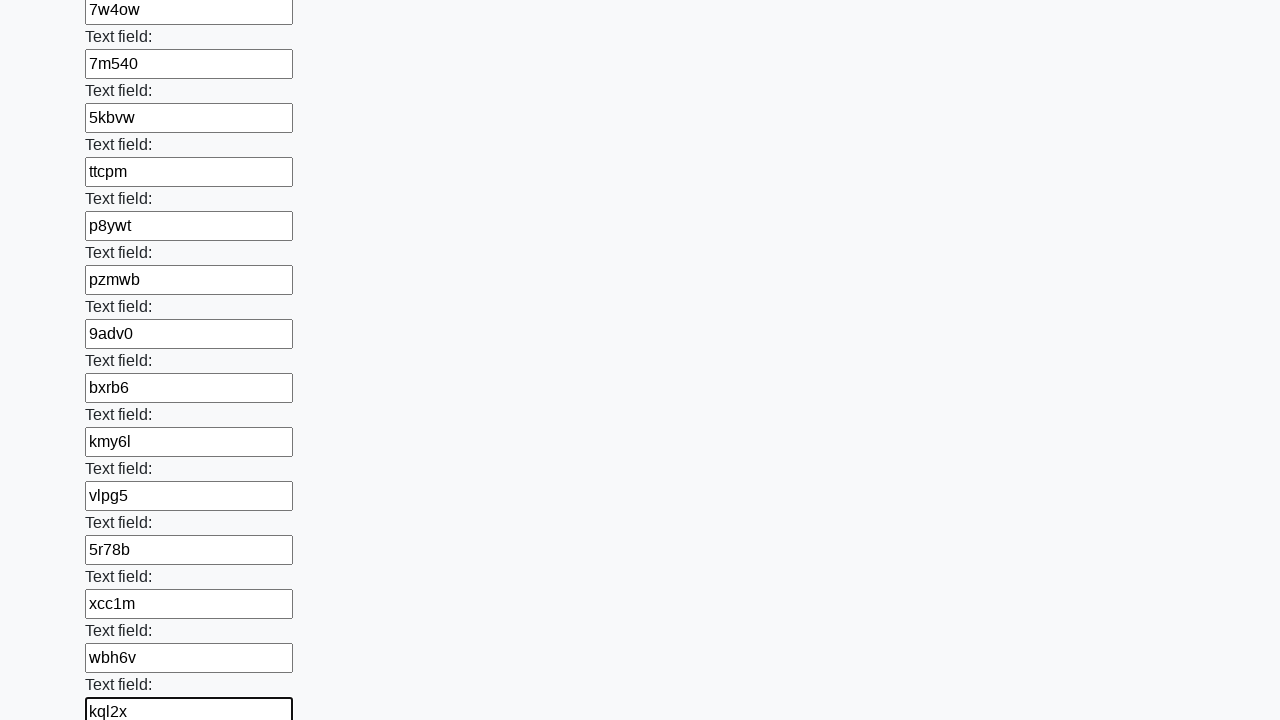

Filled a required field with randomly generated text on [required] >> nth=68
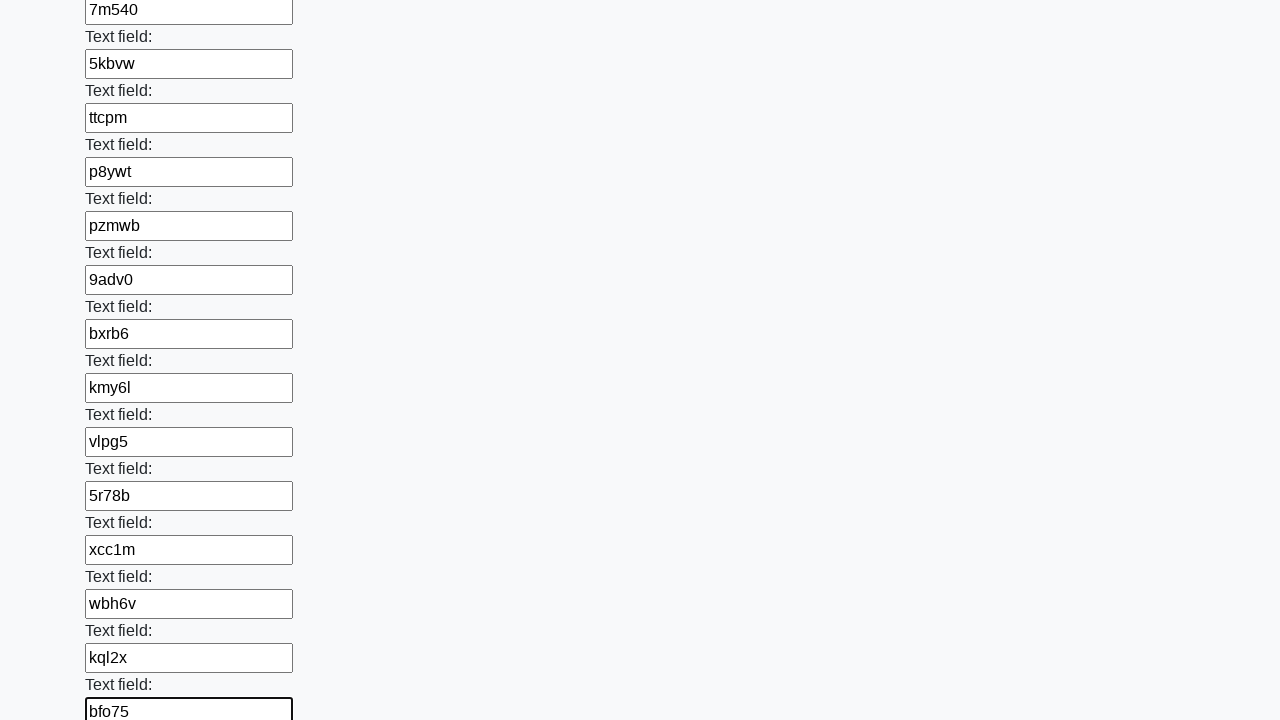

Filled a required field with randomly generated text on [required] >> nth=69
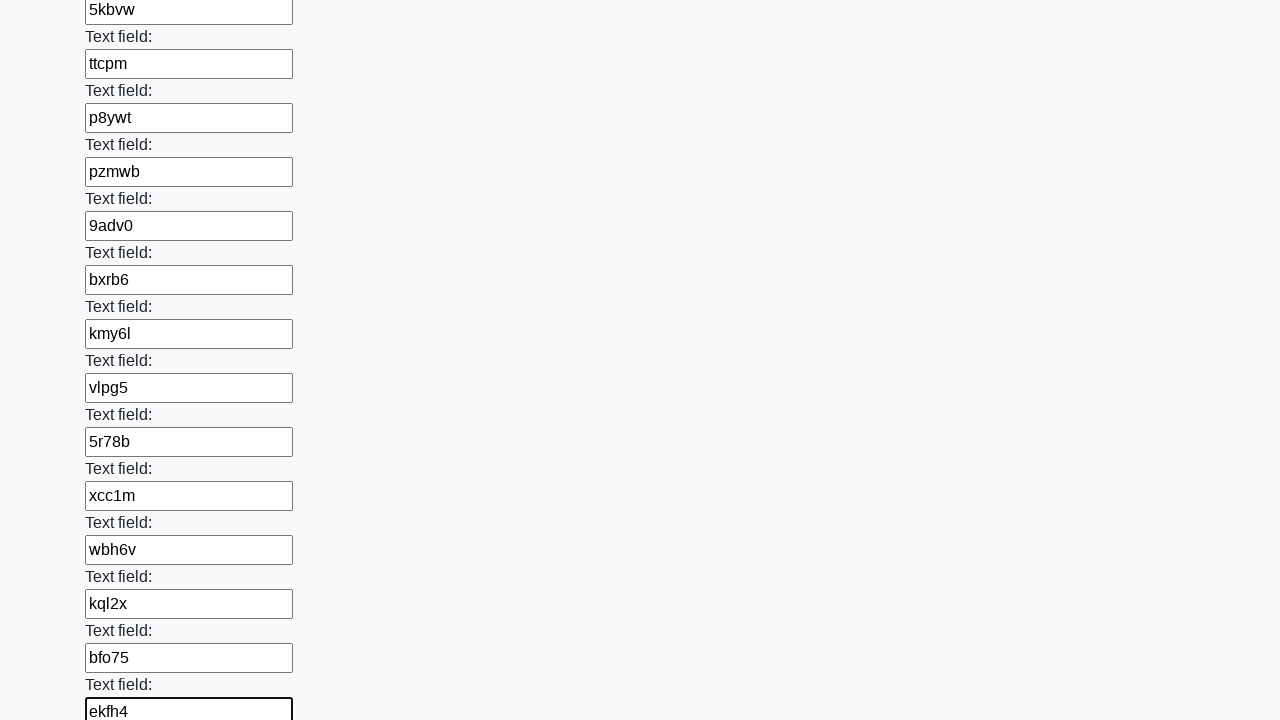

Filled a required field with randomly generated text on [required] >> nth=70
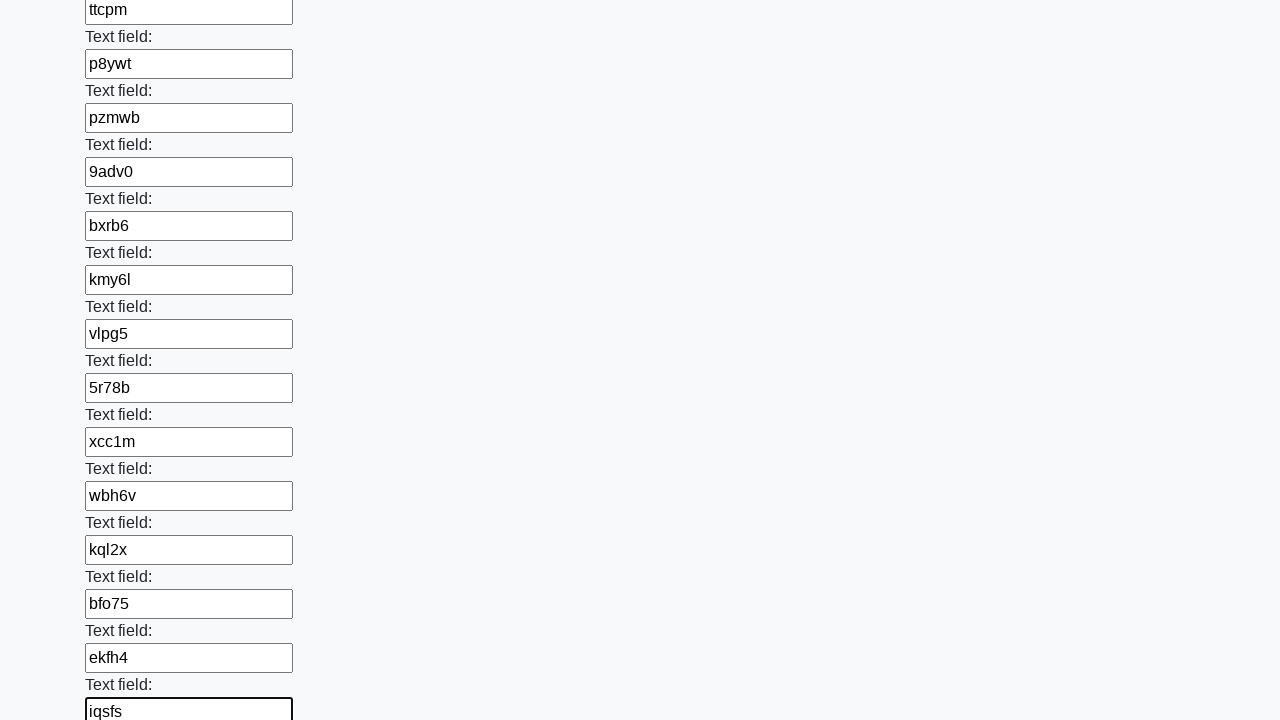

Filled a required field with randomly generated text on [required] >> nth=71
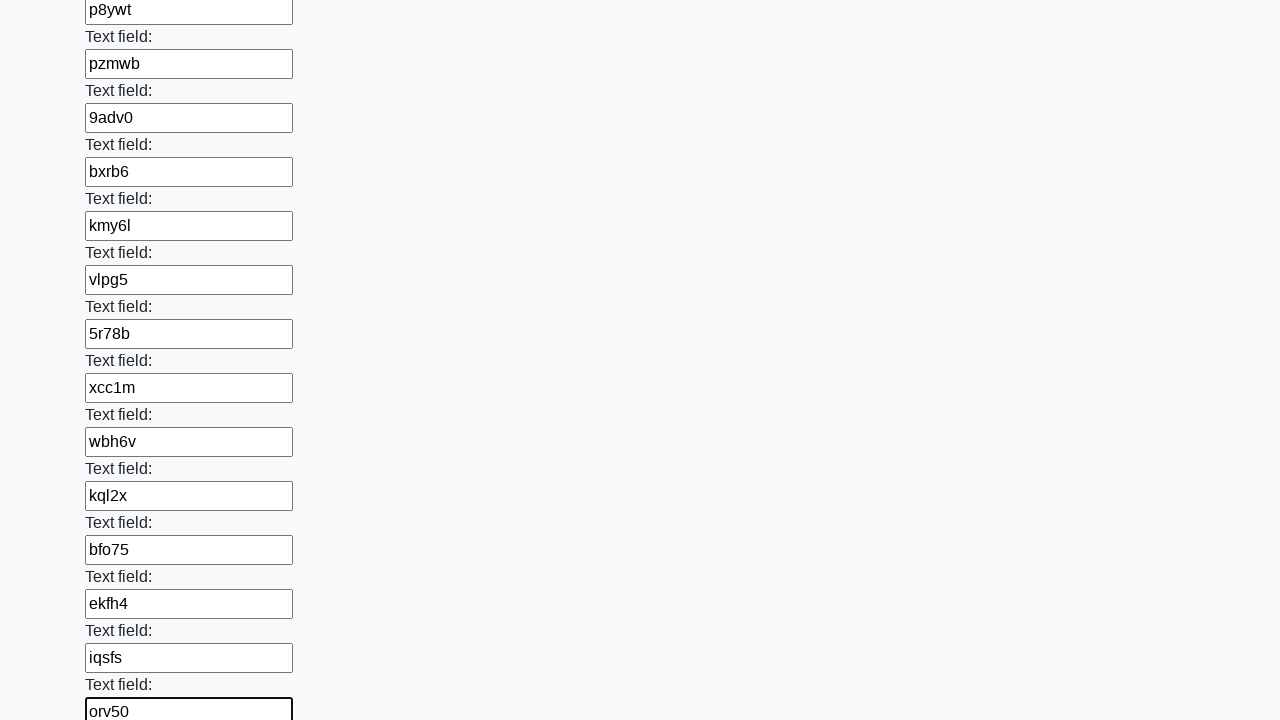

Filled a required field with randomly generated text on [required] >> nth=72
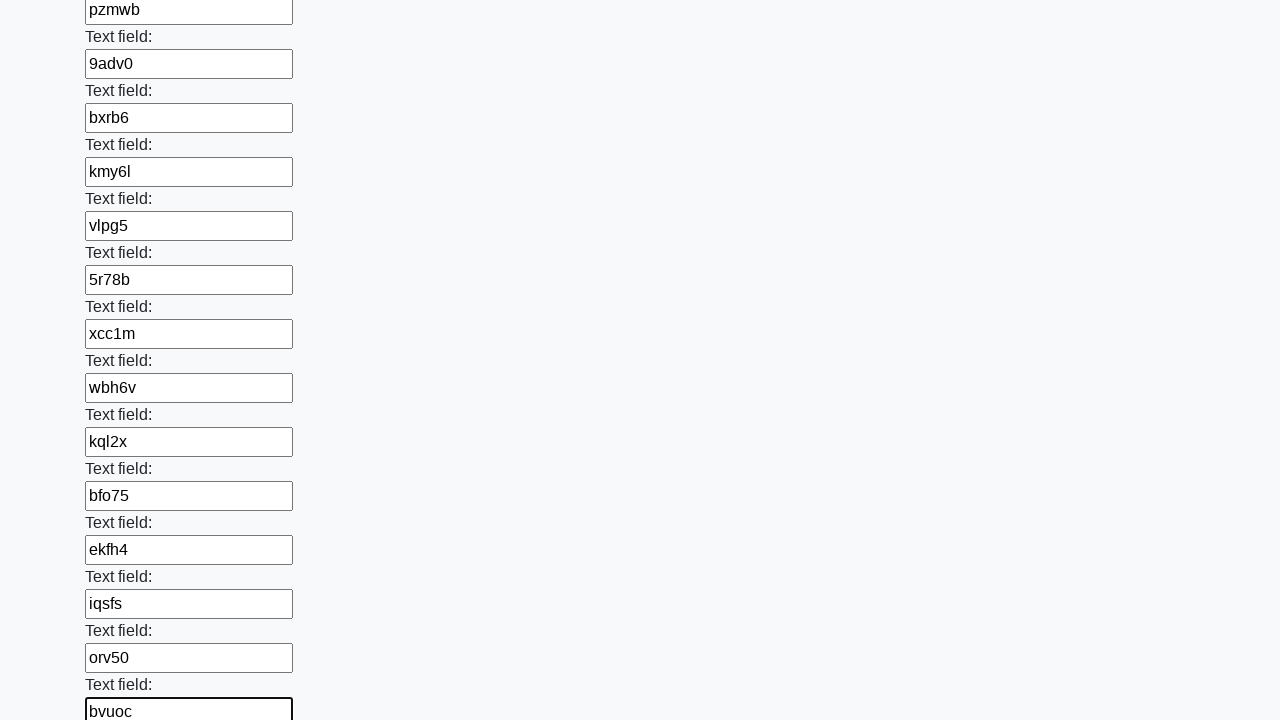

Filled a required field with randomly generated text on [required] >> nth=73
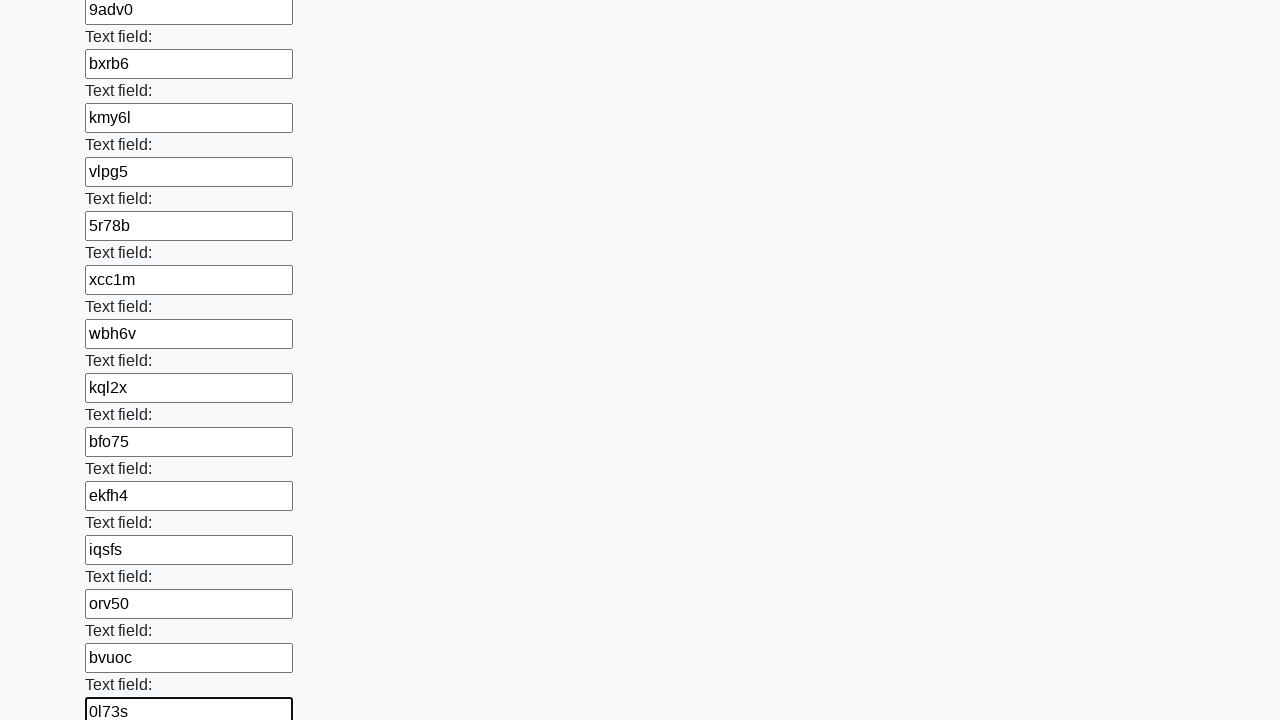

Filled a required field with randomly generated text on [required] >> nth=74
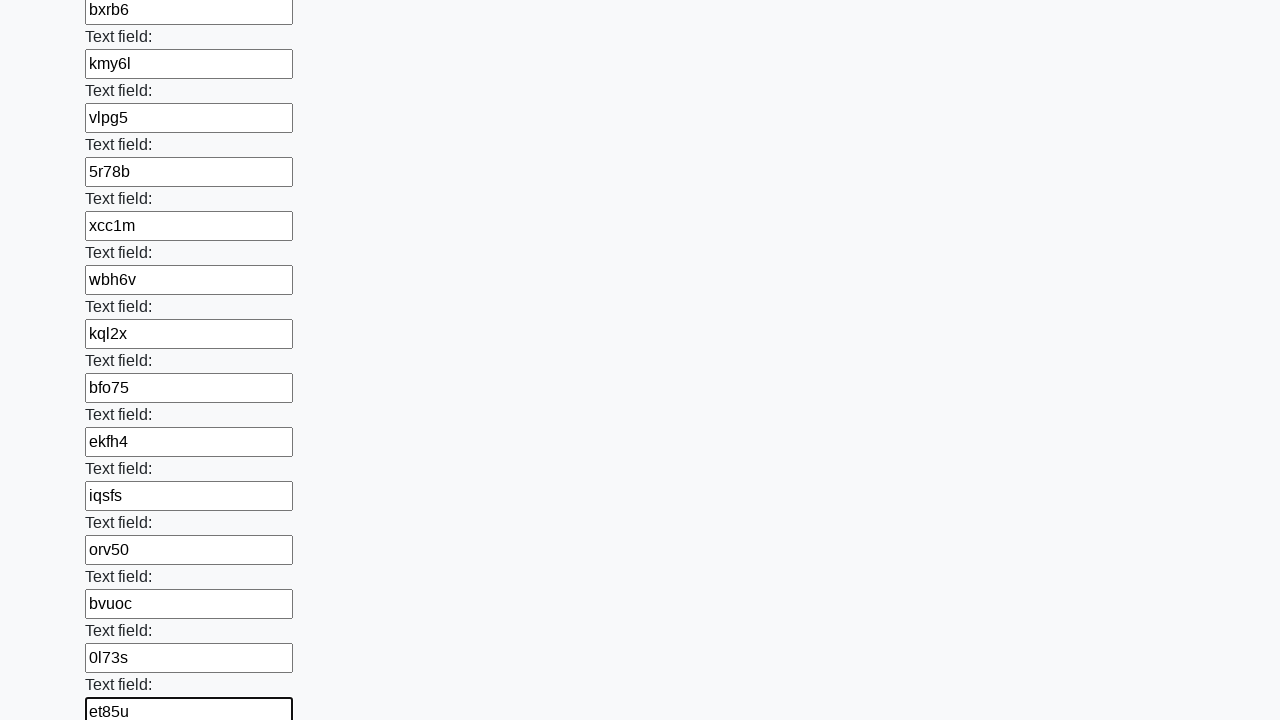

Filled a required field with randomly generated text on [required] >> nth=75
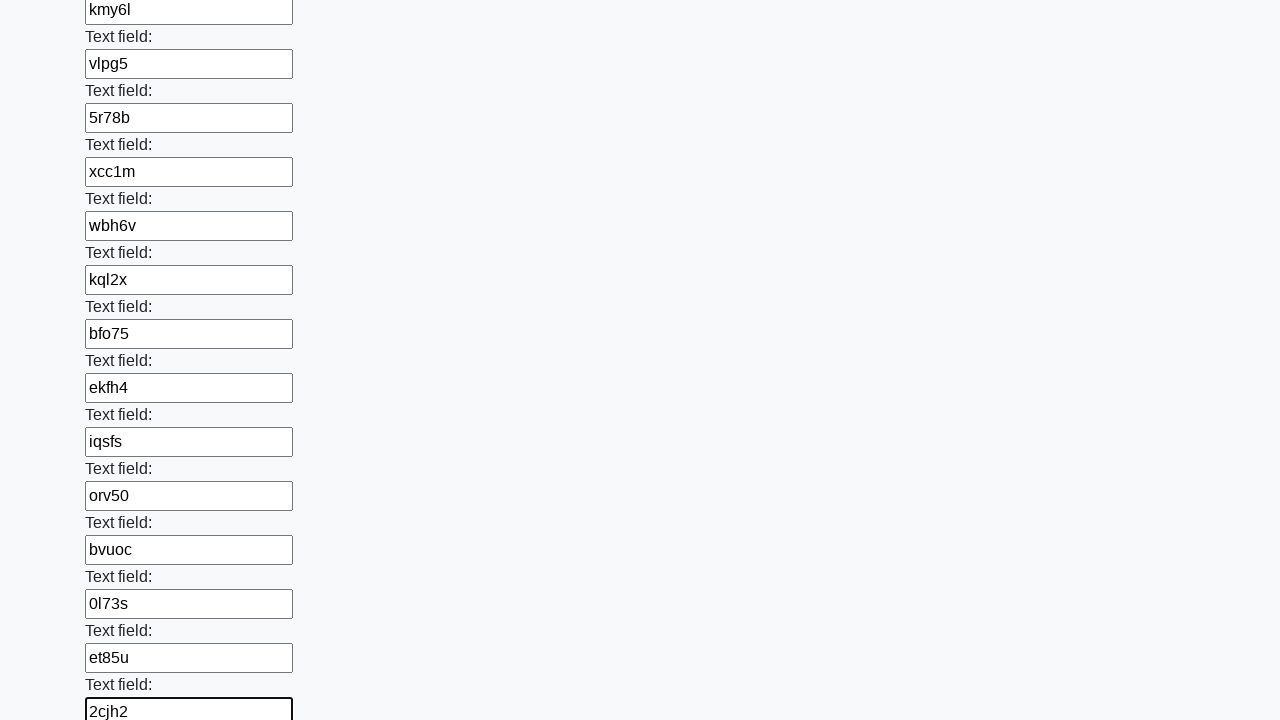

Filled a required field with randomly generated text on [required] >> nth=76
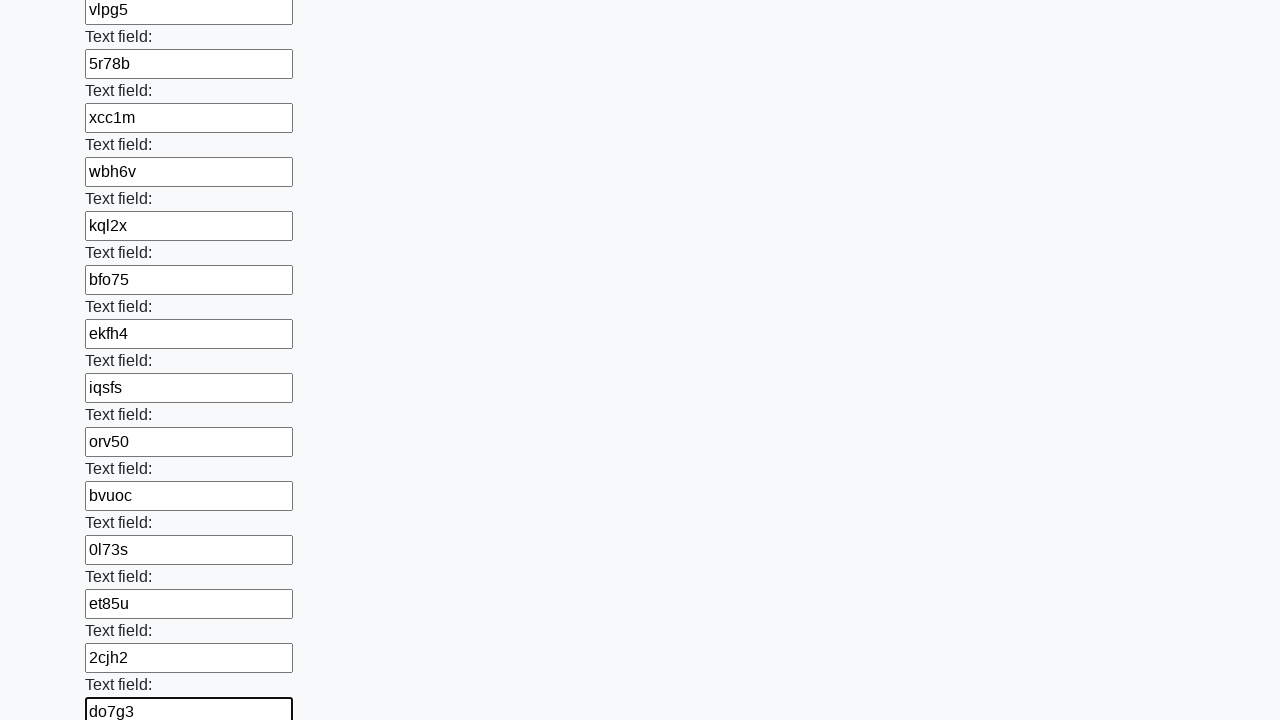

Filled a required field with randomly generated text on [required] >> nth=77
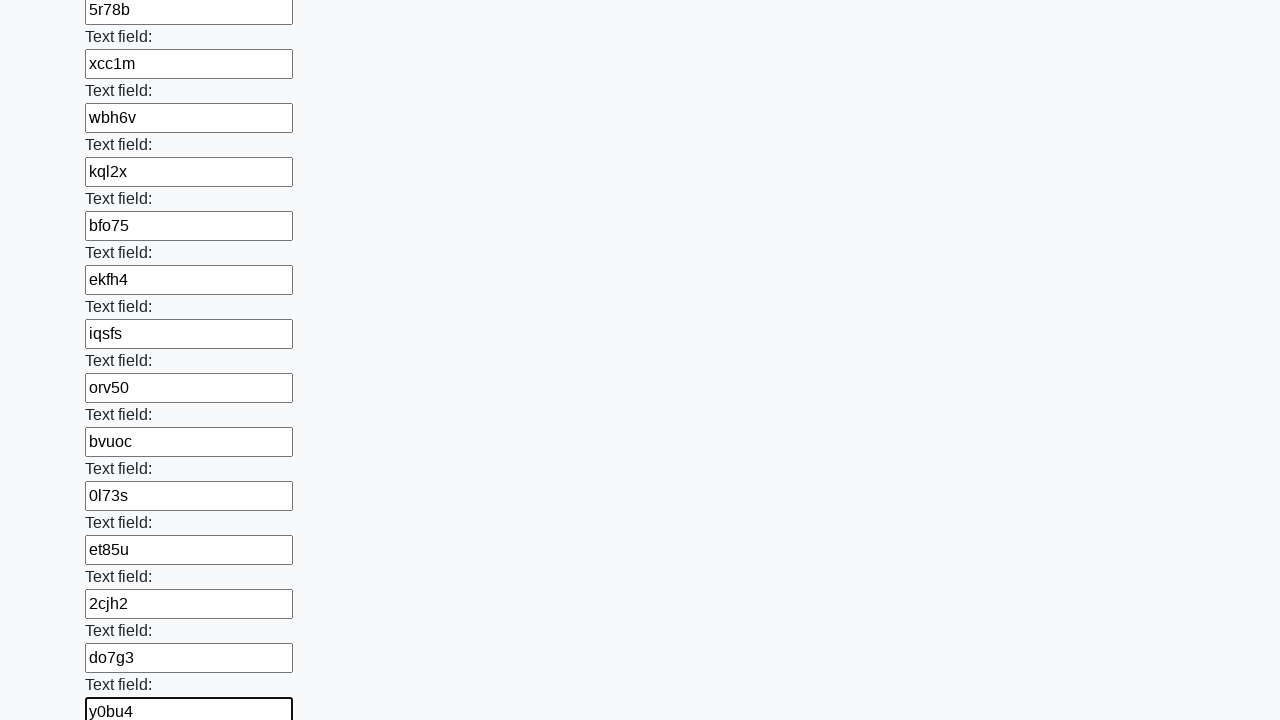

Filled a required field with randomly generated text on [required] >> nth=78
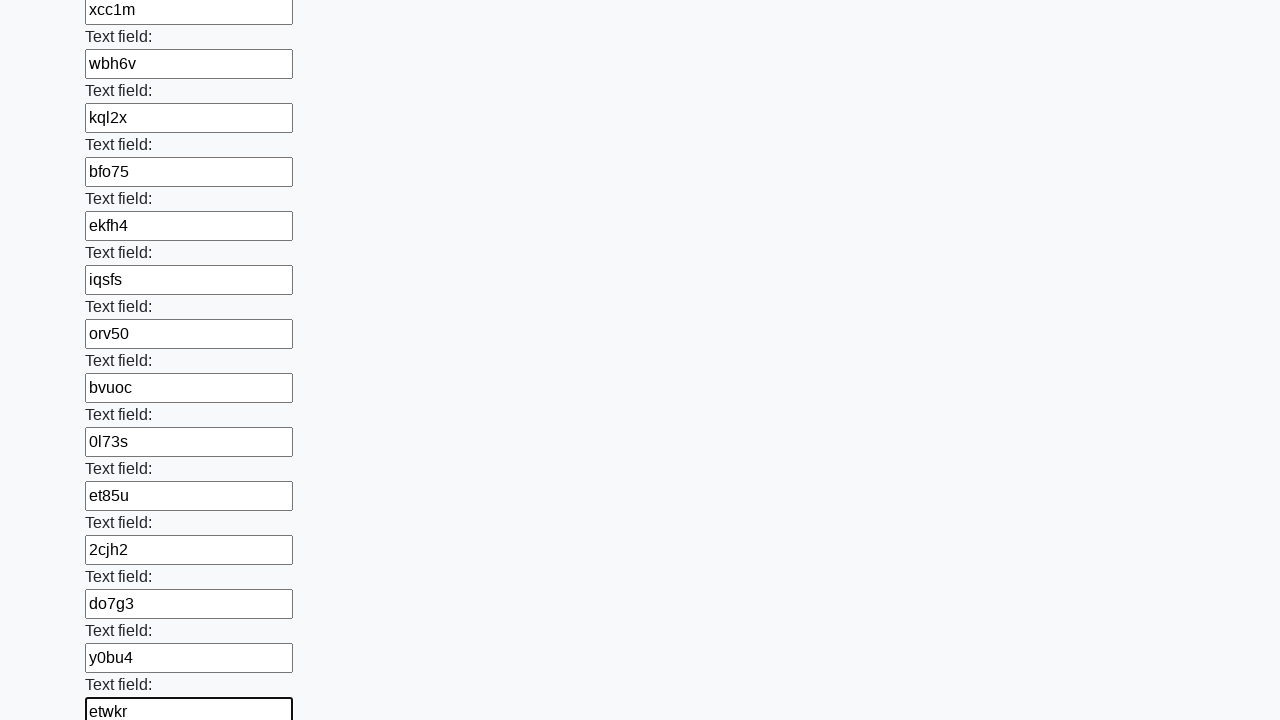

Filled a required field with randomly generated text on [required] >> nth=79
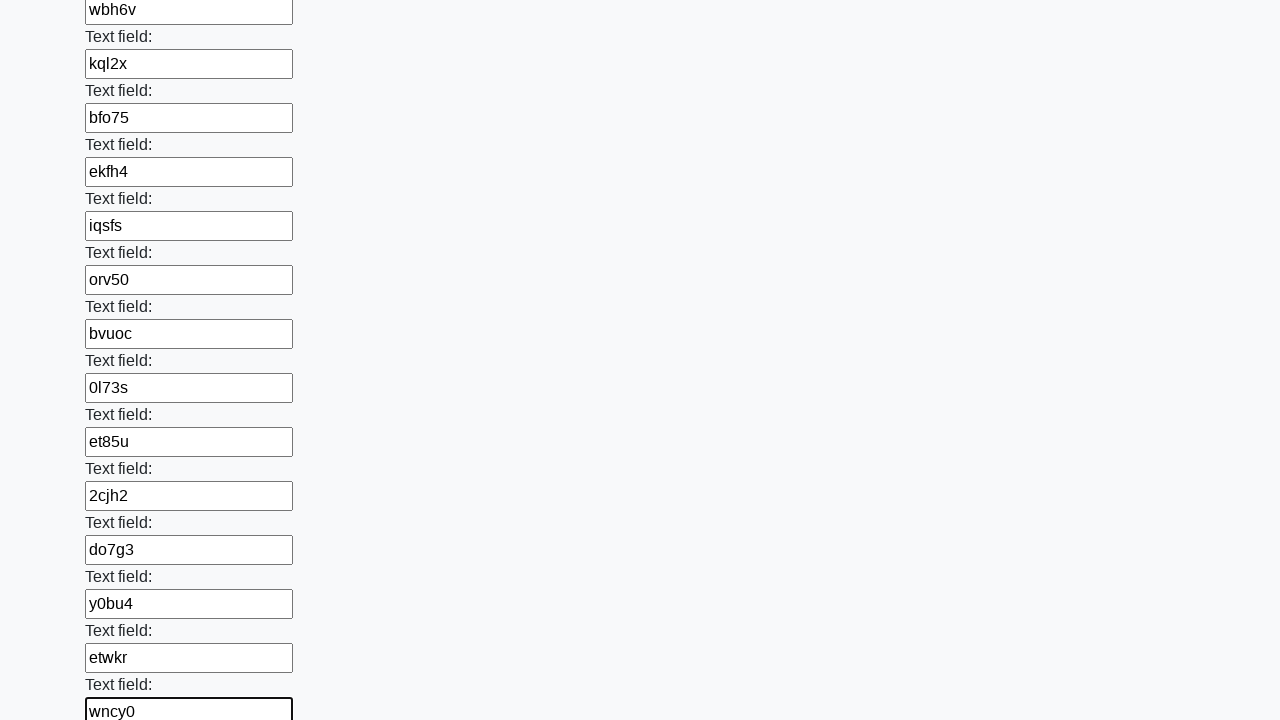

Filled a required field with randomly generated text on [required] >> nth=80
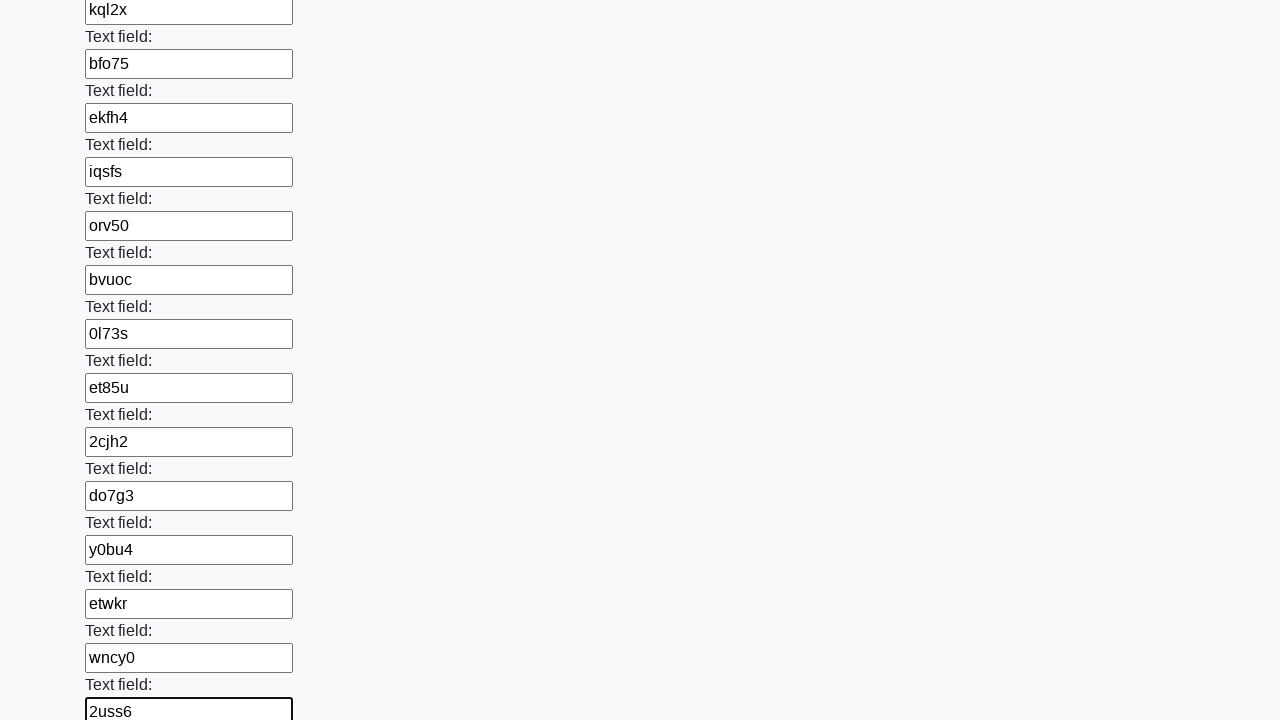

Filled a required field with randomly generated text on [required] >> nth=81
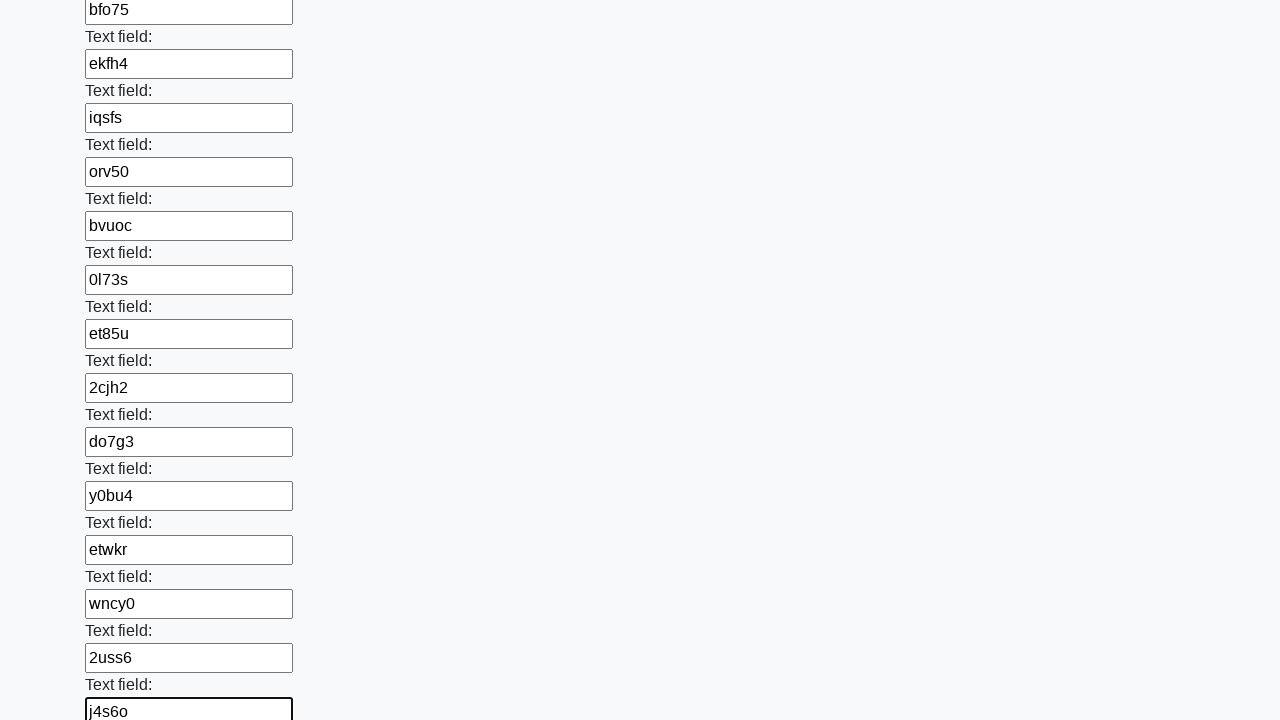

Filled a required field with randomly generated text on [required] >> nth=82
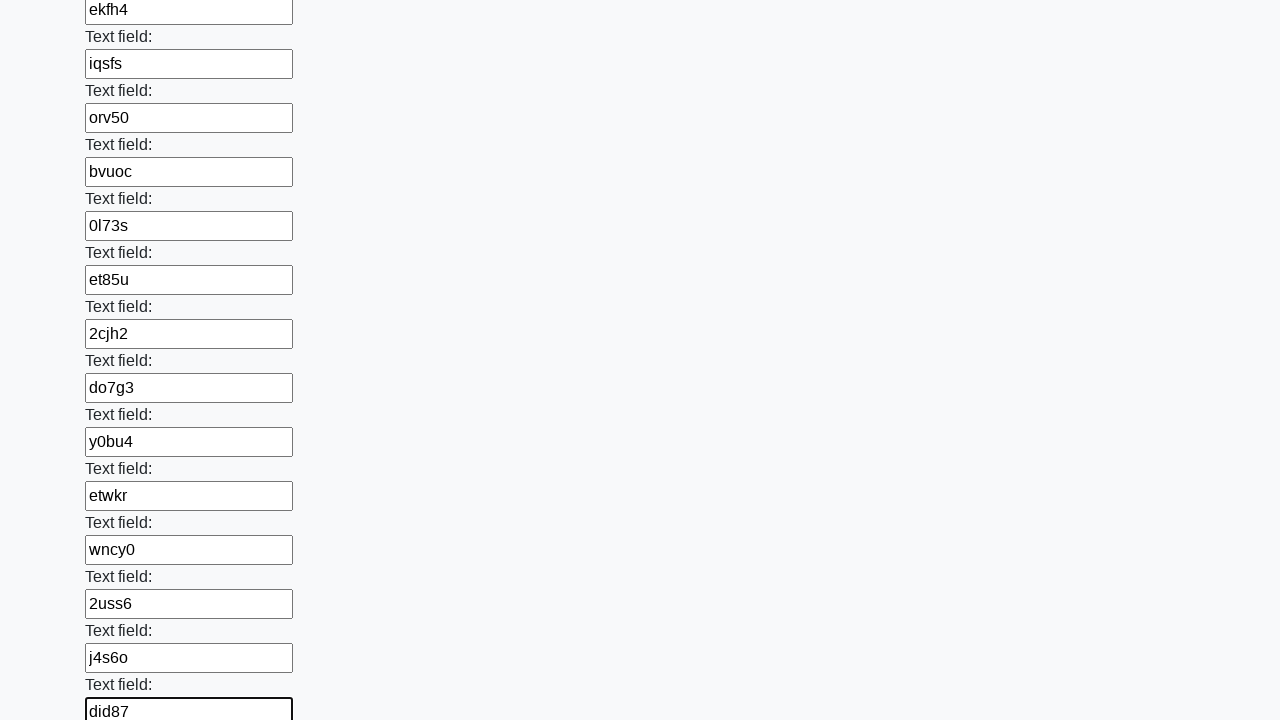

Filled a required field with randomly generated text on [required] >> nth=83
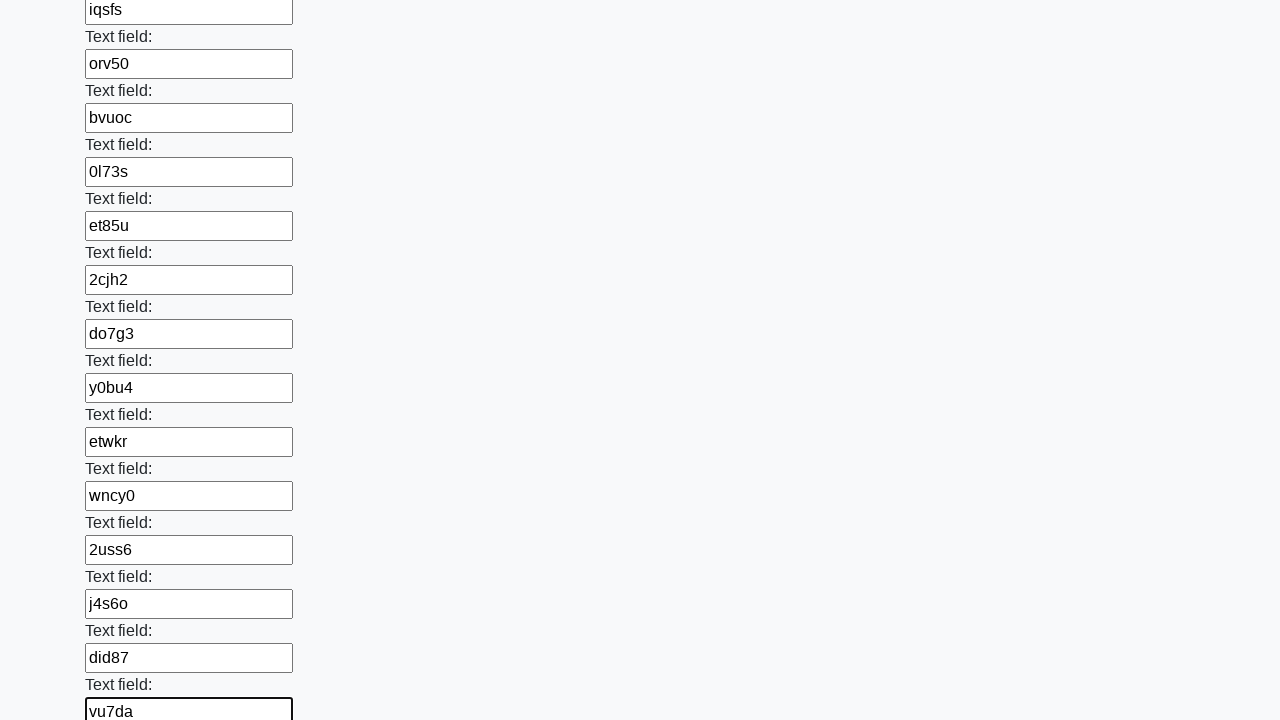

Filled a required field with randomly generated text on [required] >> nth=84
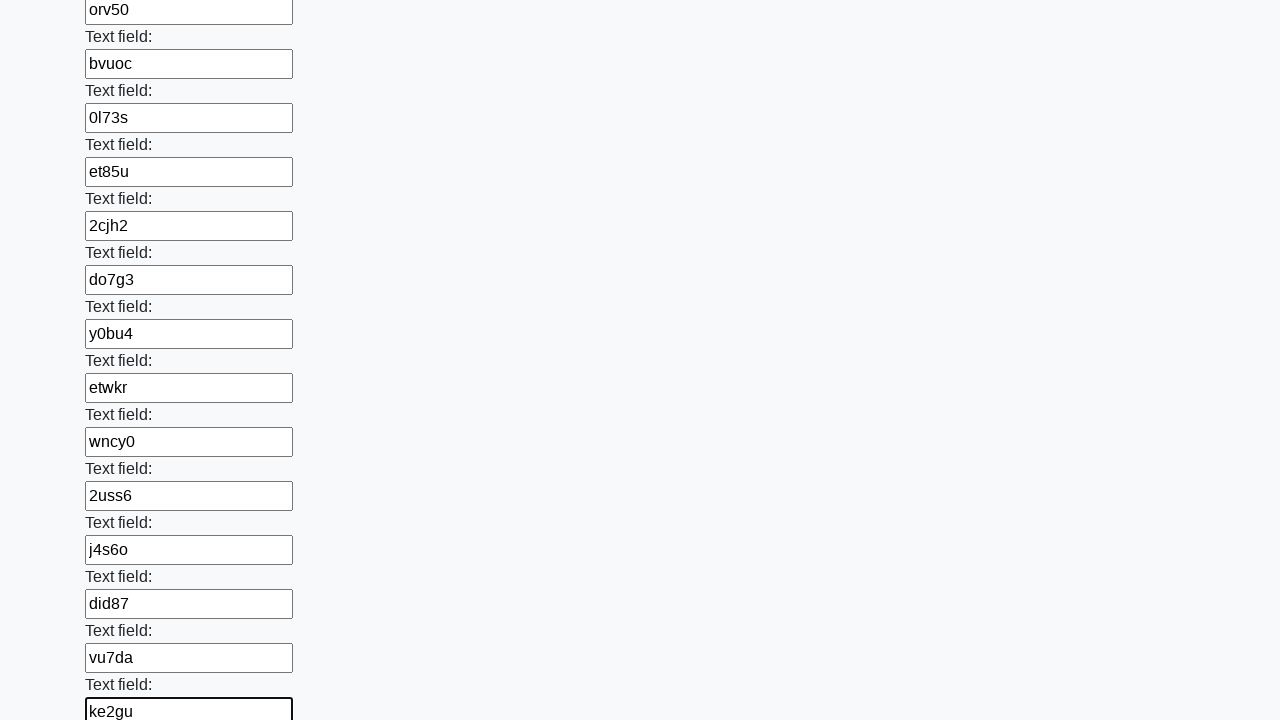

Filled a required field with randomly generated text on [required] >> nth=85
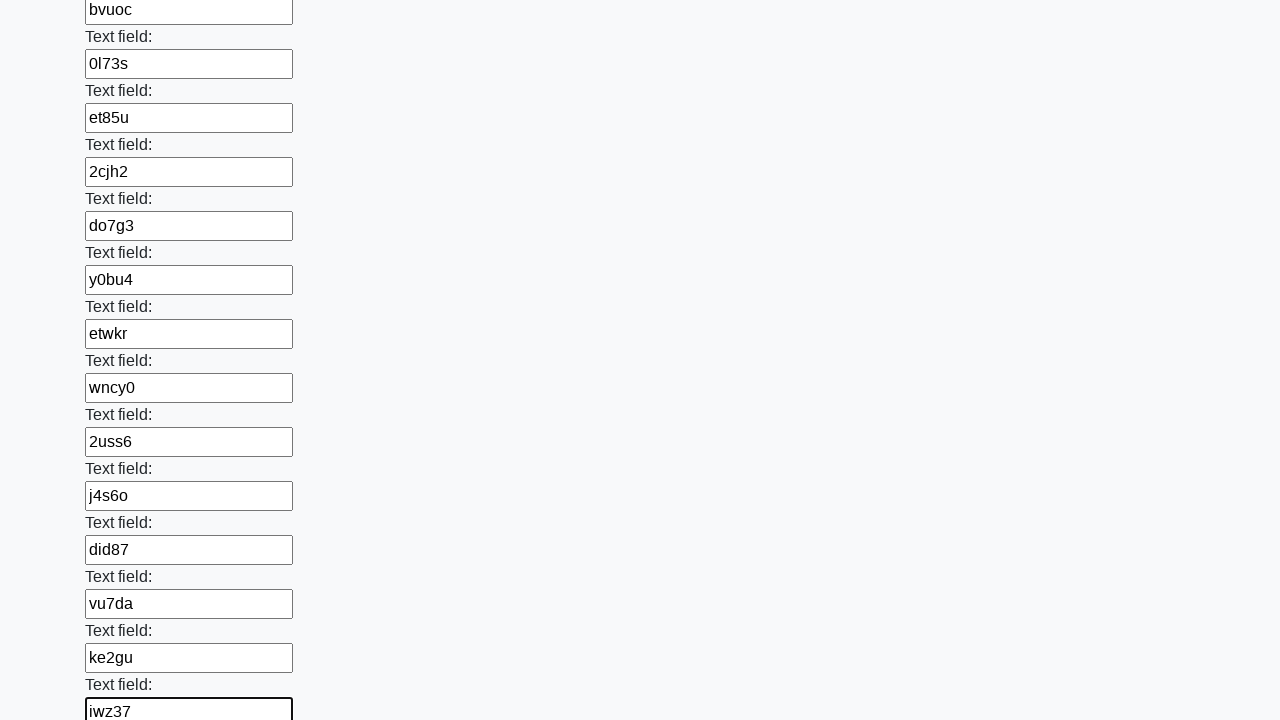

Filled a required field with randomly generated text on [required] >> nth=86
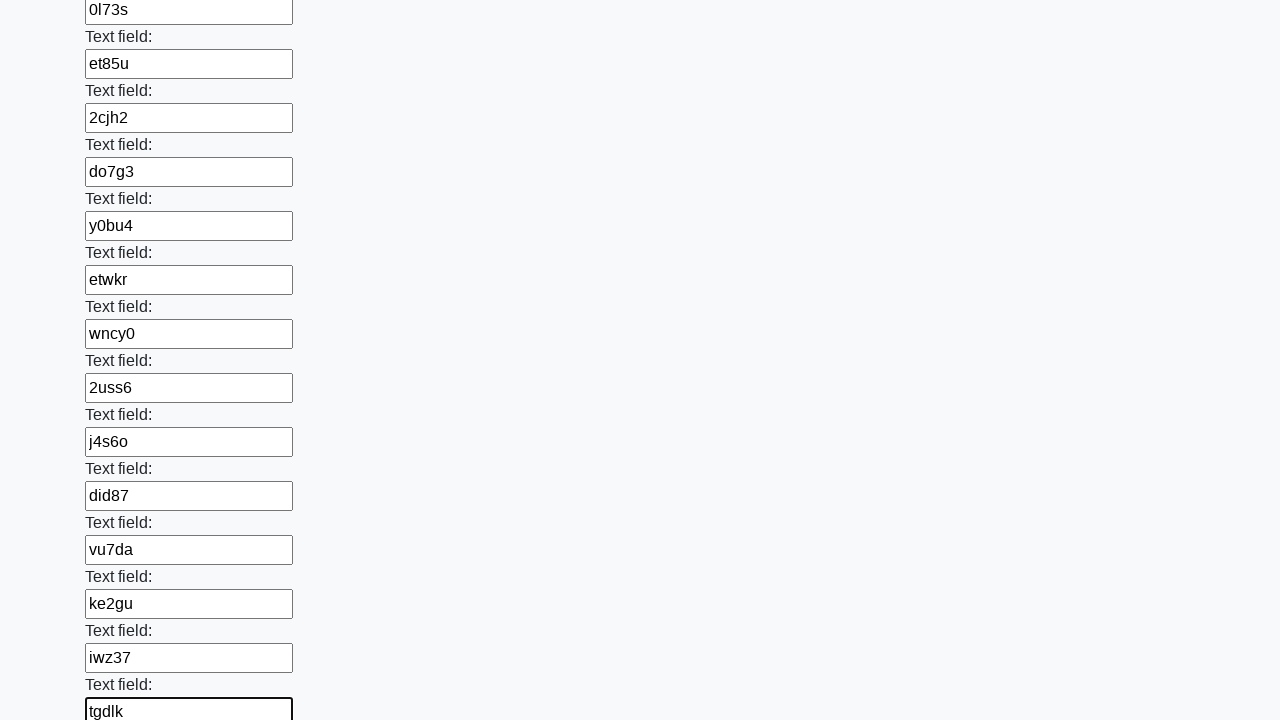

Filled a required field with randomly generated text on [required] >> nth=87
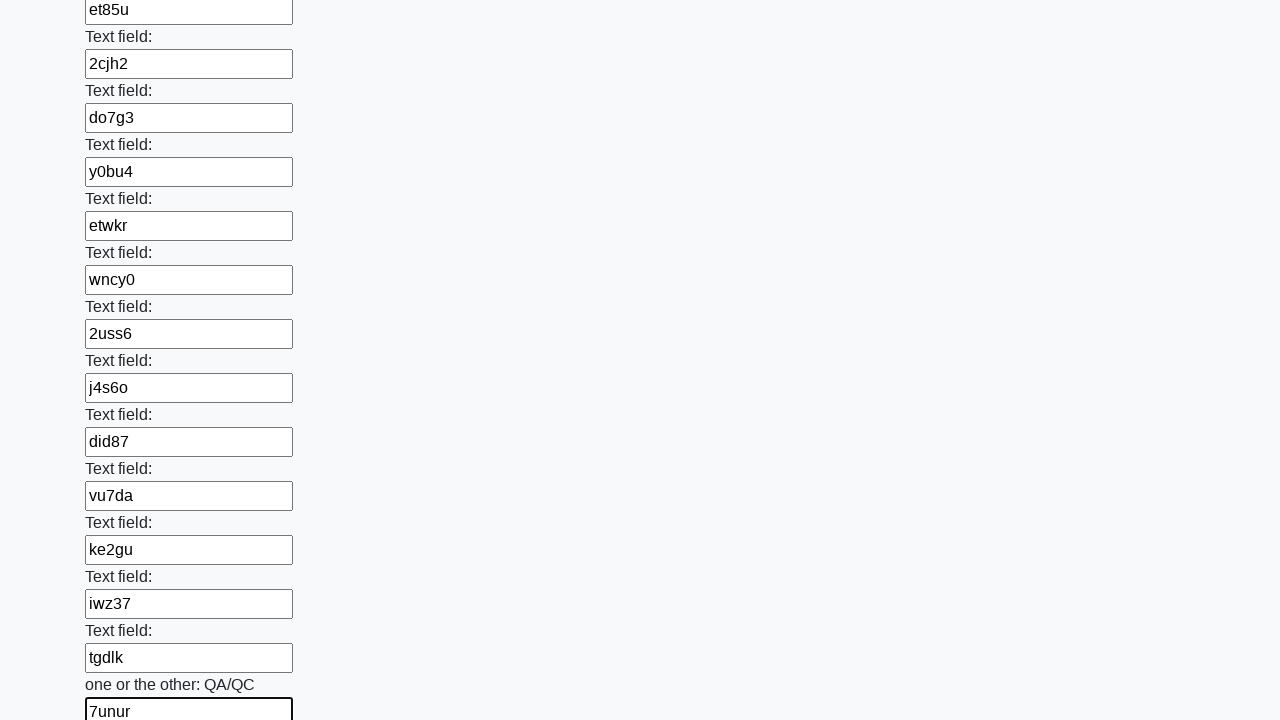

Filled a required field with randomly generated text on [required] >> nth=88
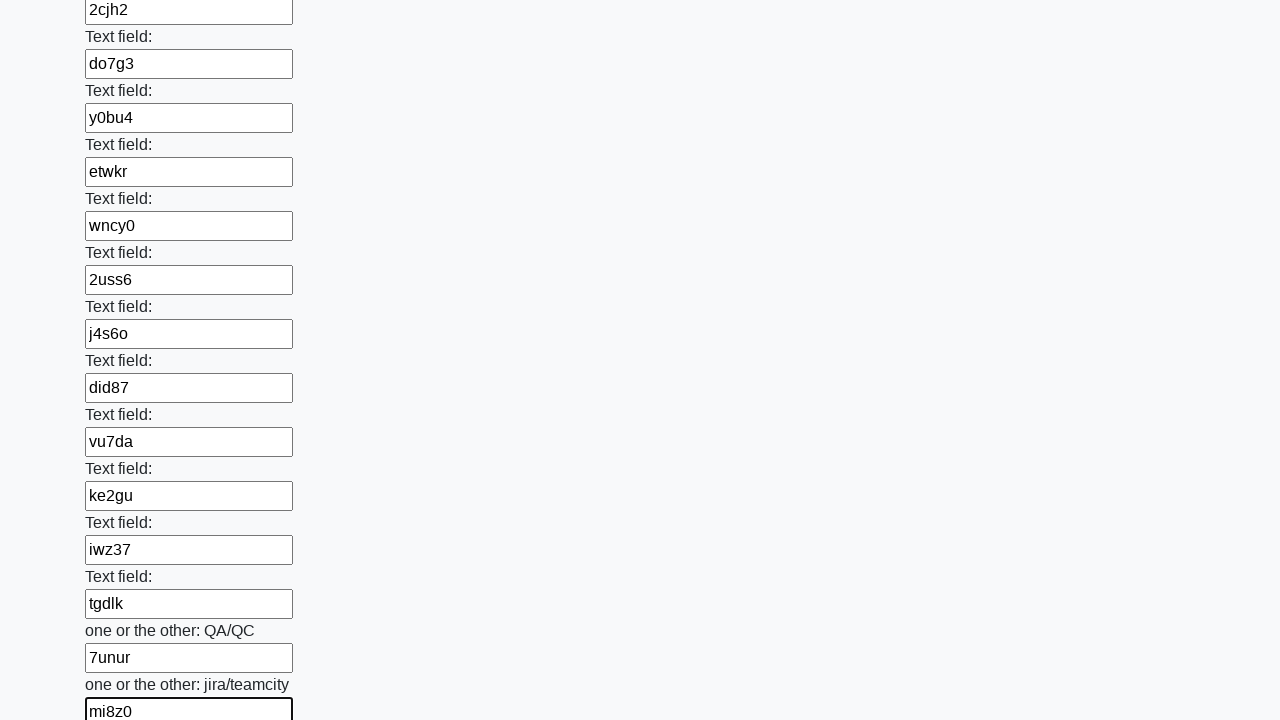

Filled a required field with randomly generated text on [required] >> nth=89
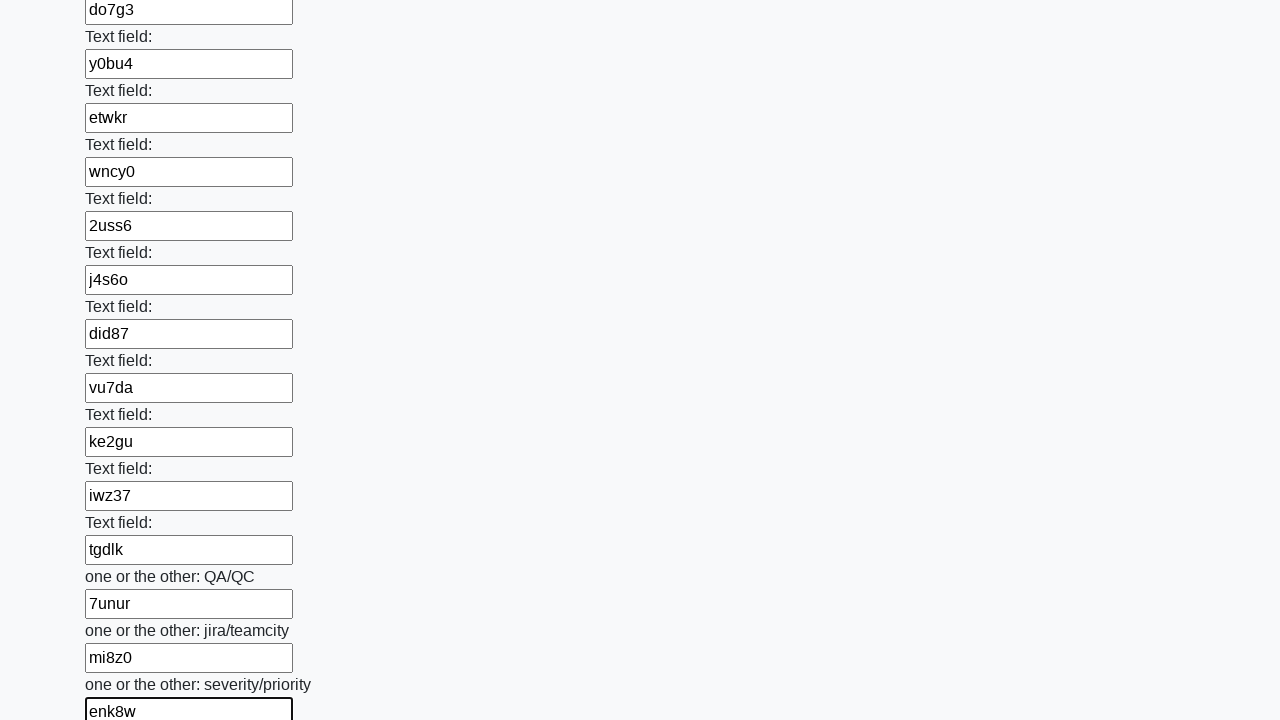

Filled a required field with randomly generated text on [required] >> nth=90
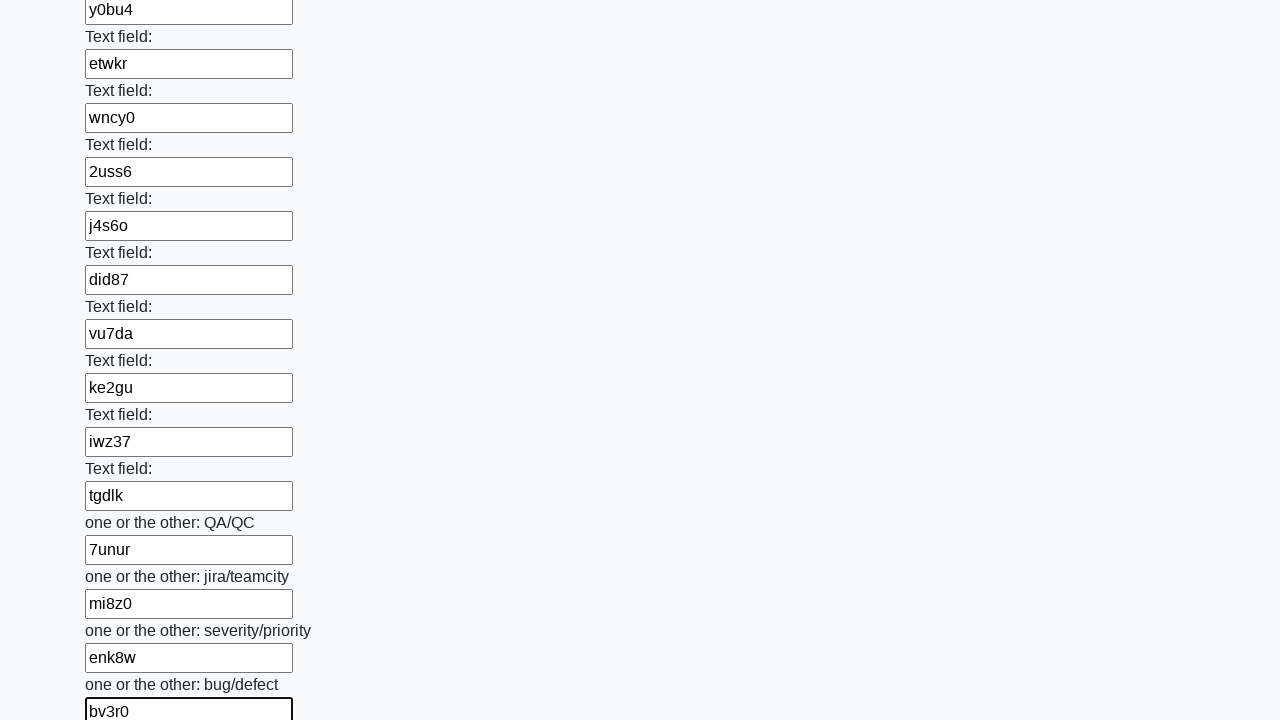

Filled a required field with randomly generated text on [required] >> nth=91
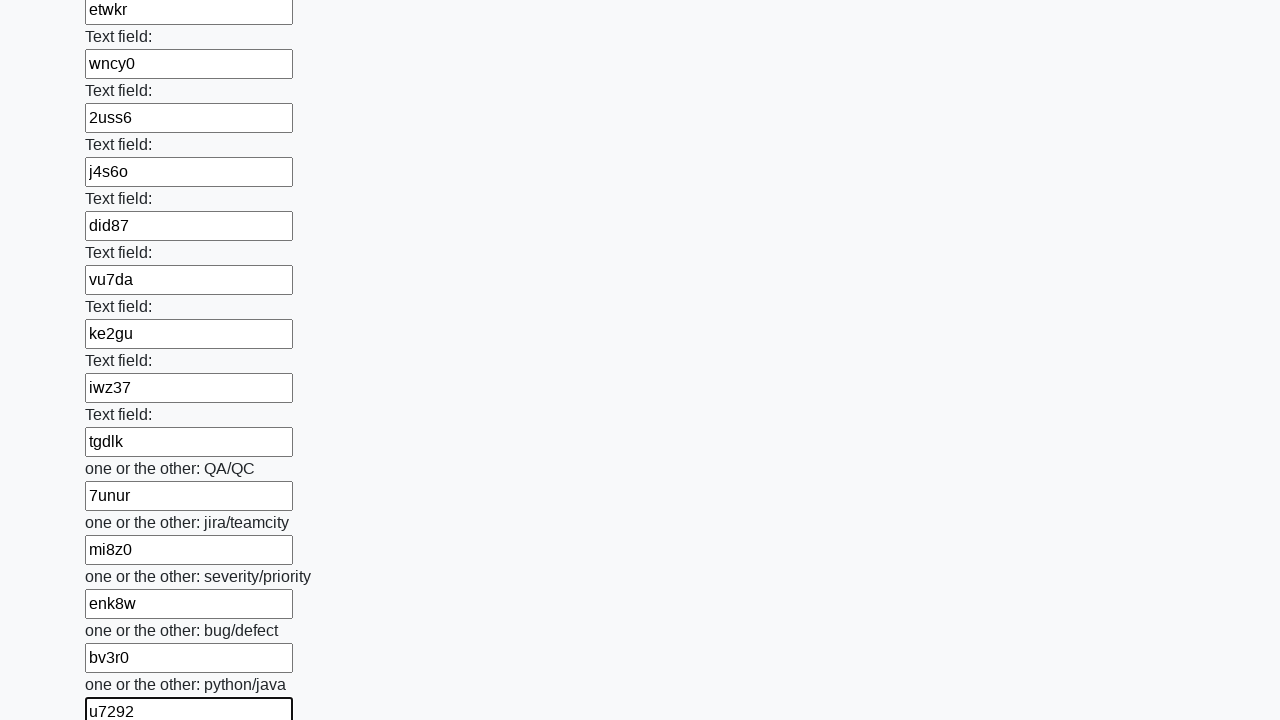

Filled a required field with randomly generated text on [required] >> nth=92
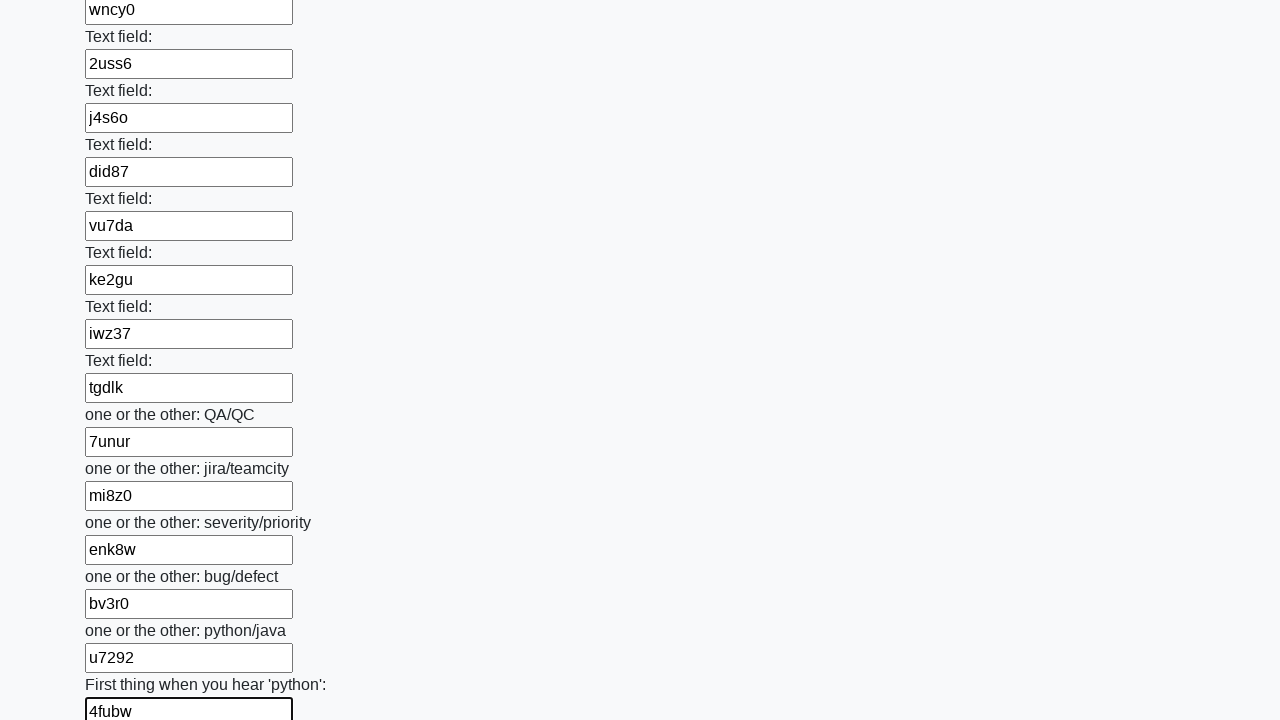

Filled a required field with randomly generated text on [required] >> nth=93
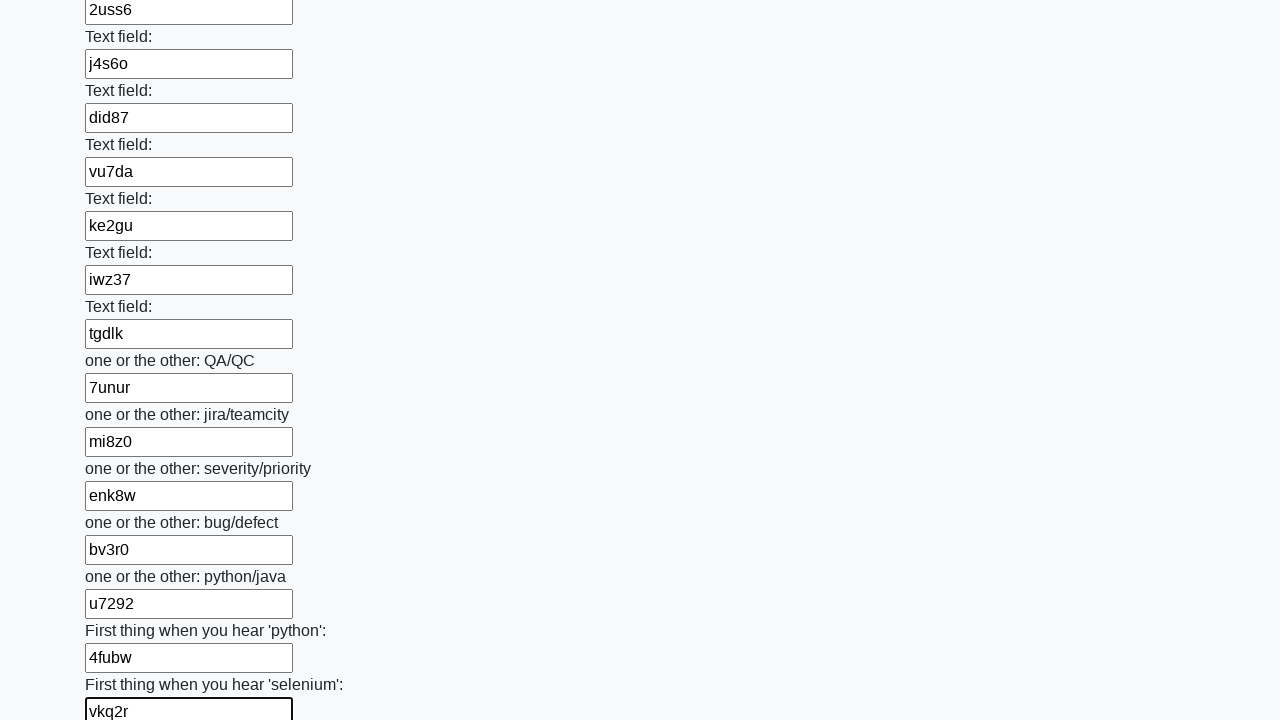

Filled a required field with randomly generated text on [required] >> nth=94
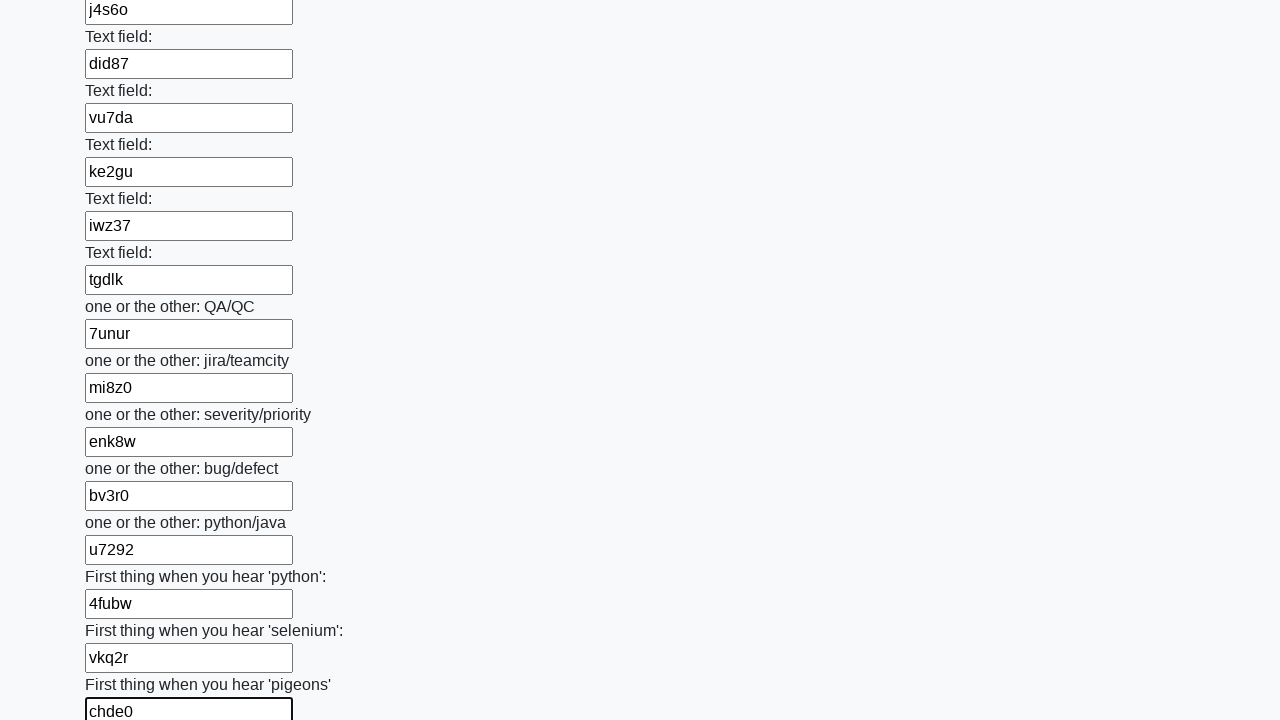

Filled a required field with randomly generated text on [required] >> nth=95
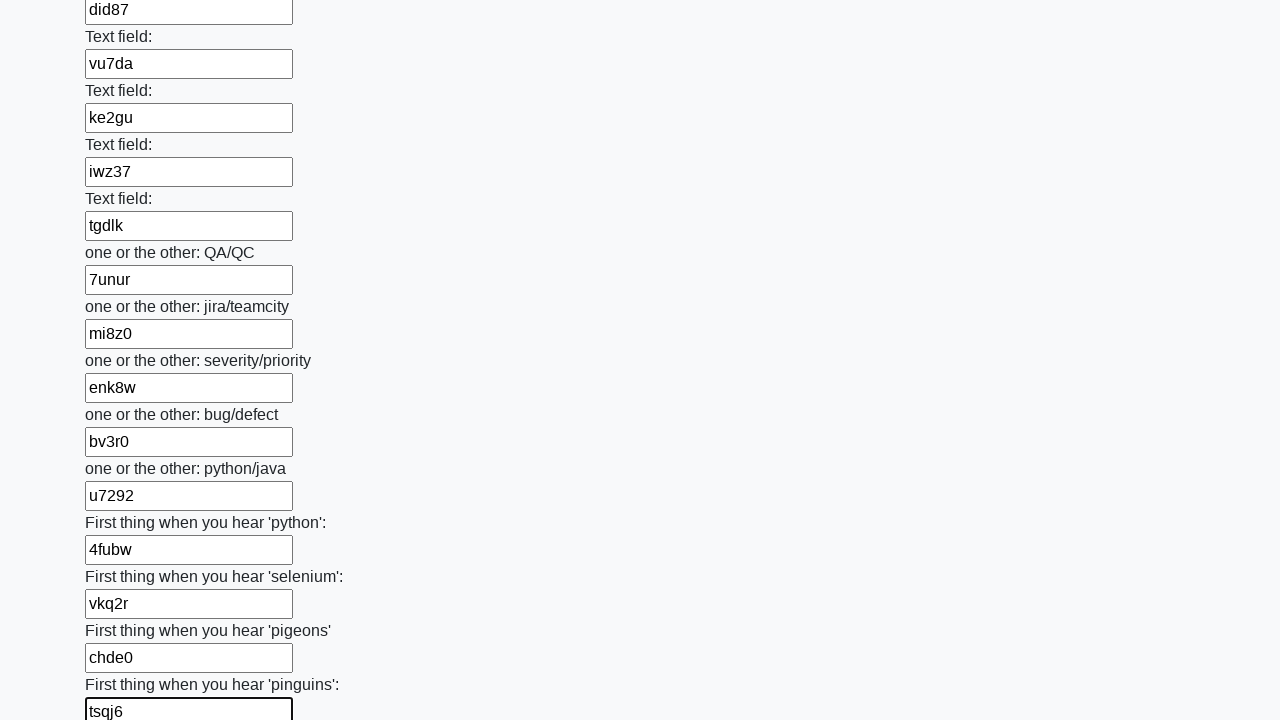

Filled a required field with randomly generated text on [required] >> nth=96
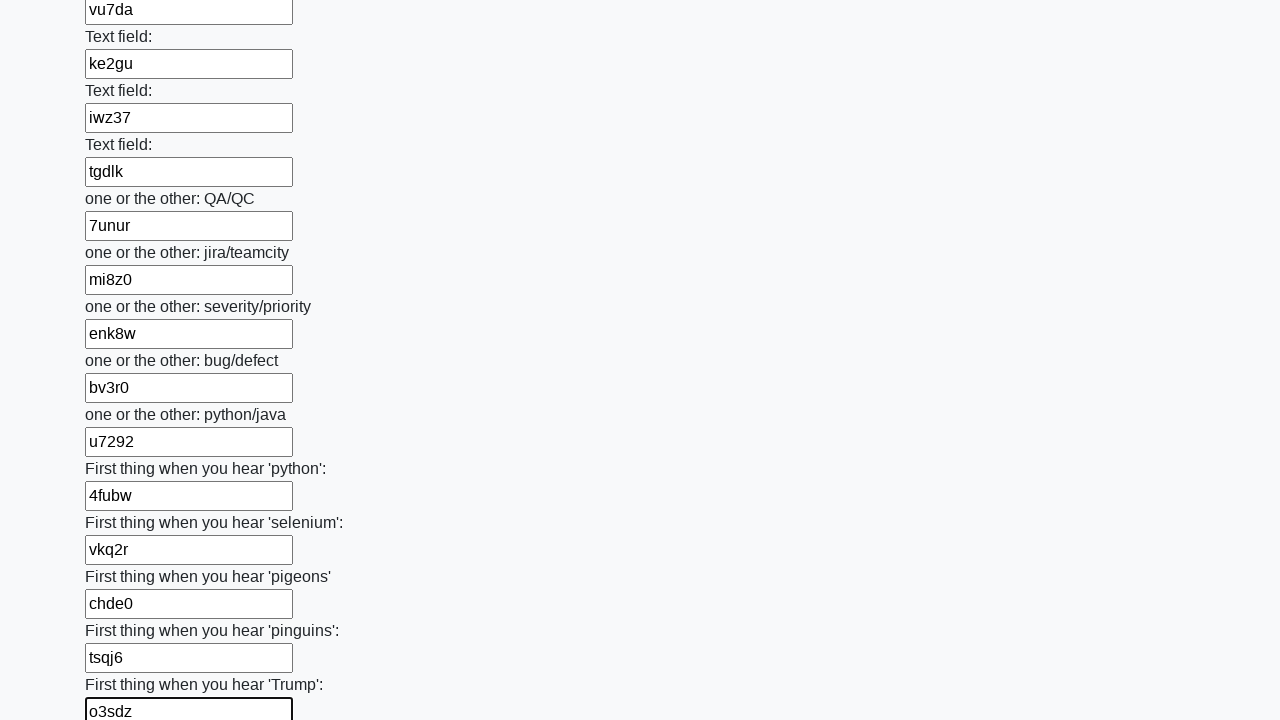

Filled a required field with randomly generated text on [required] >> nth=97
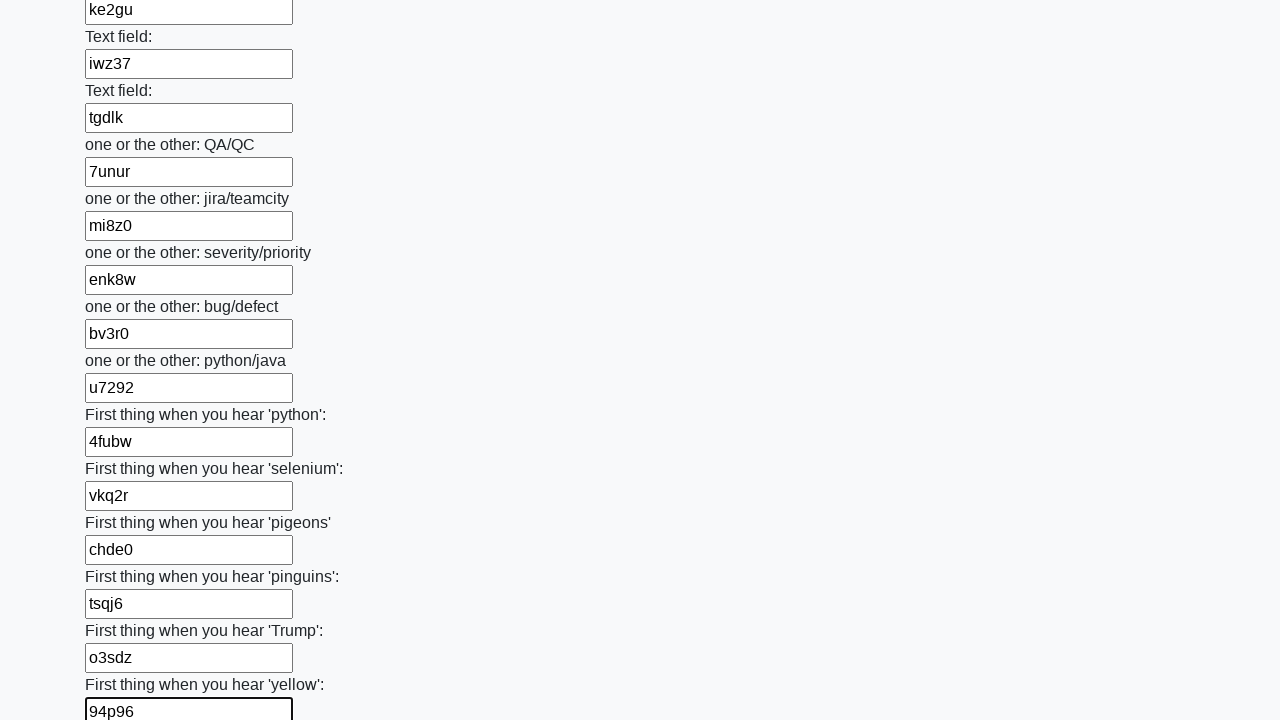

Filled a required field with randomly generated text on [required] >> nth=98
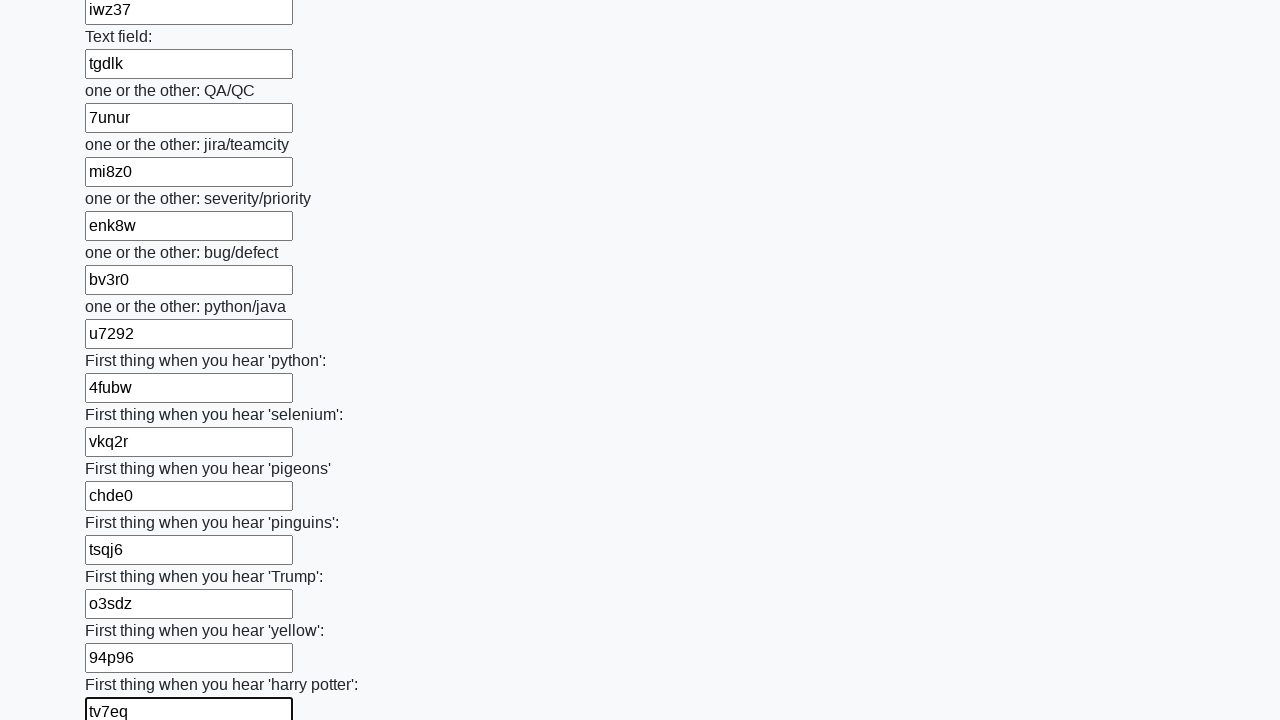

Filled a required field with randomly generated text on [required] >> nth=99
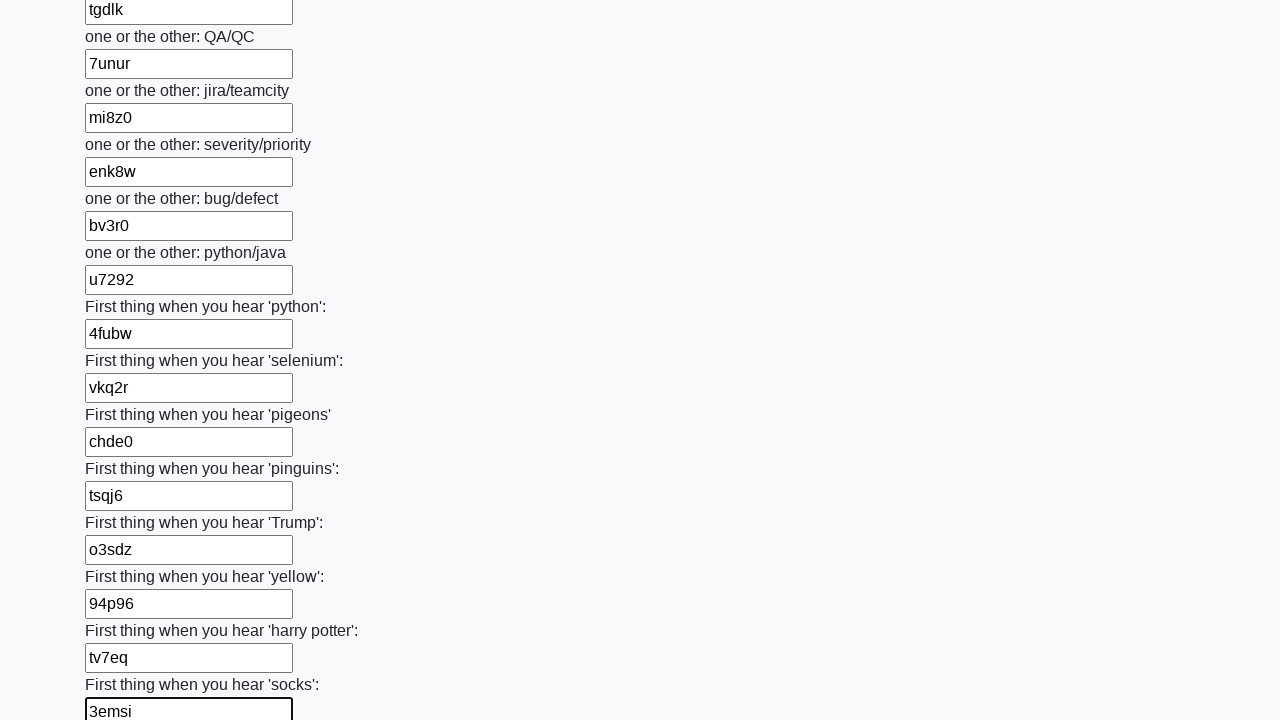

Clicked the submit button at (123, 611) on button.btn
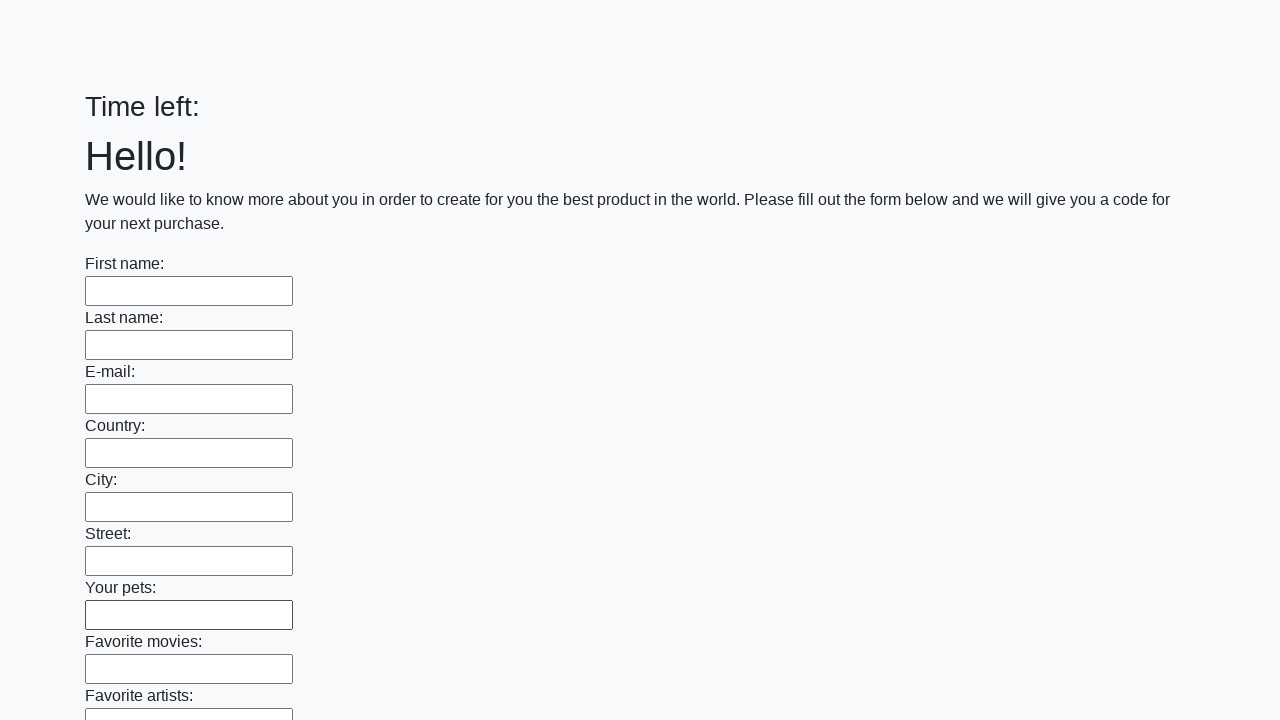

Set up dialog handler to accept alert dialogs
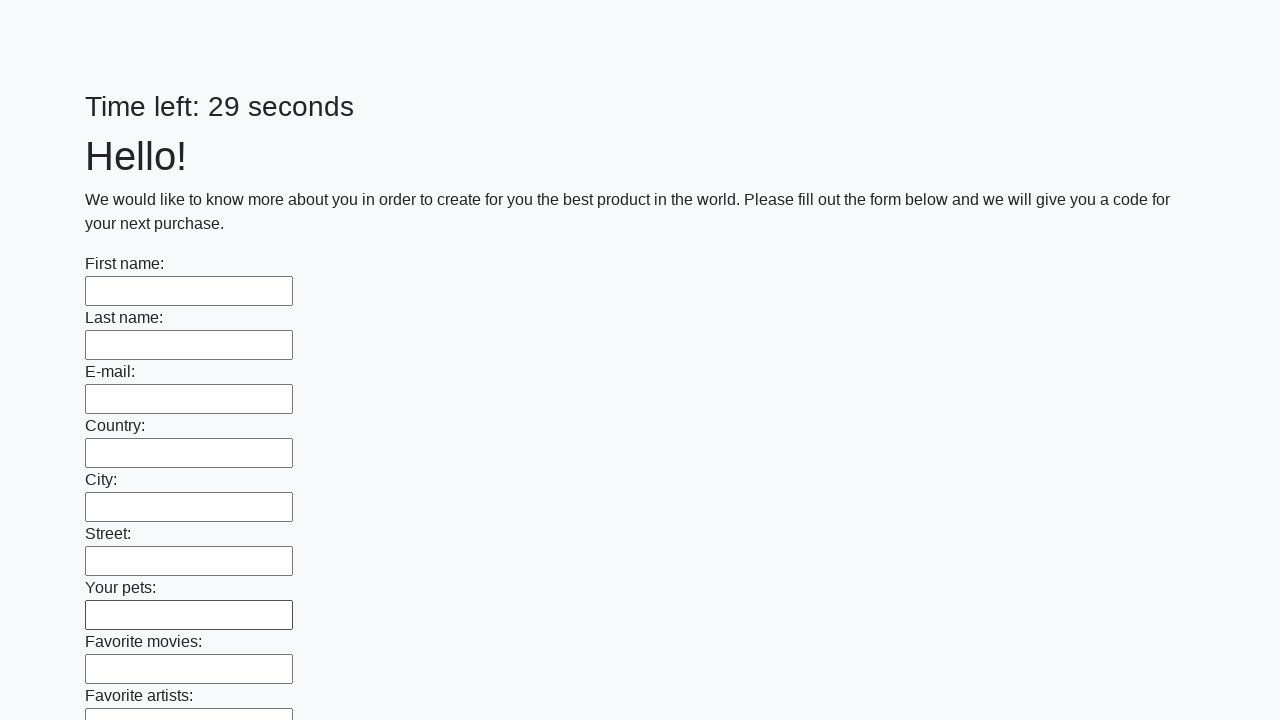

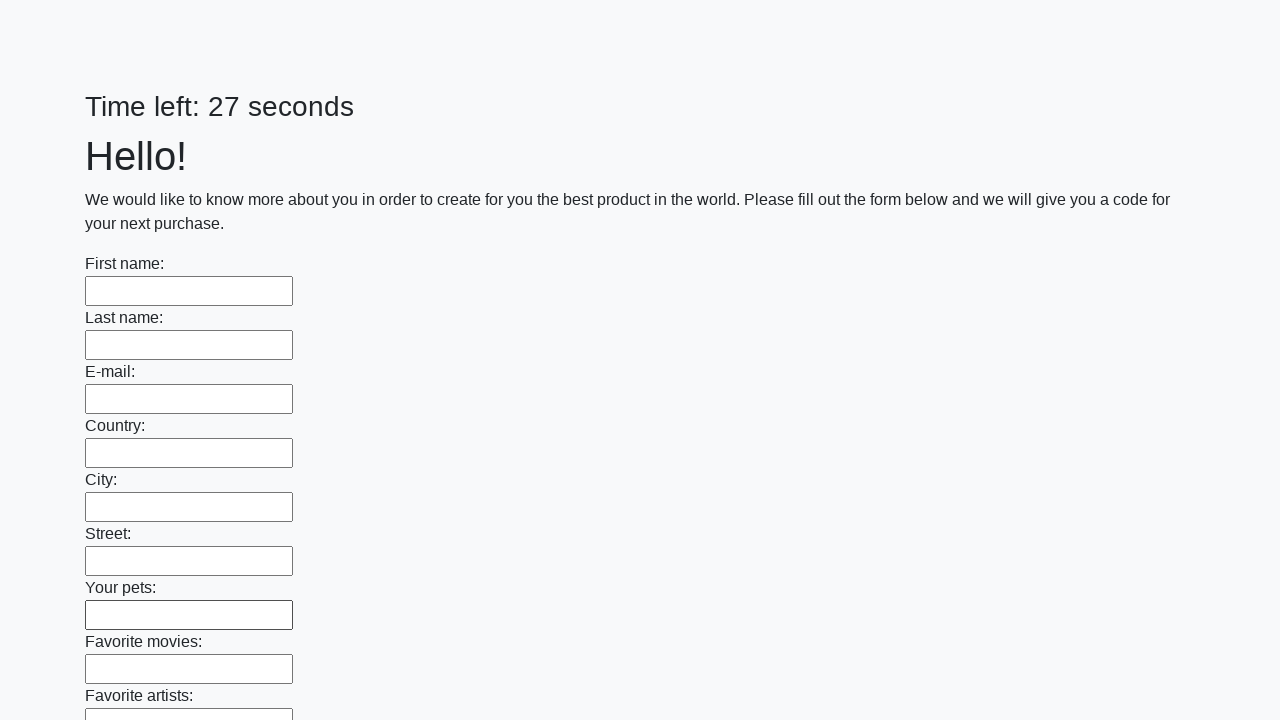